Completes all 27 levels of the CSS Diner game by entering the correct CSS selectors for each challenge, testing various CSS selector syntax including element selectors, IDs, classes, combinators, pseudo-classes, and attribute selectors.

Starting URL: https://flukeout.github.io/

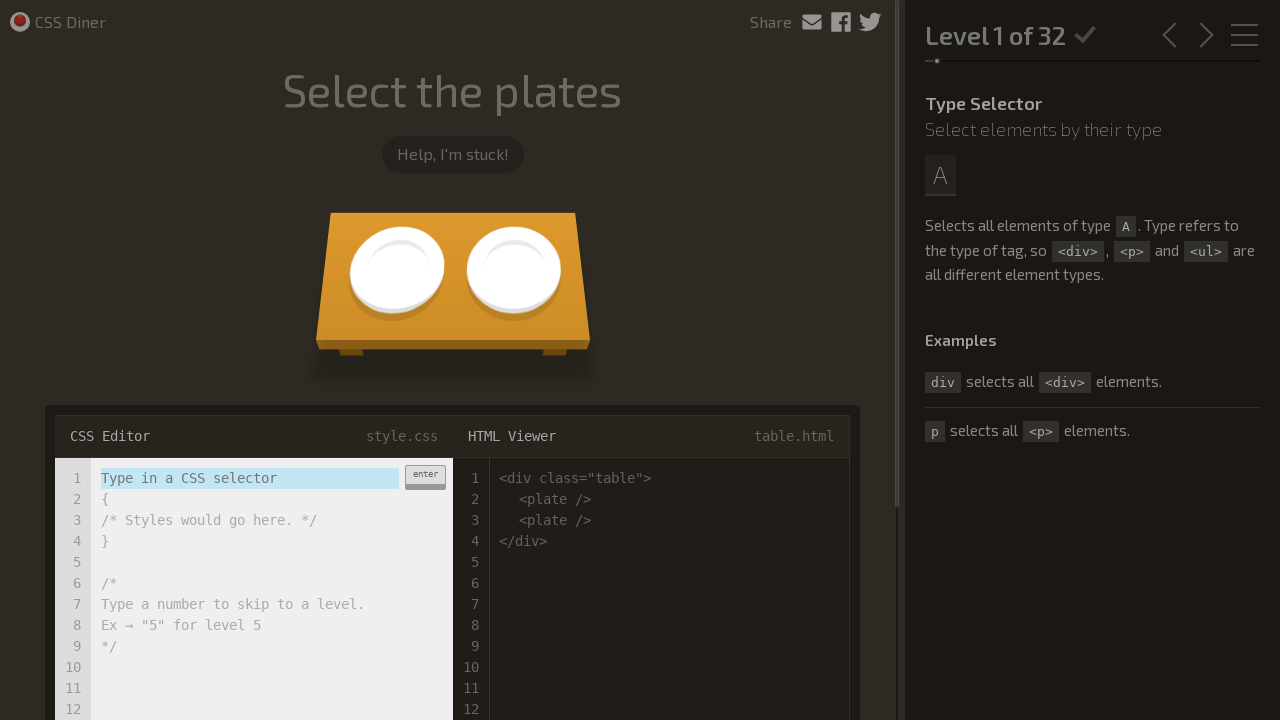

Filled selector input with 'plate' on .input-strobe
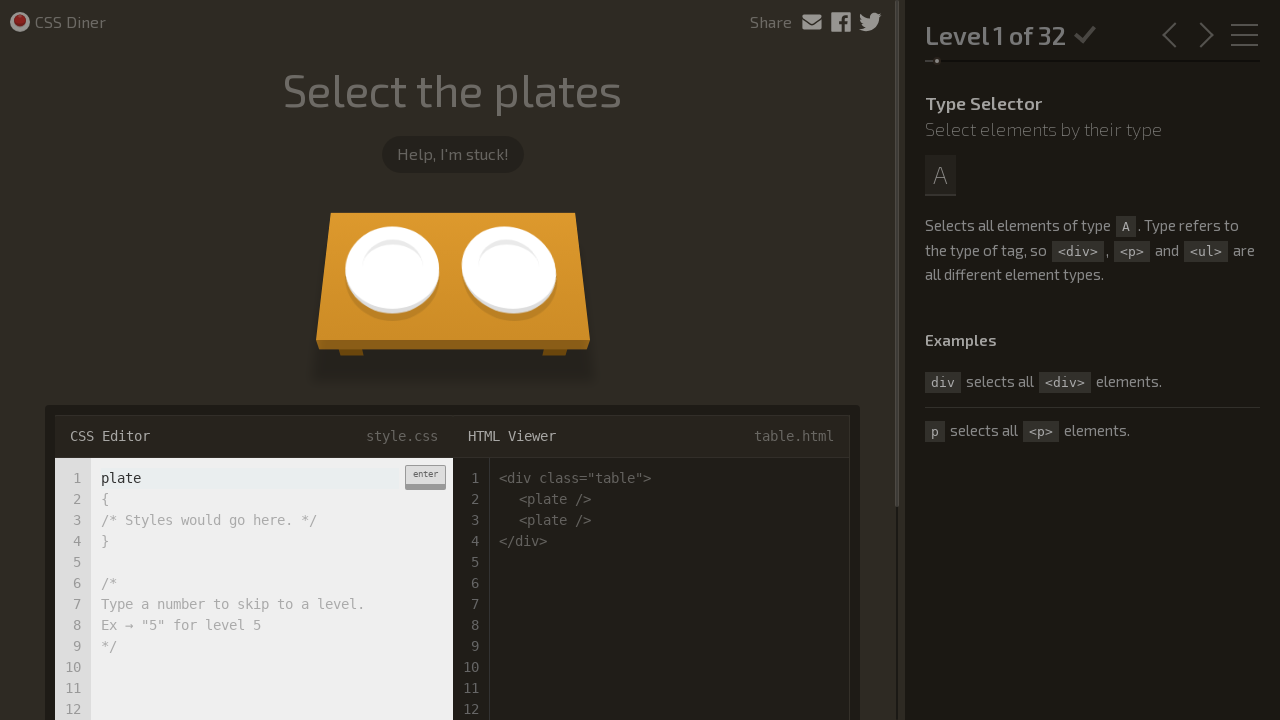

Clicked enter button to submit selector at (425, 477) on .enter-button
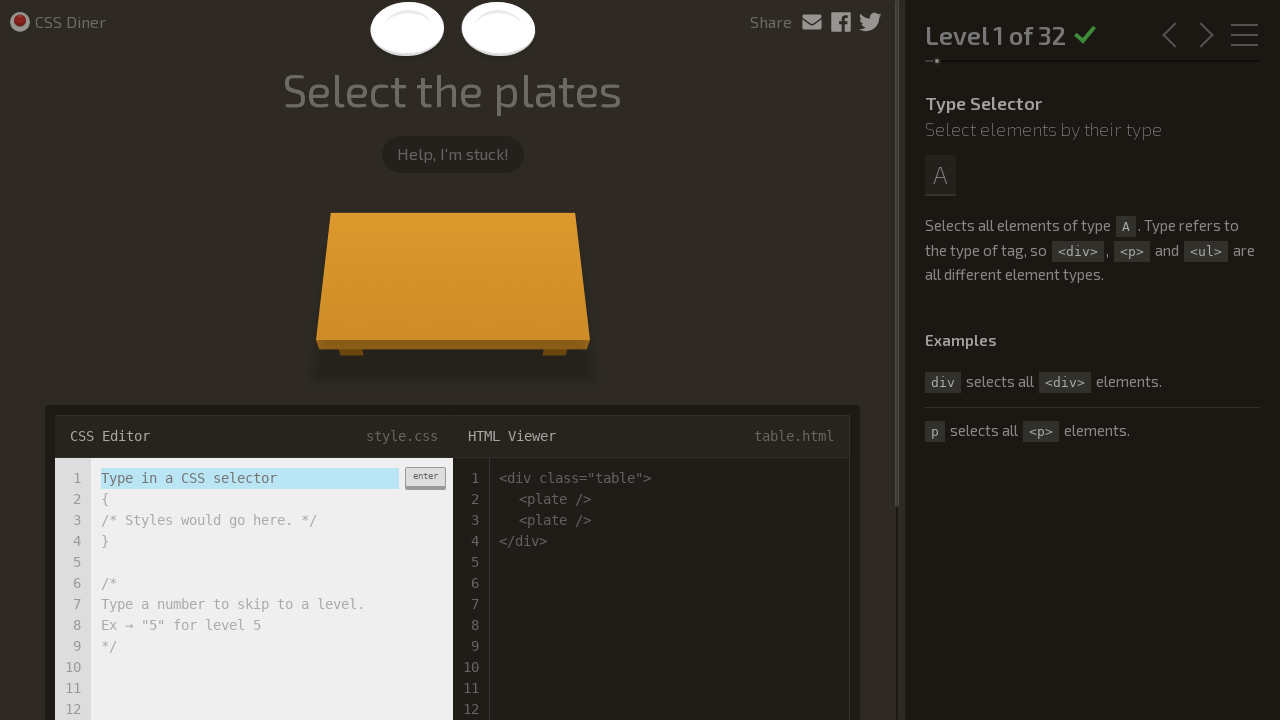

Waited for level to process
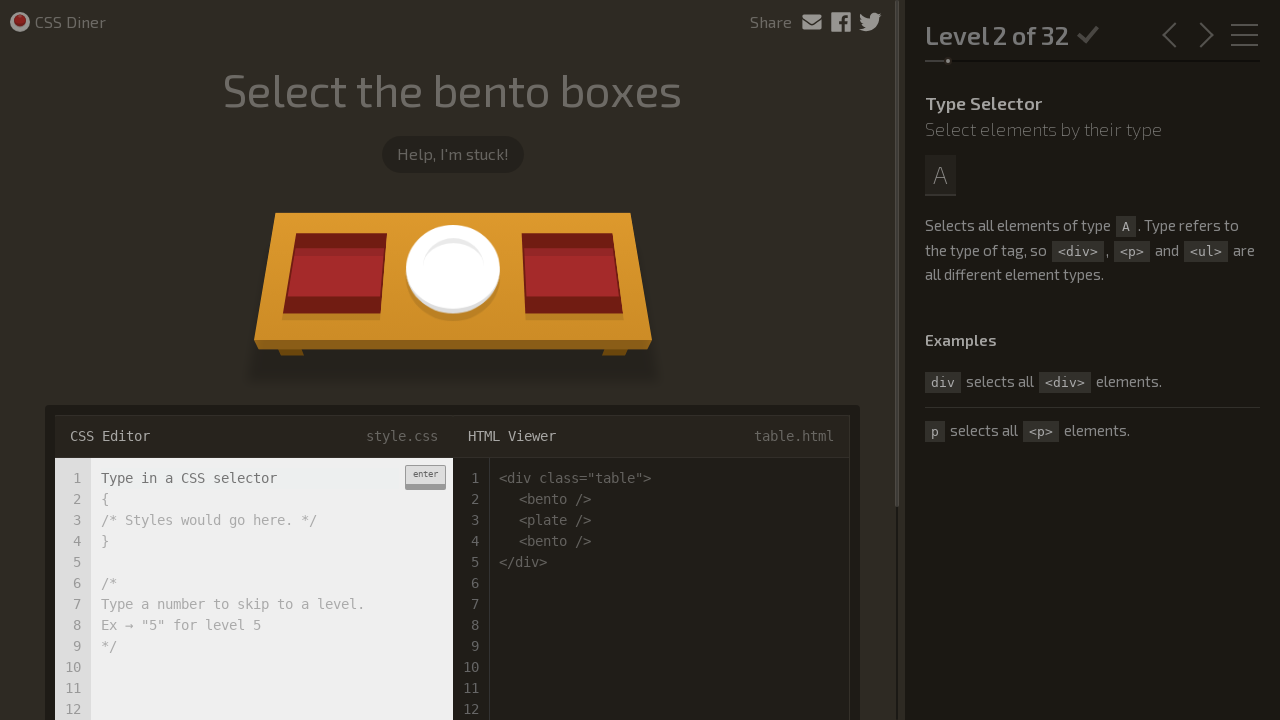

Filled selector input with 'bento' on .input-strobe
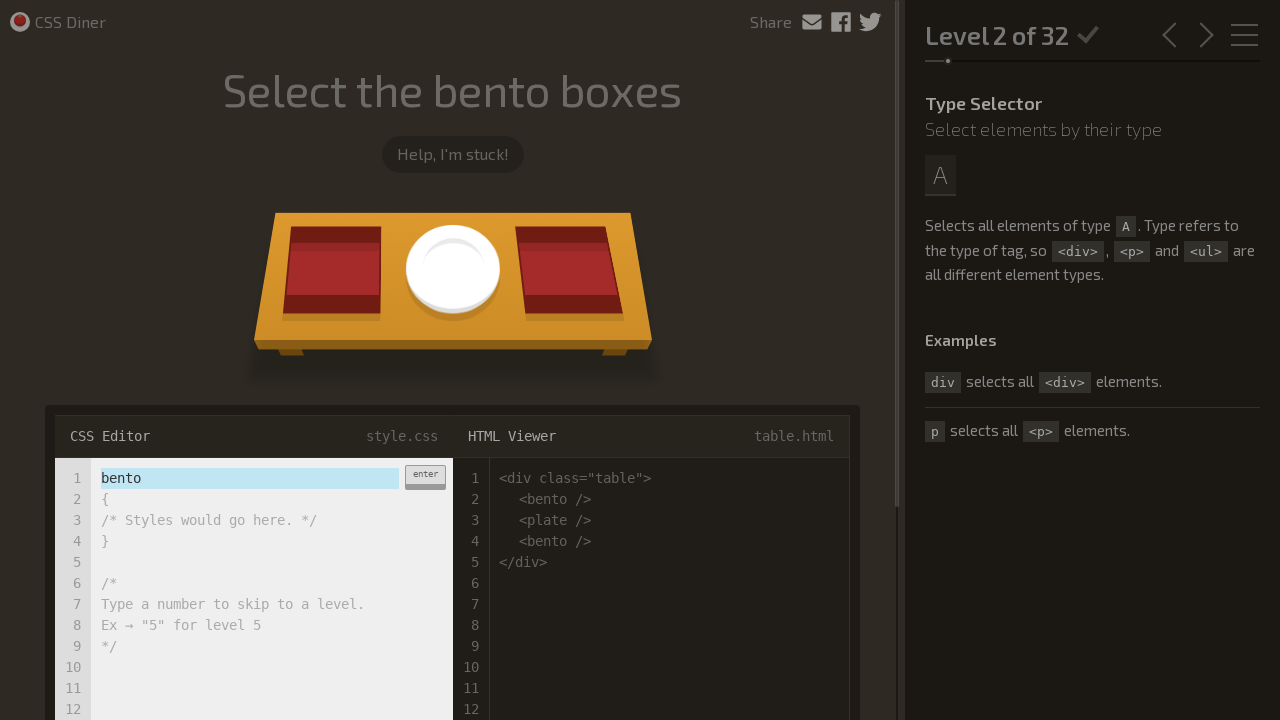

Clicked enter button to submit selector at (425, 477) on .enter-button
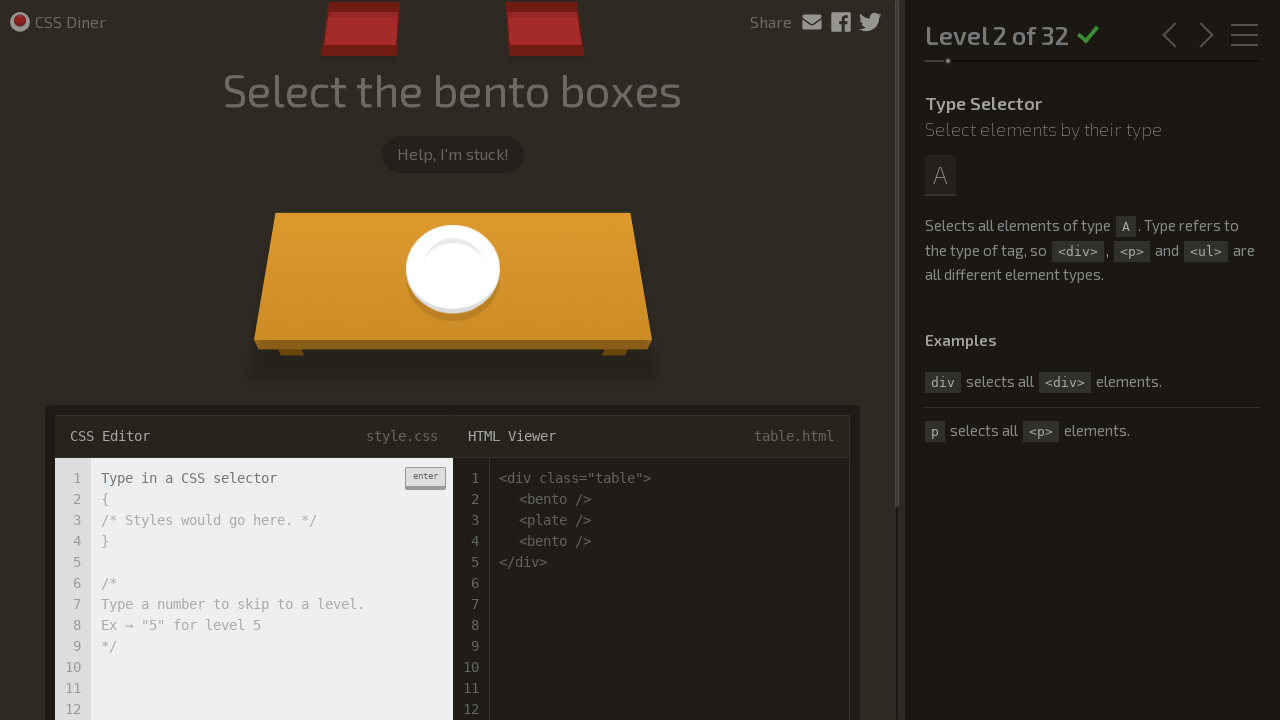

Waited for level to process
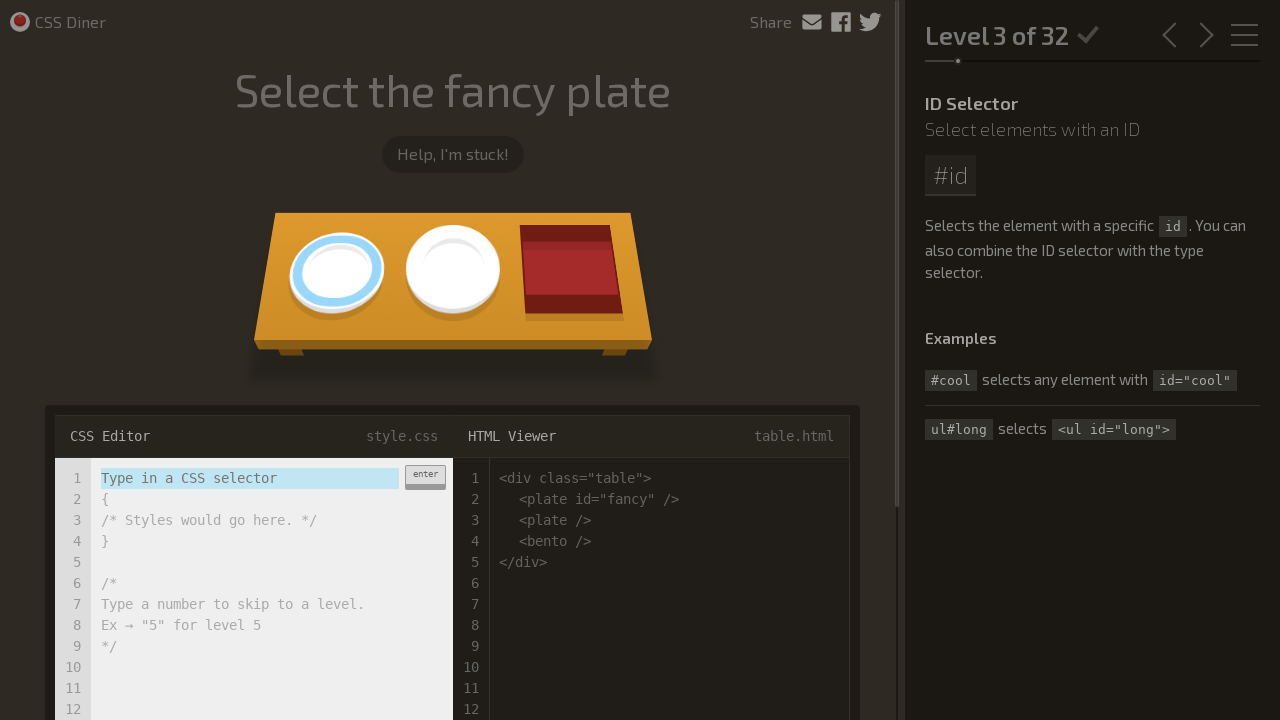

Filled selector input with '#fancy' on .input-strobe
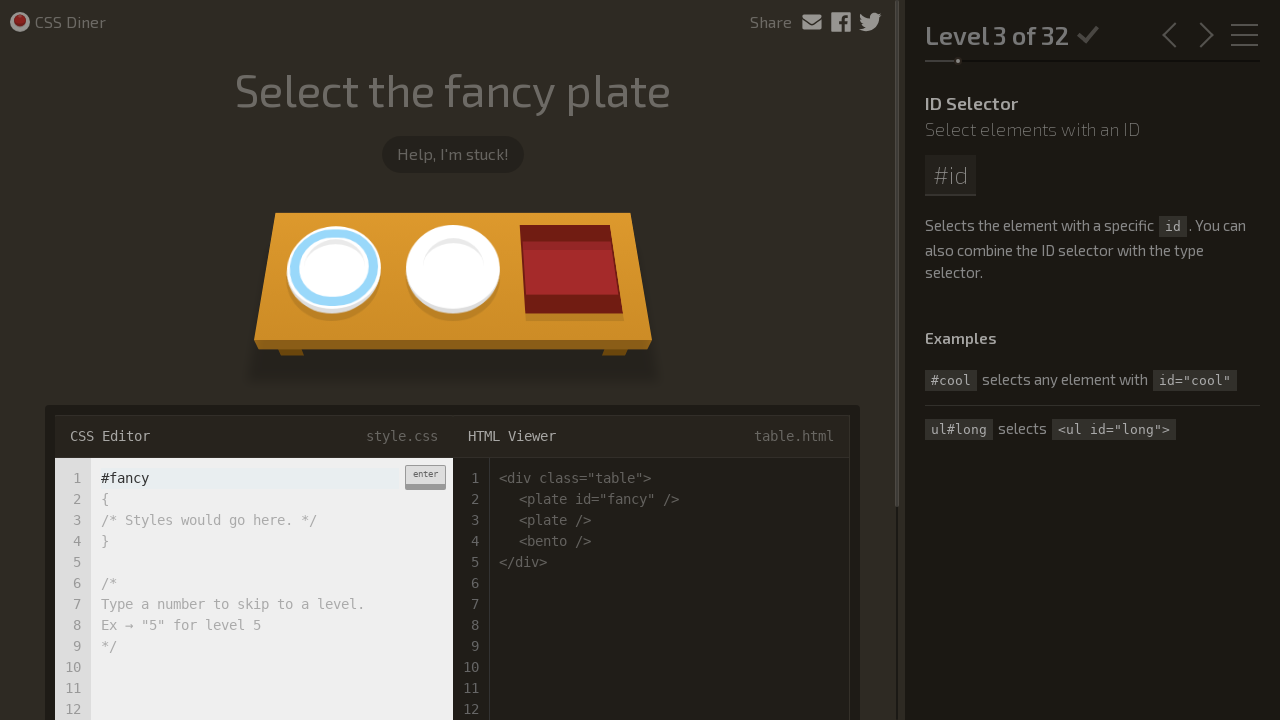

Clicked enter button to submit selector at (425, 477) on .enter-button
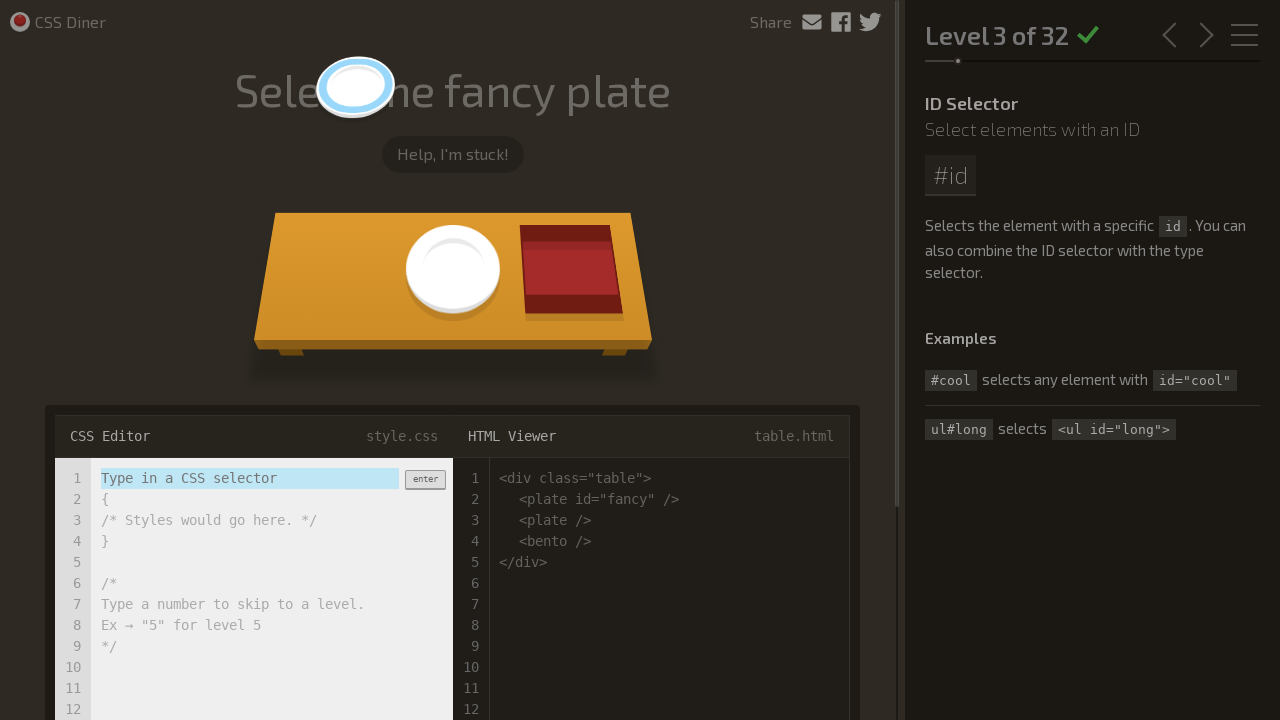

Waited for level to process
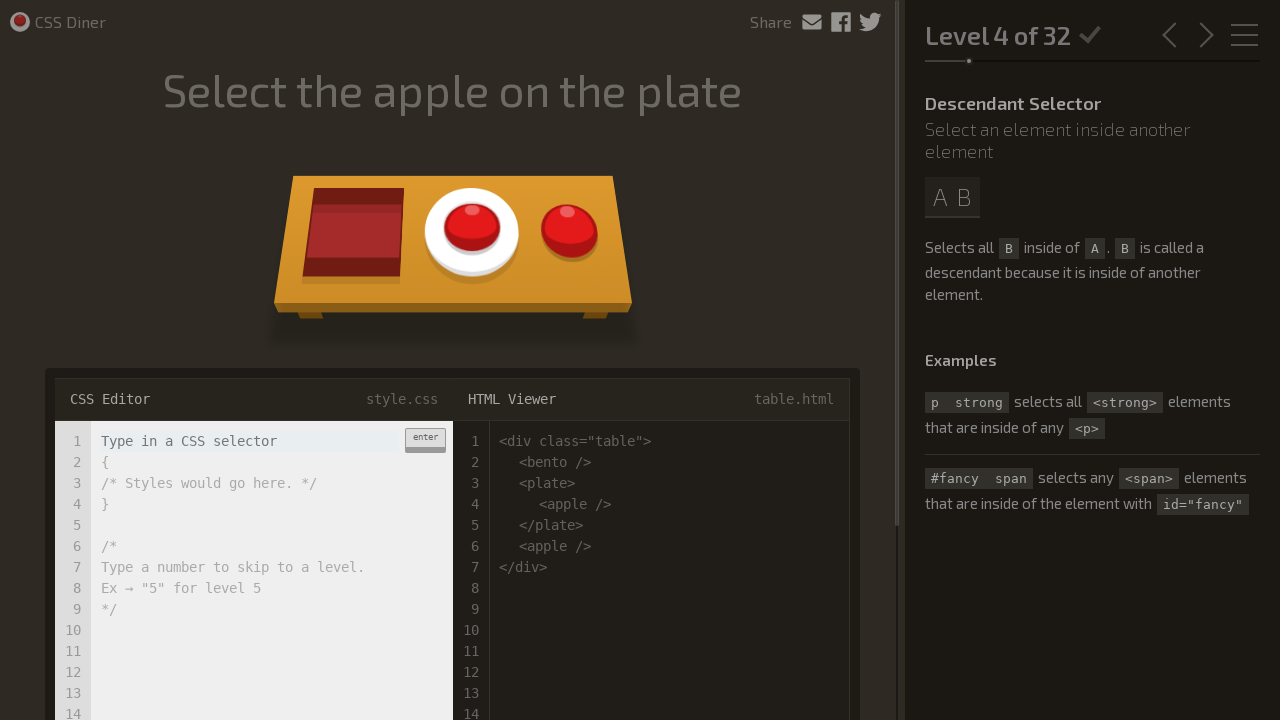

Filled selector input with 'plate apple' on .input-strobe
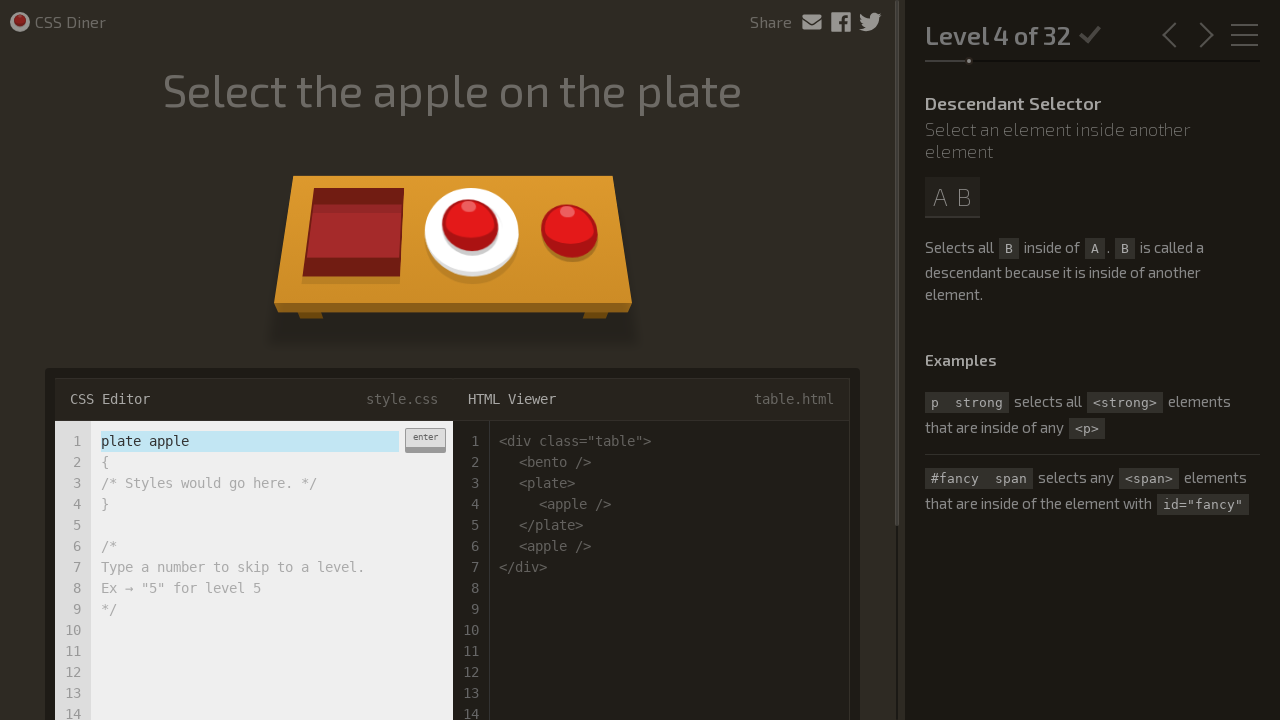

Clicked enter button to submit selector at (425, 440) on .enter-button
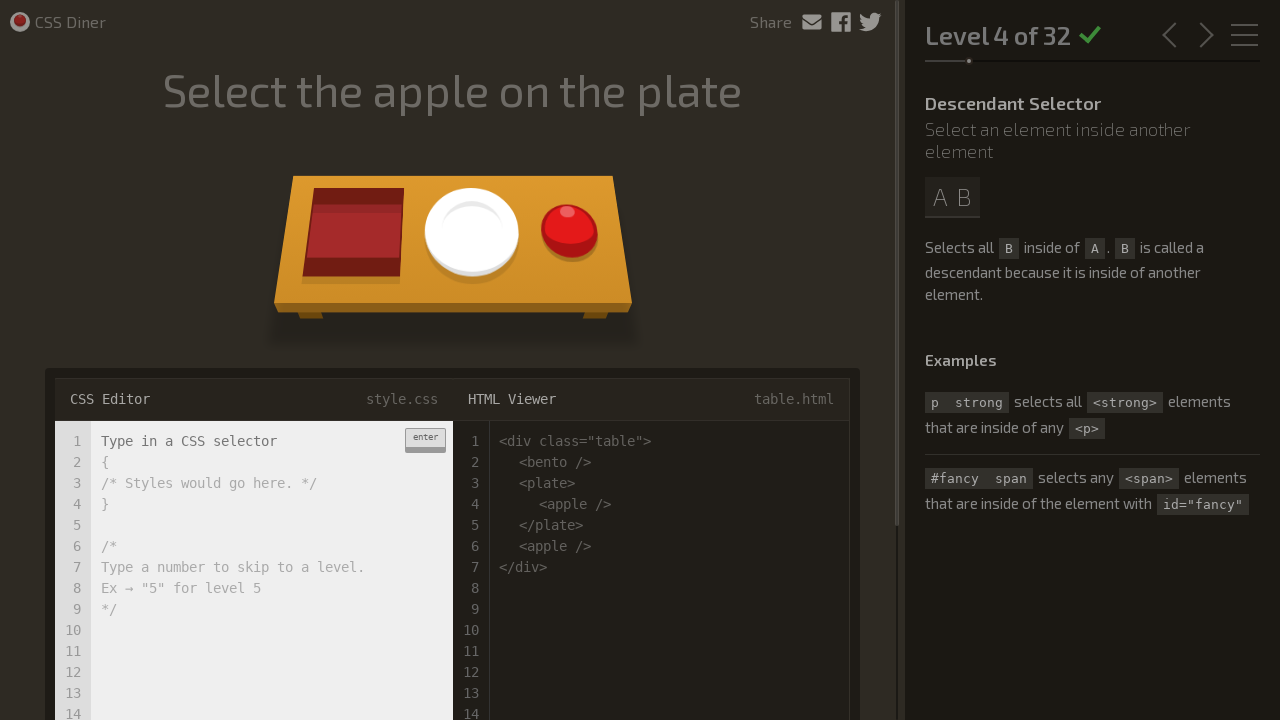

Waited for level to process
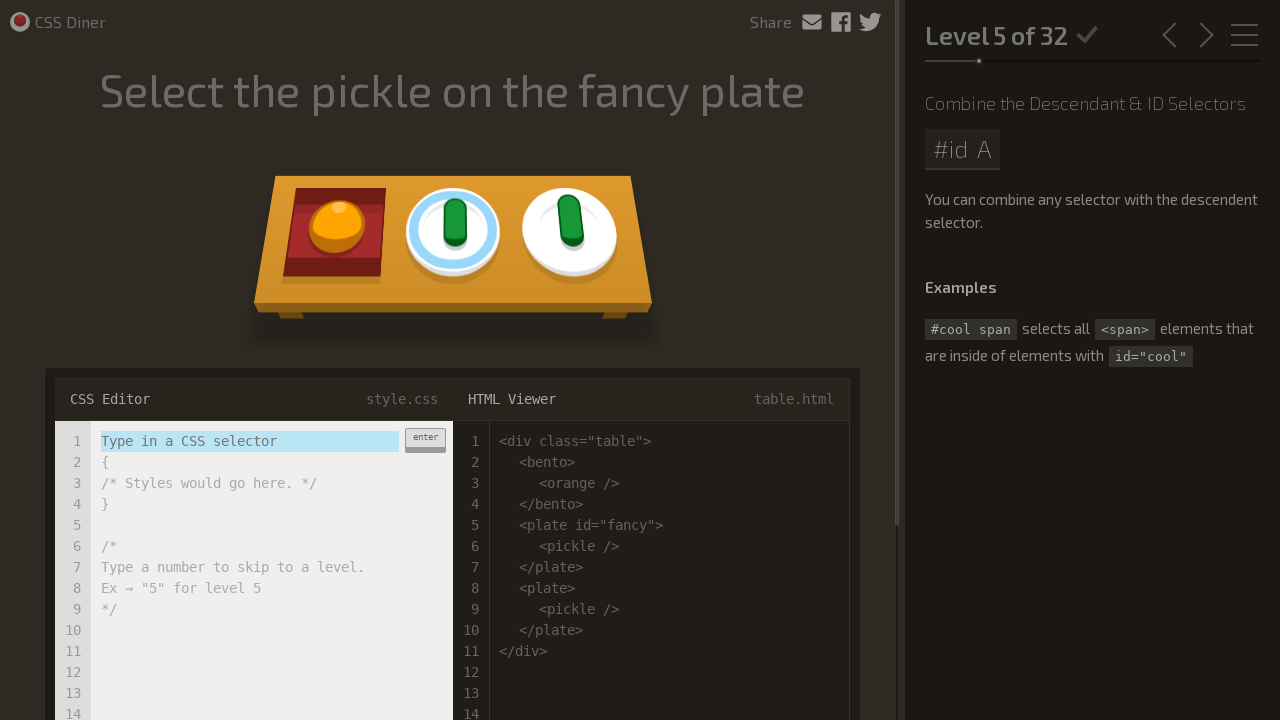

Filled selector input with '#fancy pickle' on .input-strobe
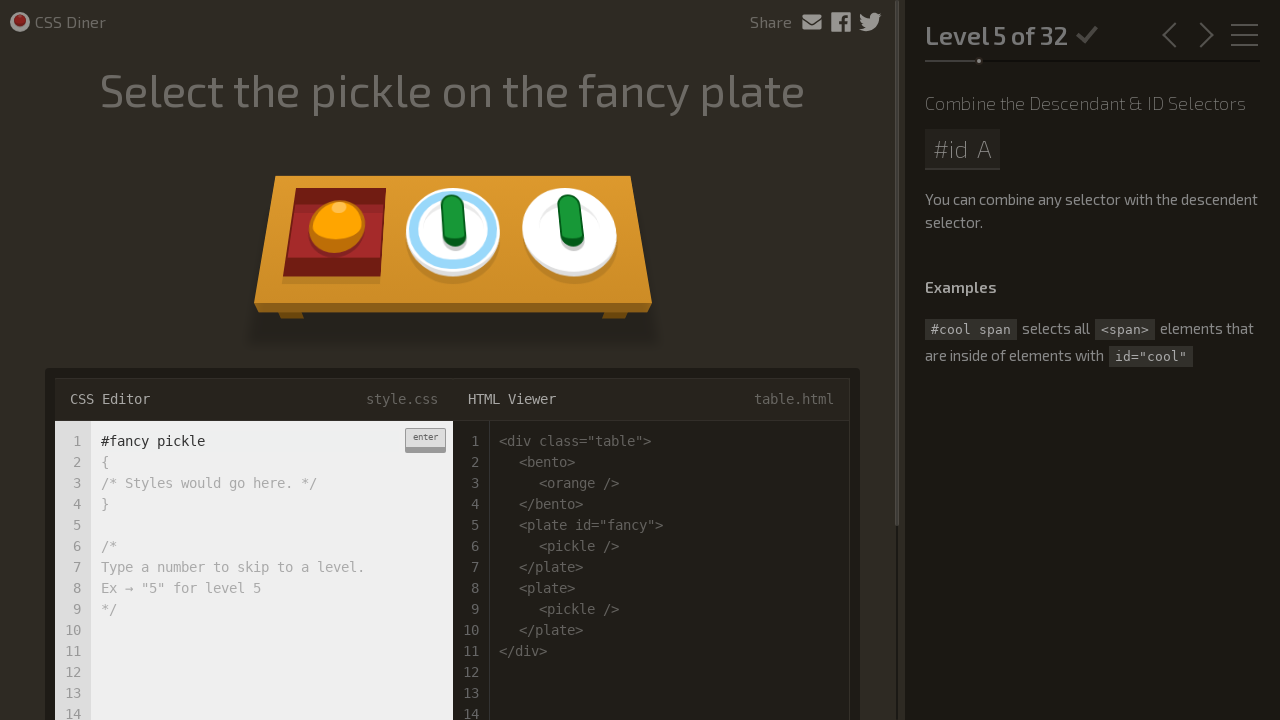

Clicked enter button to submit selector at (425, 440) on .enter-button
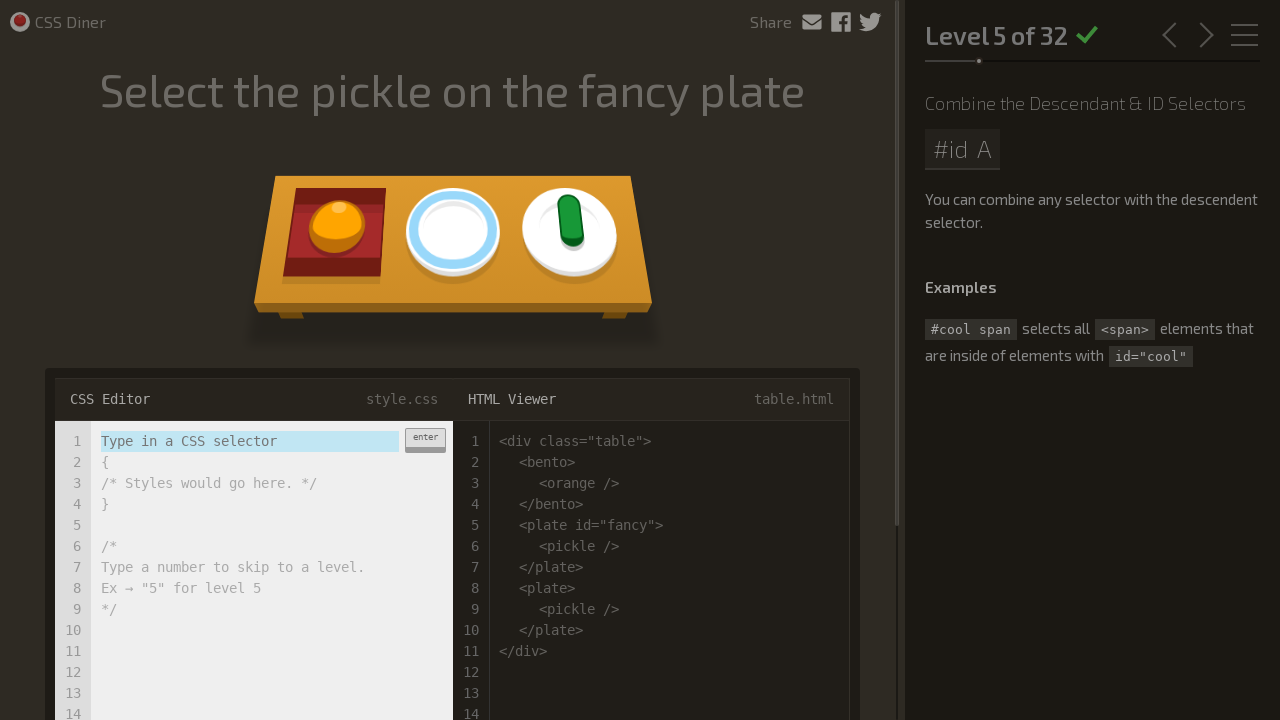

Waited for level to process
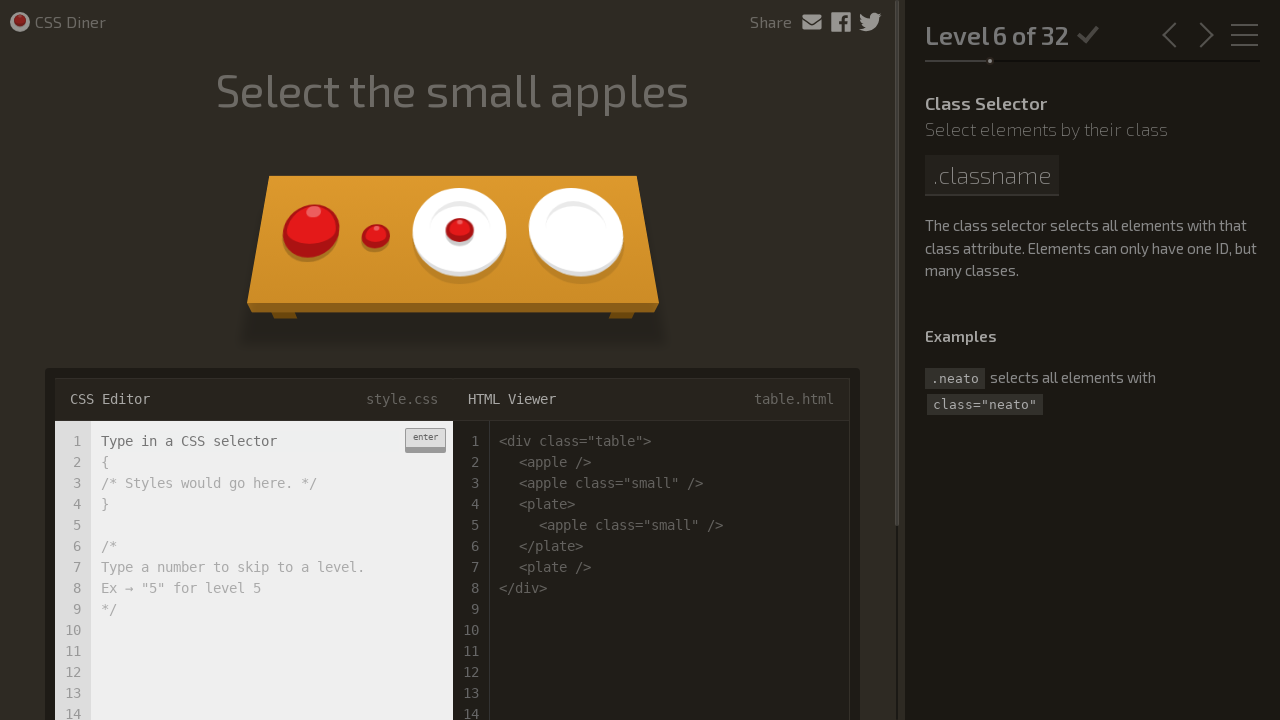

Filled selector input with 'apple.small' on .input-strobe
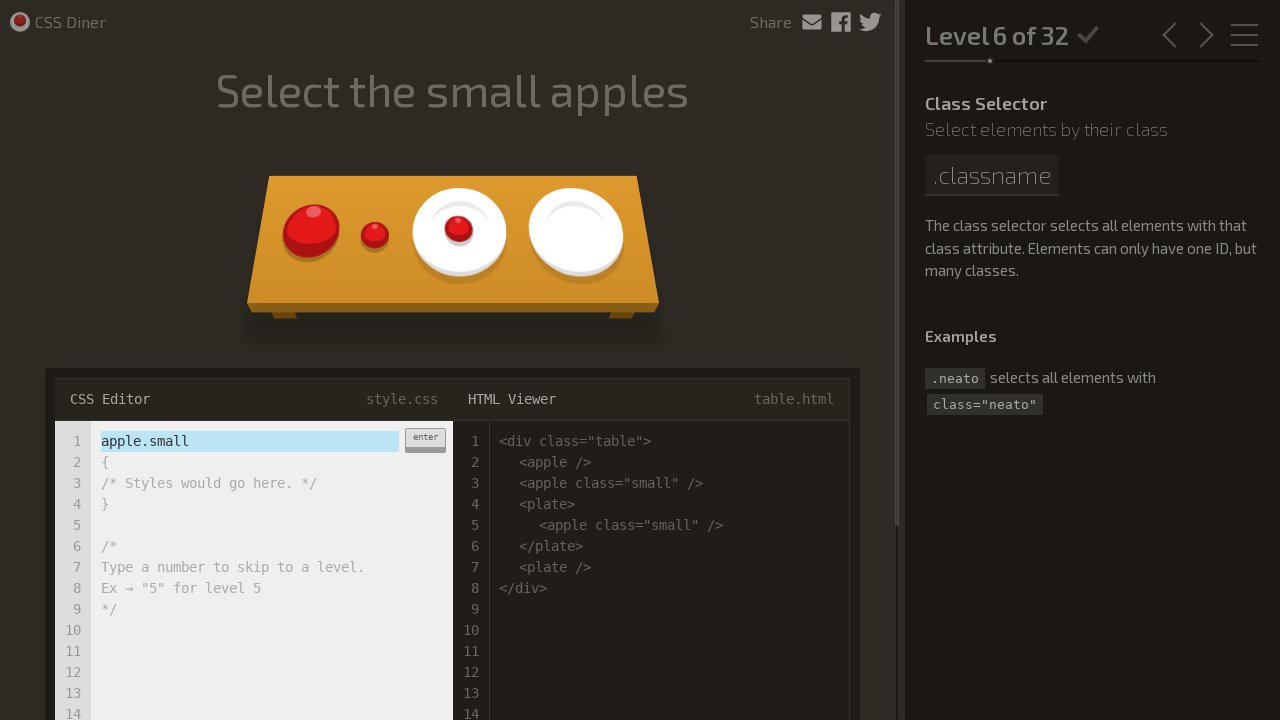

Clicked enter button to submit selector at (425, 440) on .enter-button
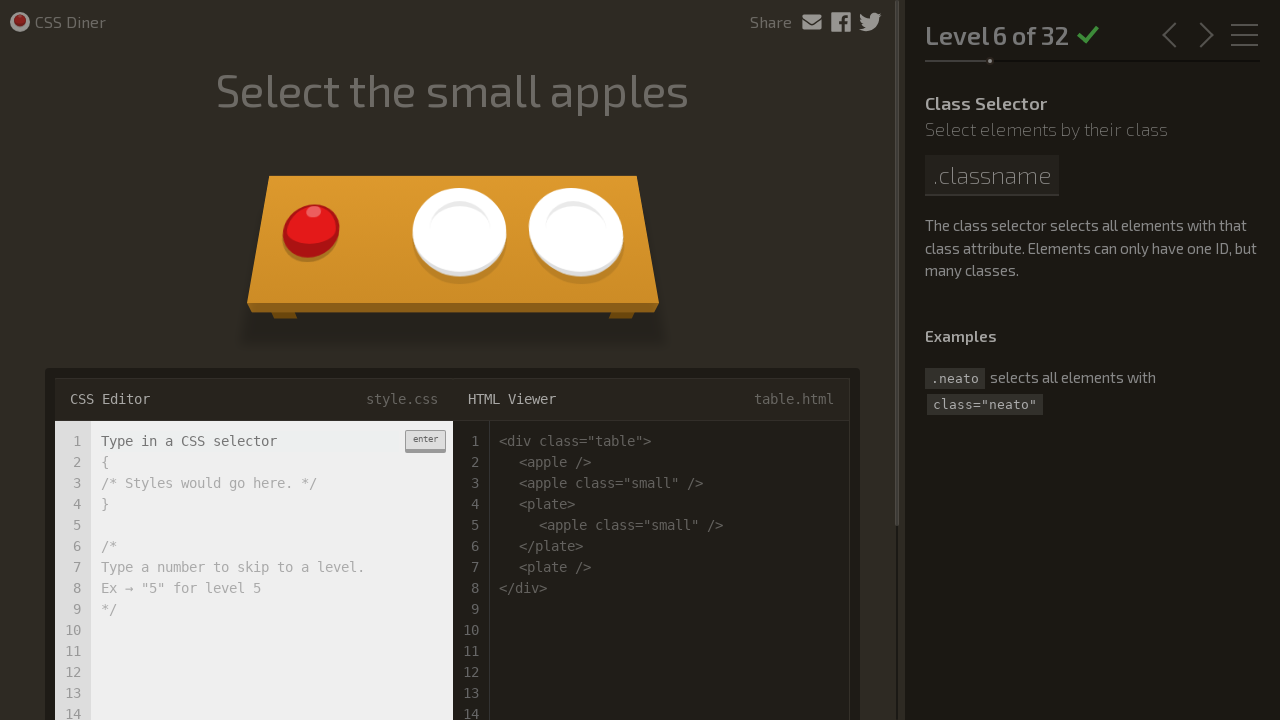

Waited for level to process
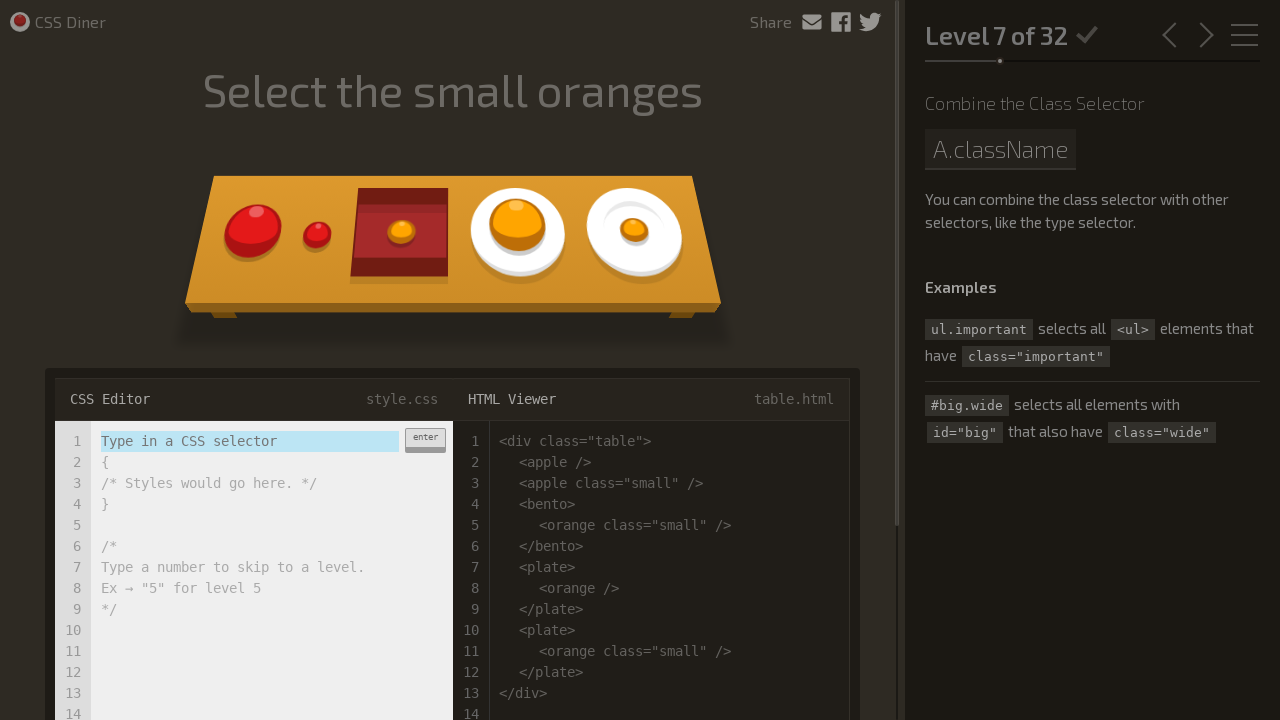

Filled selector input with 'orange.small' on .input-strobe
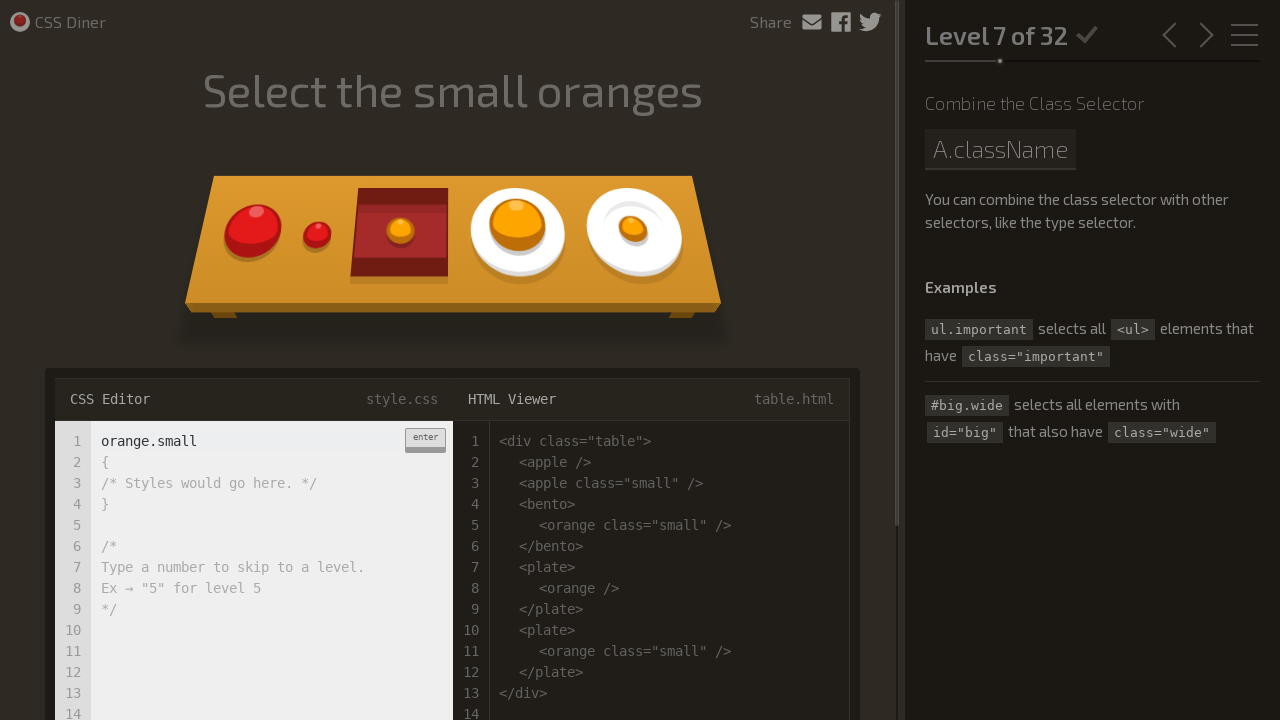

Clicked enter button to submit selector at (425, 440) on .enter-button
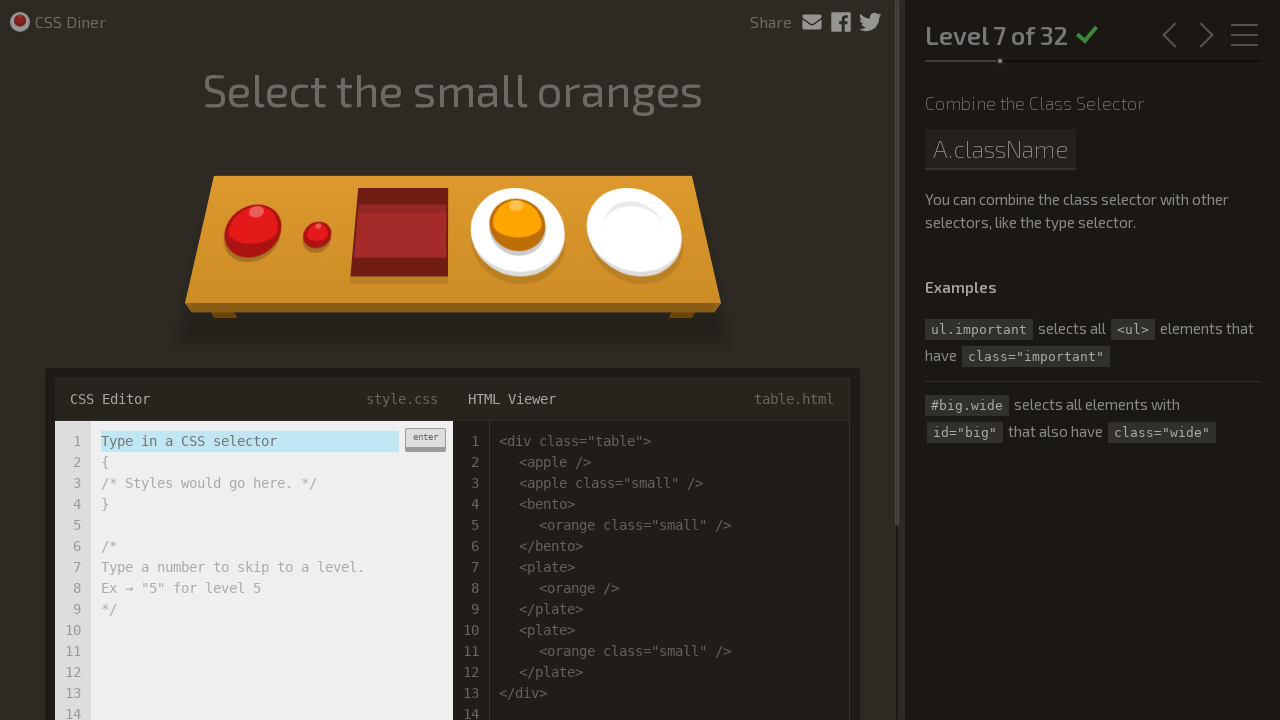

Waited for level to process
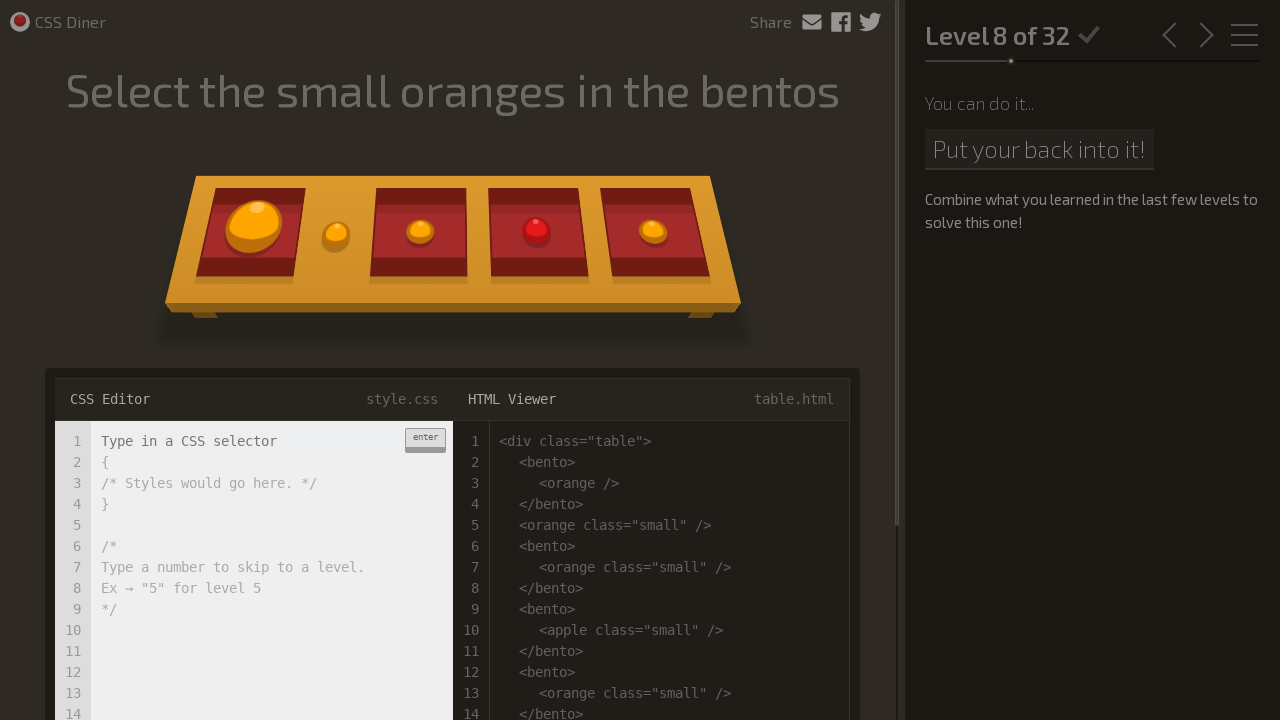

Filled selector input with 'bento orange.small' on .input-strobe
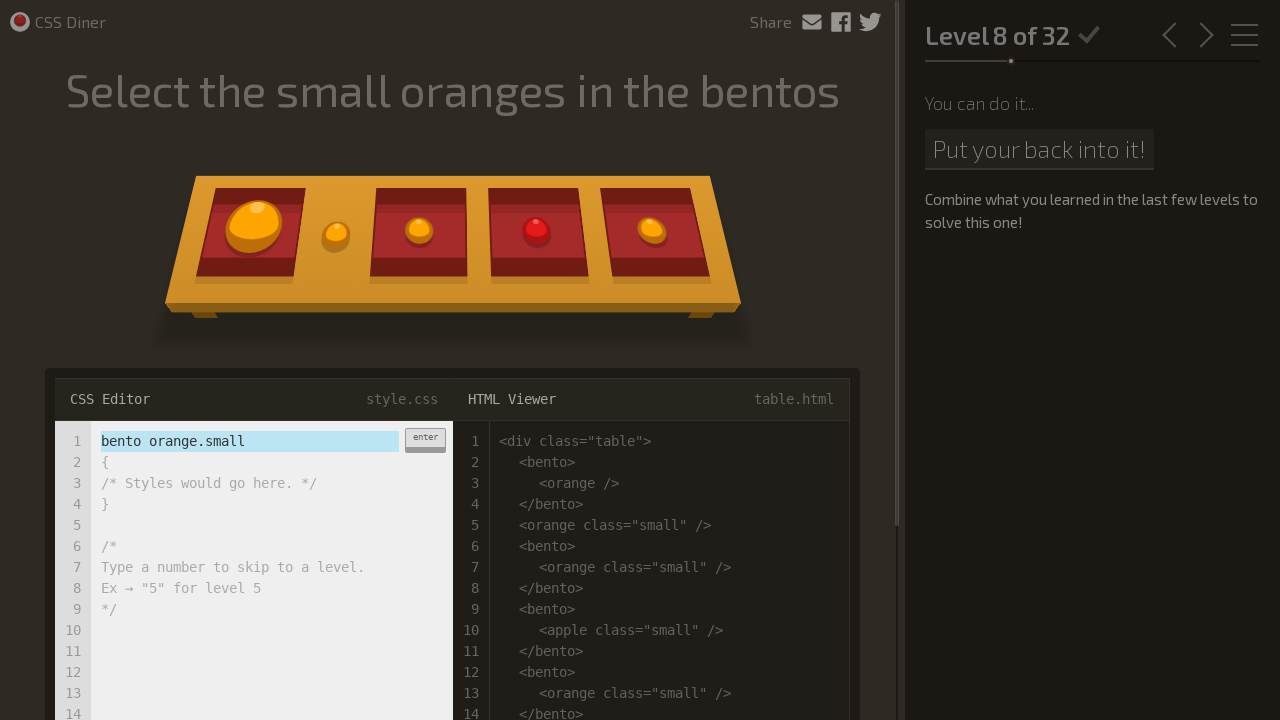

Clicked enter button to submit selector at (425, 440) on .enter-button
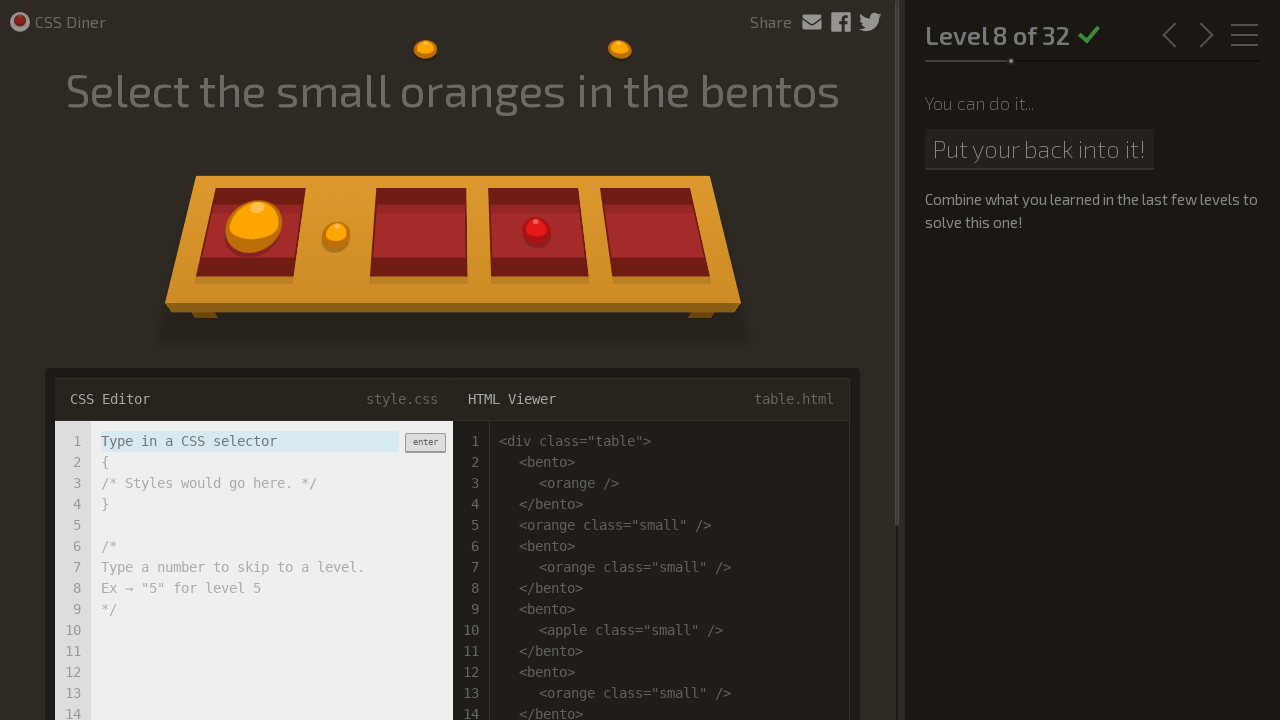

Waited for level to process
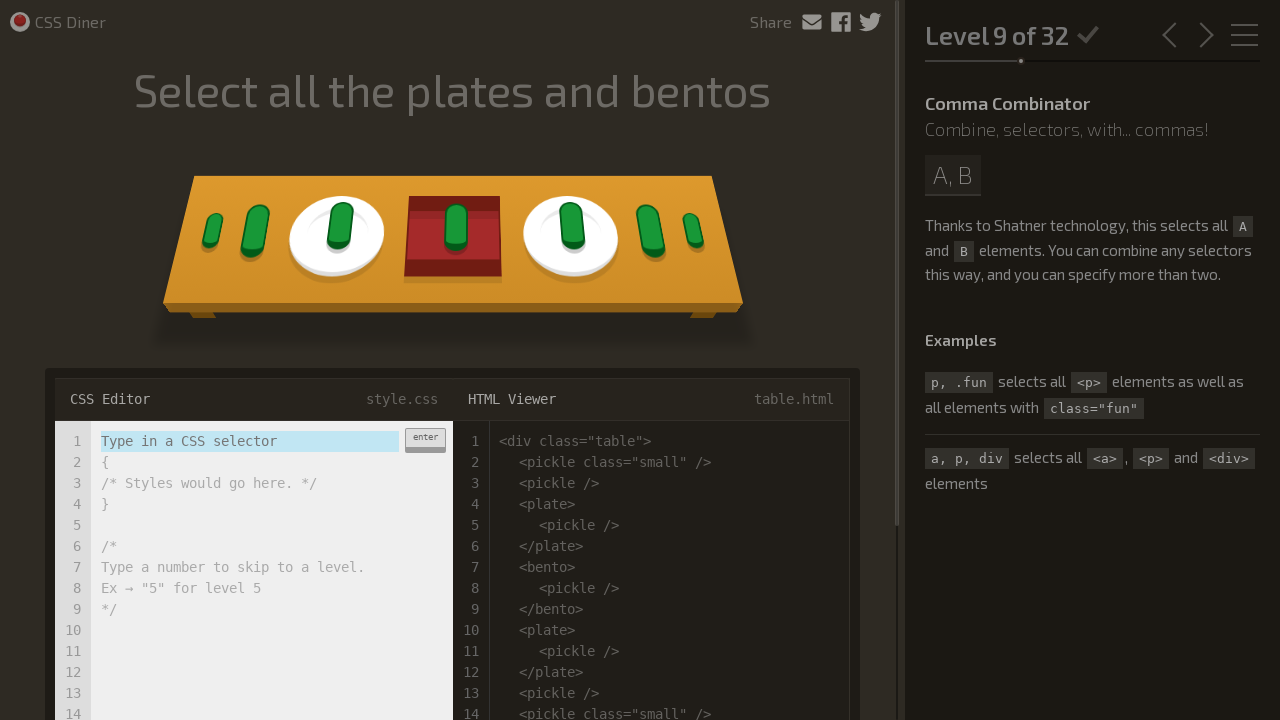

Filled selector input with 'plate, bento' on .input-strobe
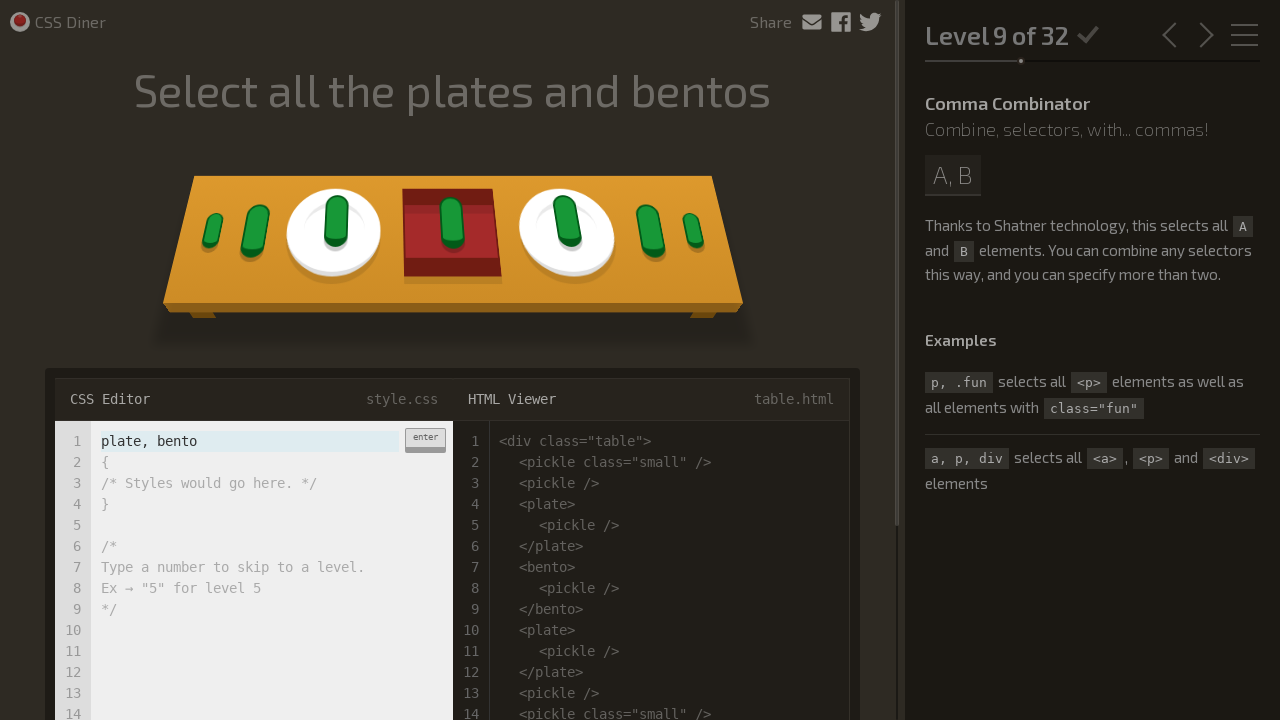

Clicked enter button to submit selector at (425, 440) on .enter-button
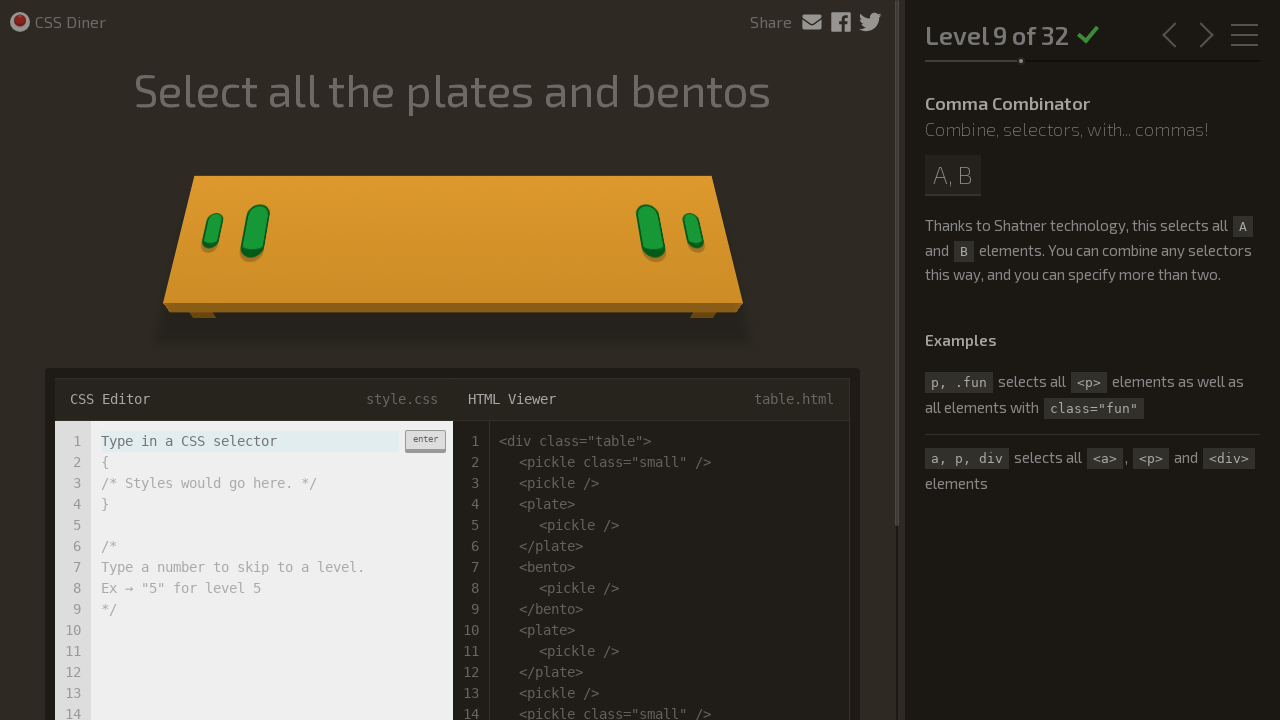

Waited for level to process
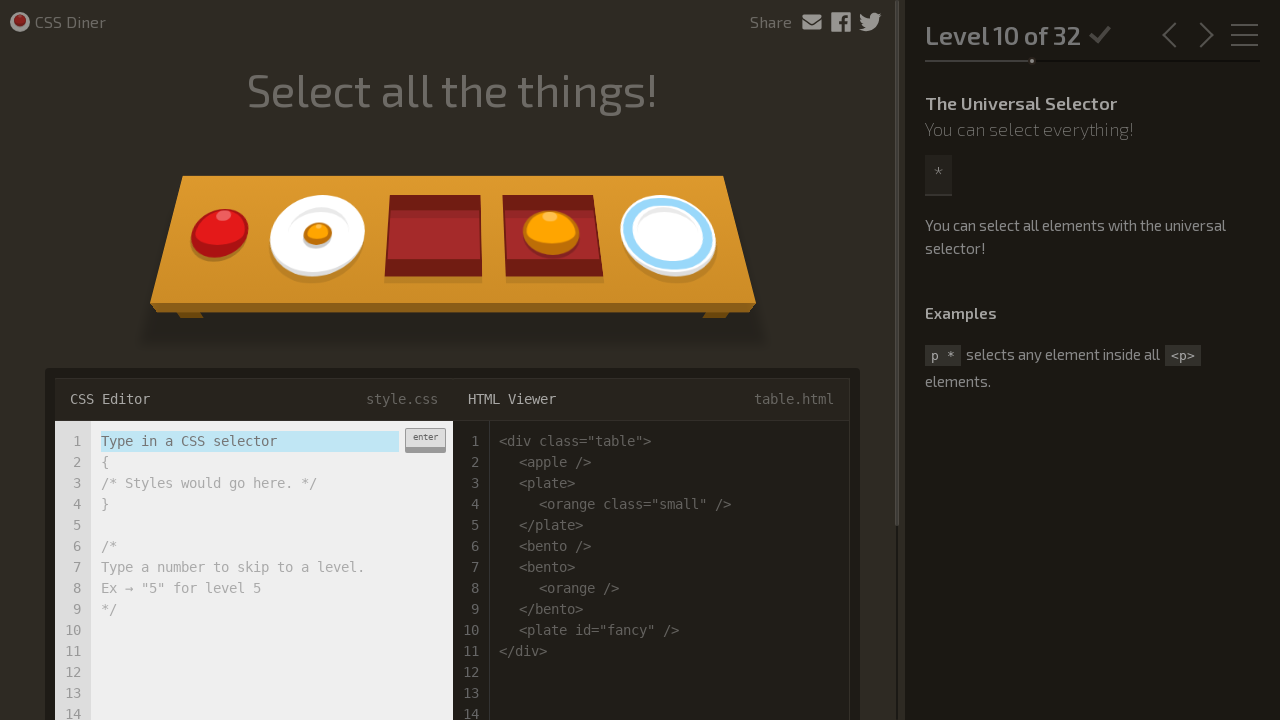

Filled selector input with '*' on .input-strobe
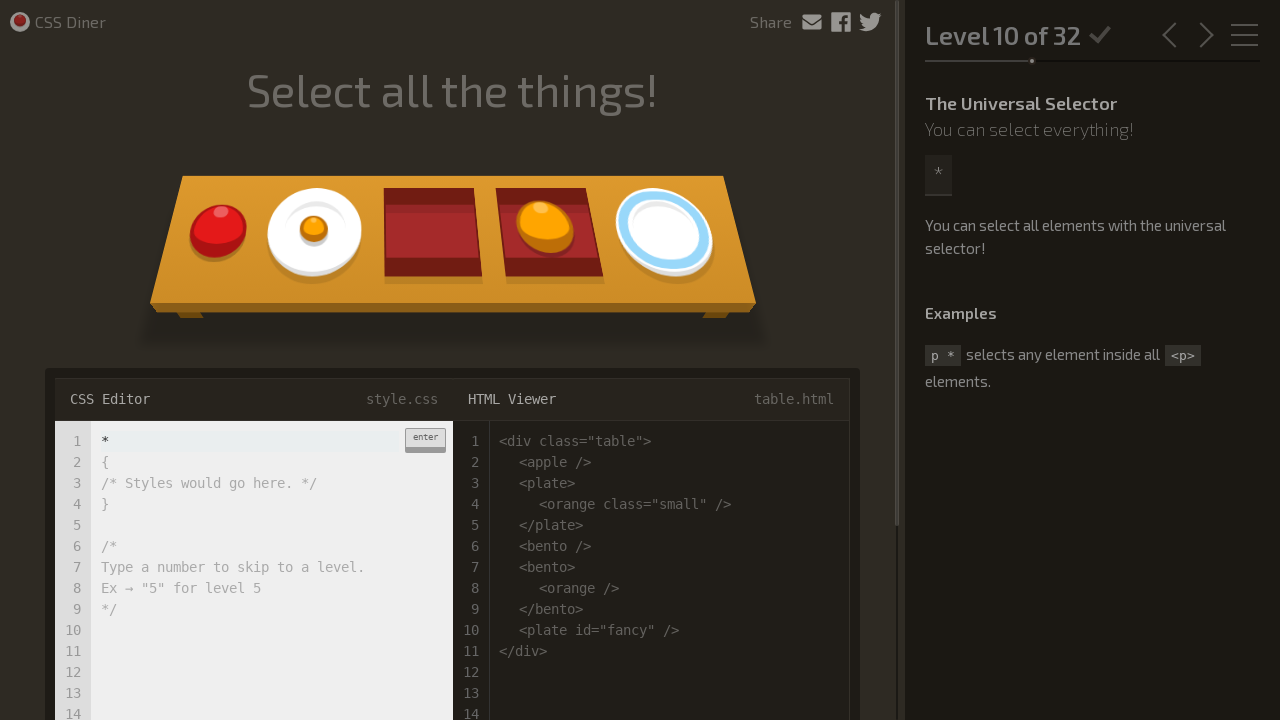

Clicked enter button to submit selector at (425, 440) on .enter-button
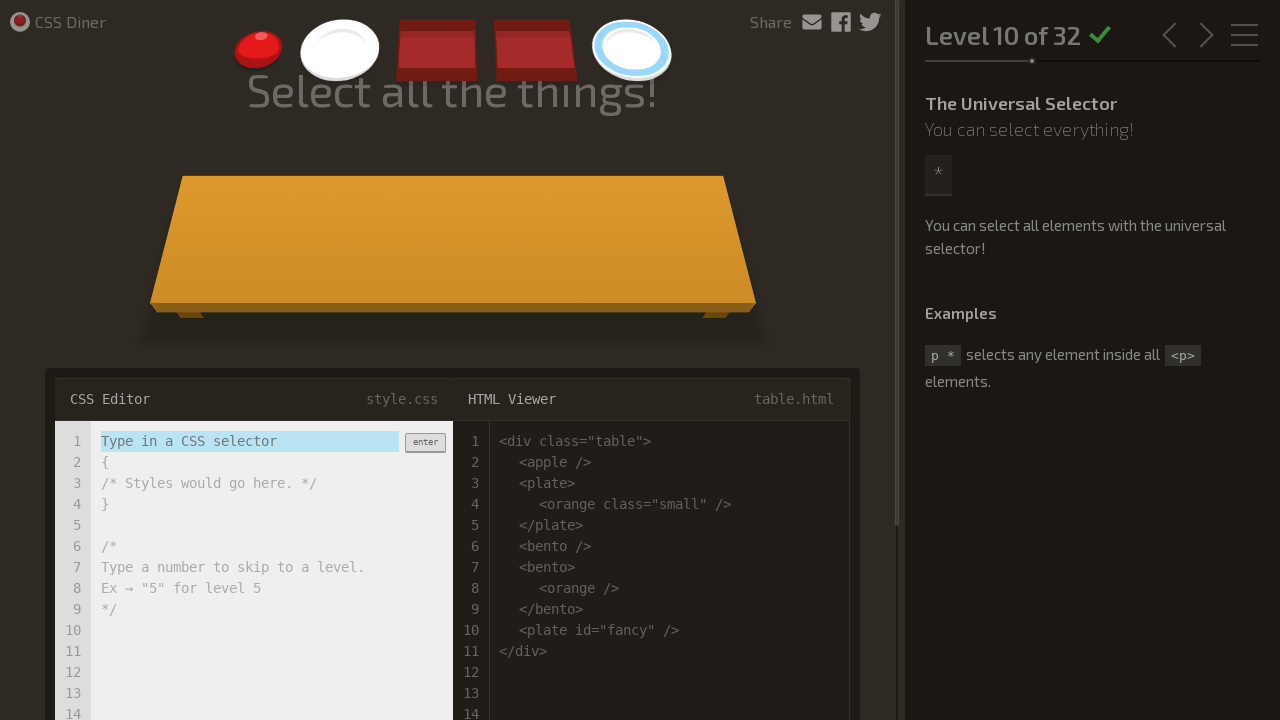

Waited for level to process
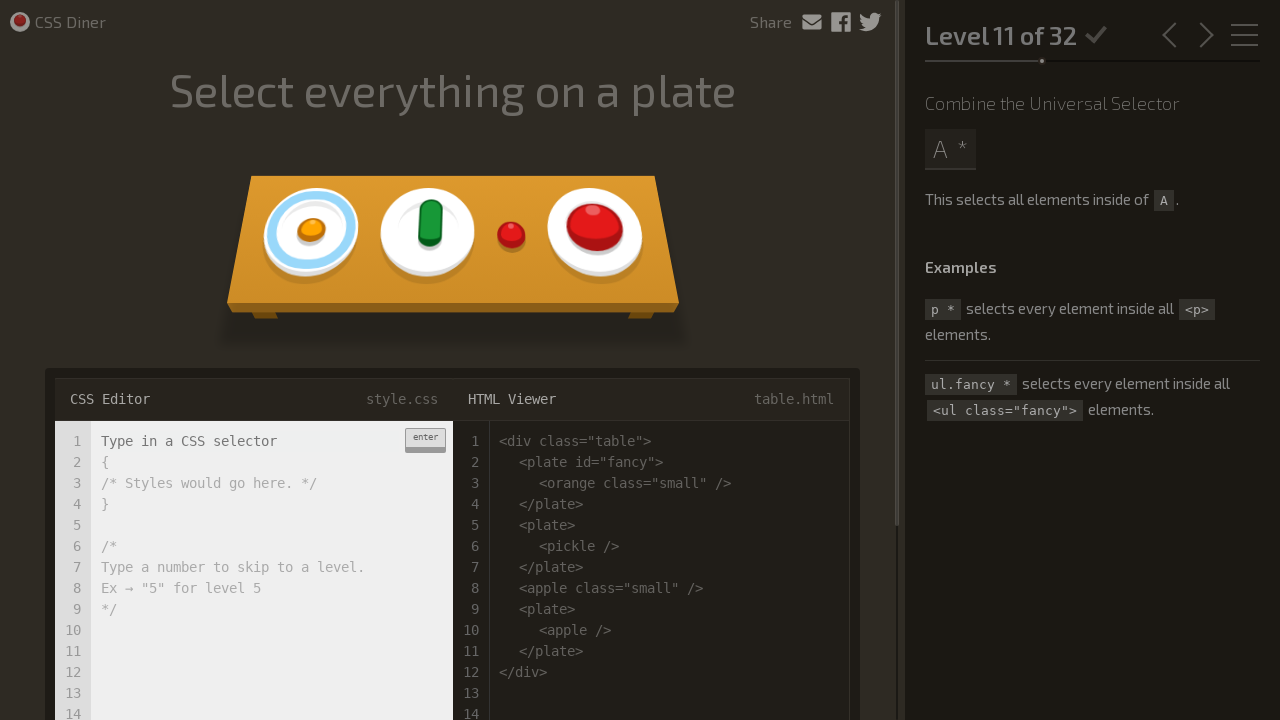

Filled selector input with 'plate *' on .input-strobe
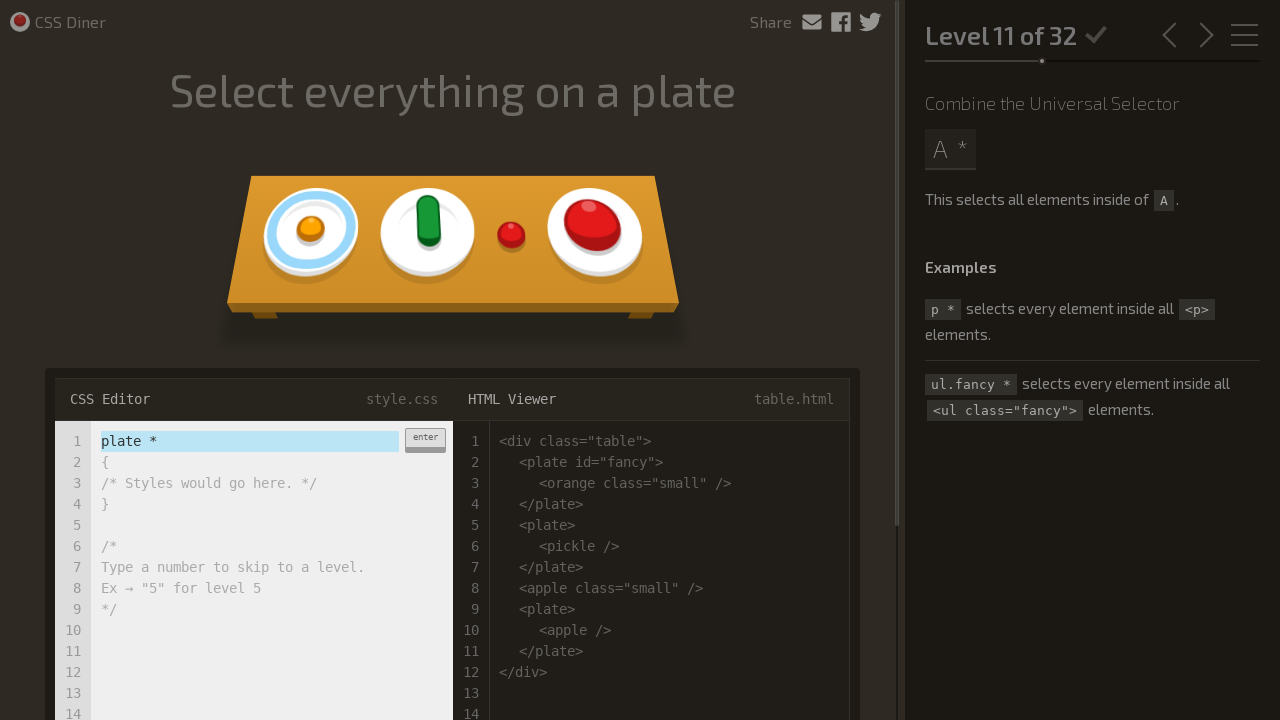

Clicked enter button to submit selector at (425, 440) on .enter-button
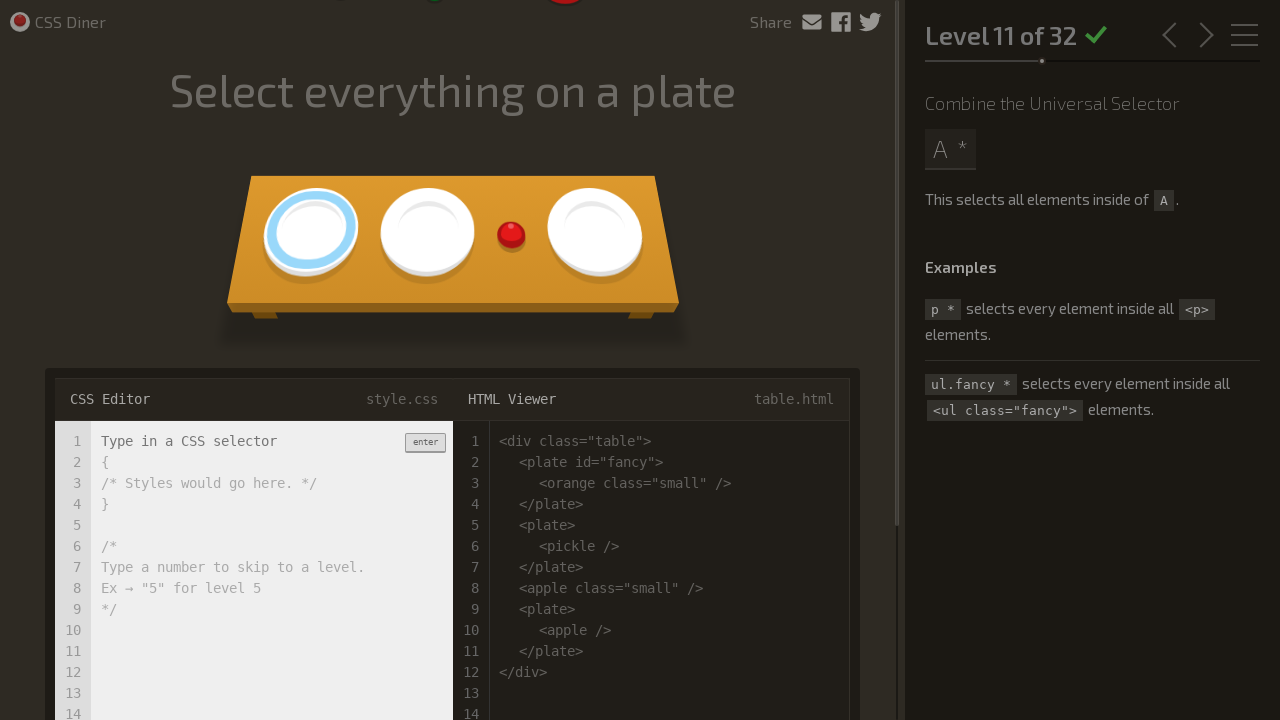

Waited for level to process
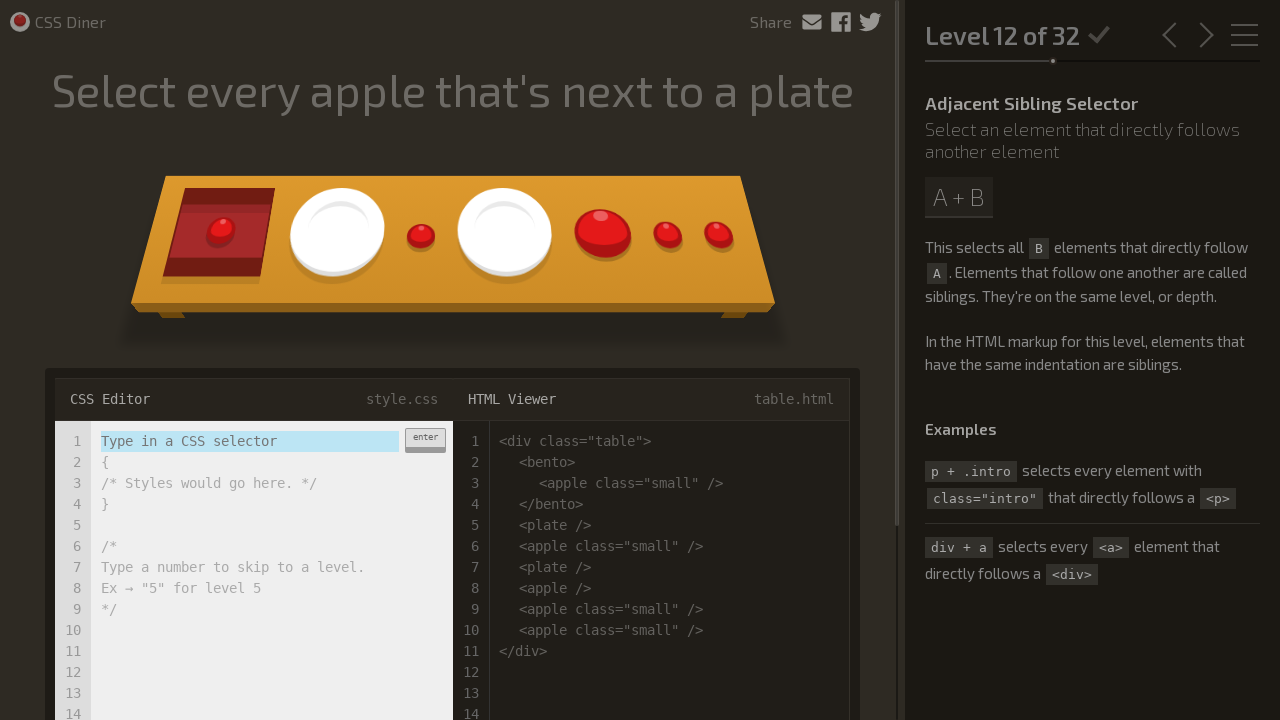

Filled selector input with 'plate + apple' on .input-strobe
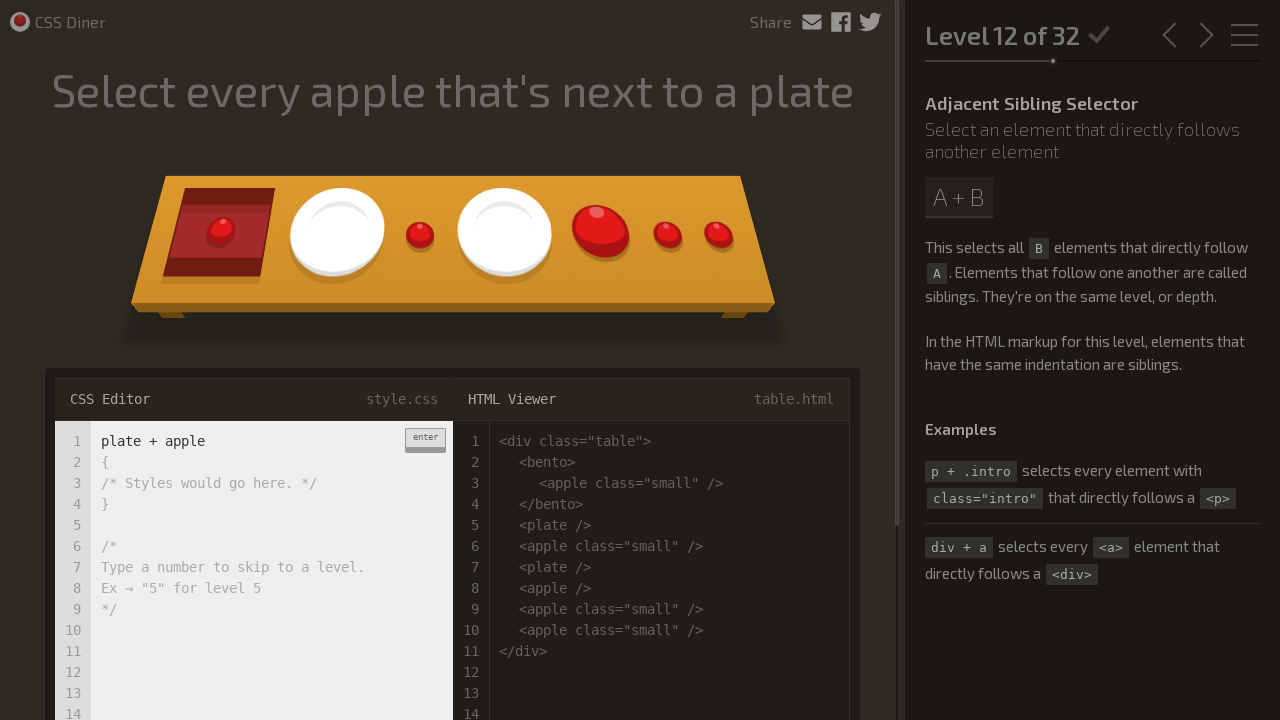

Clicked enter button to submit selector at (425, 440) on .enter-button
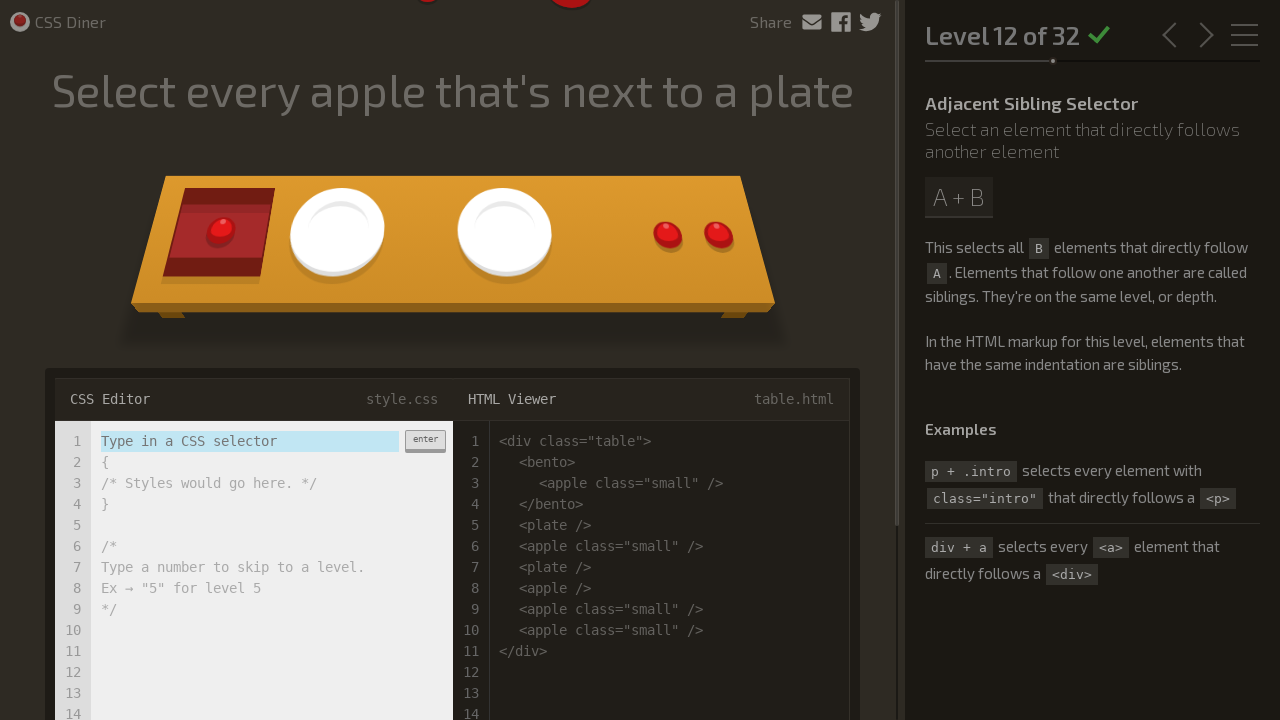

Waited for level to process
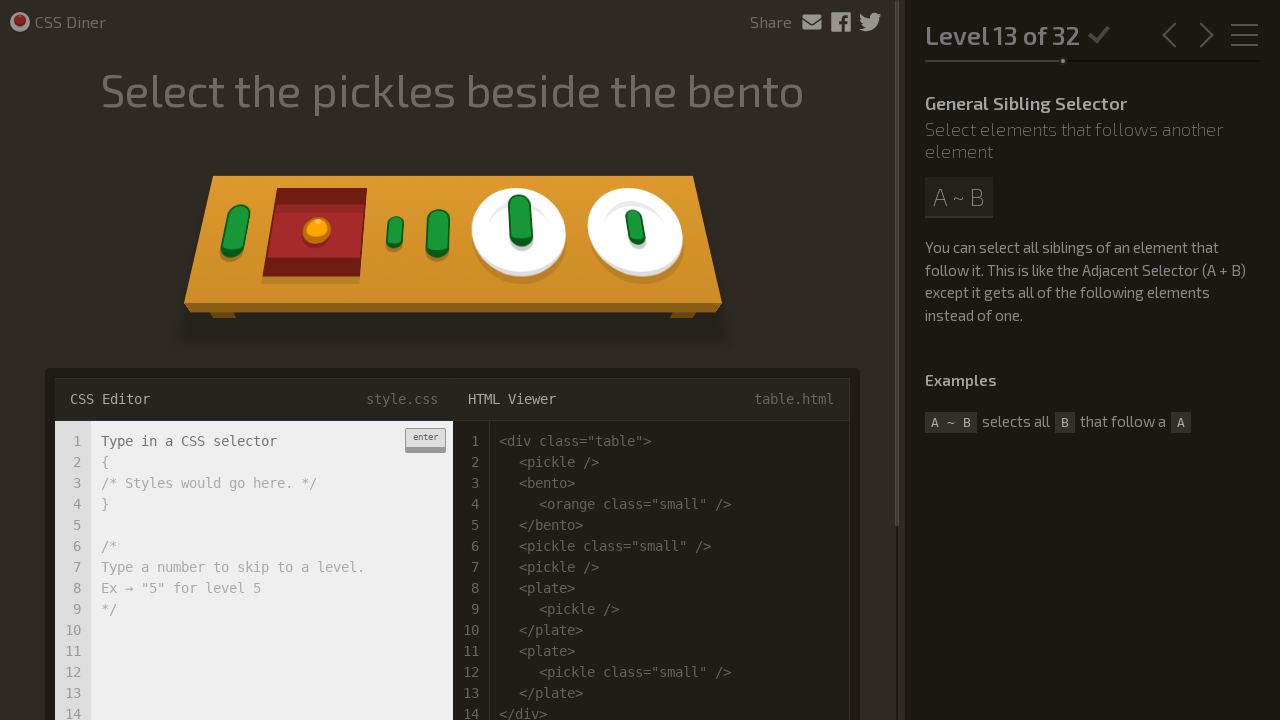

Filled selector input with 'bento + pickle.small, pickle.small + pickle' on .input-strobe
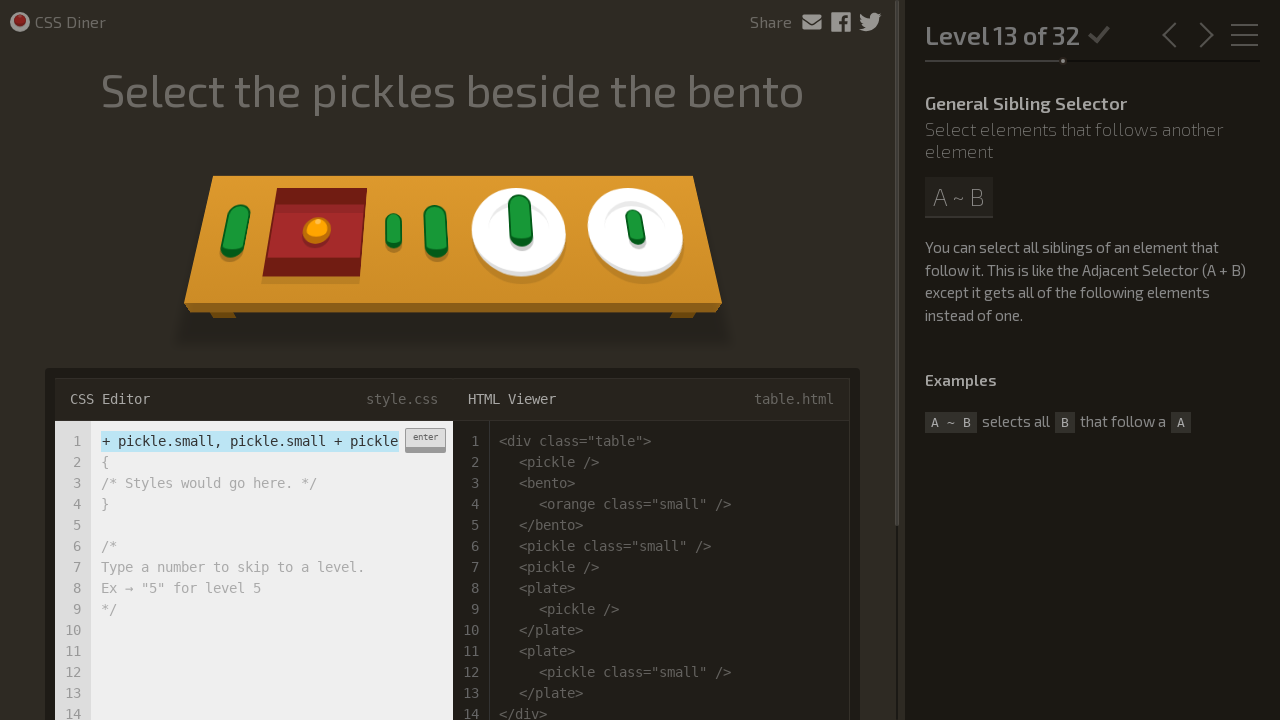

Clicked enter button to submit selector at (425, 440) on .enter-button
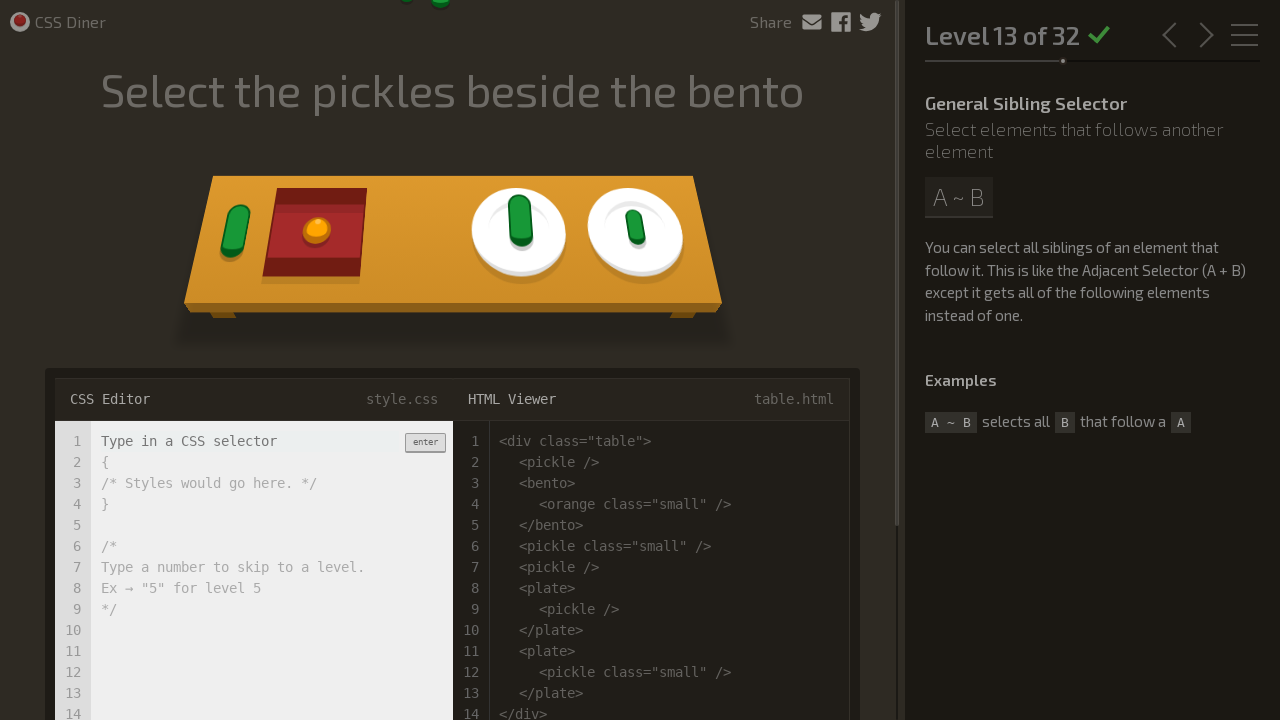

Waited for level to process
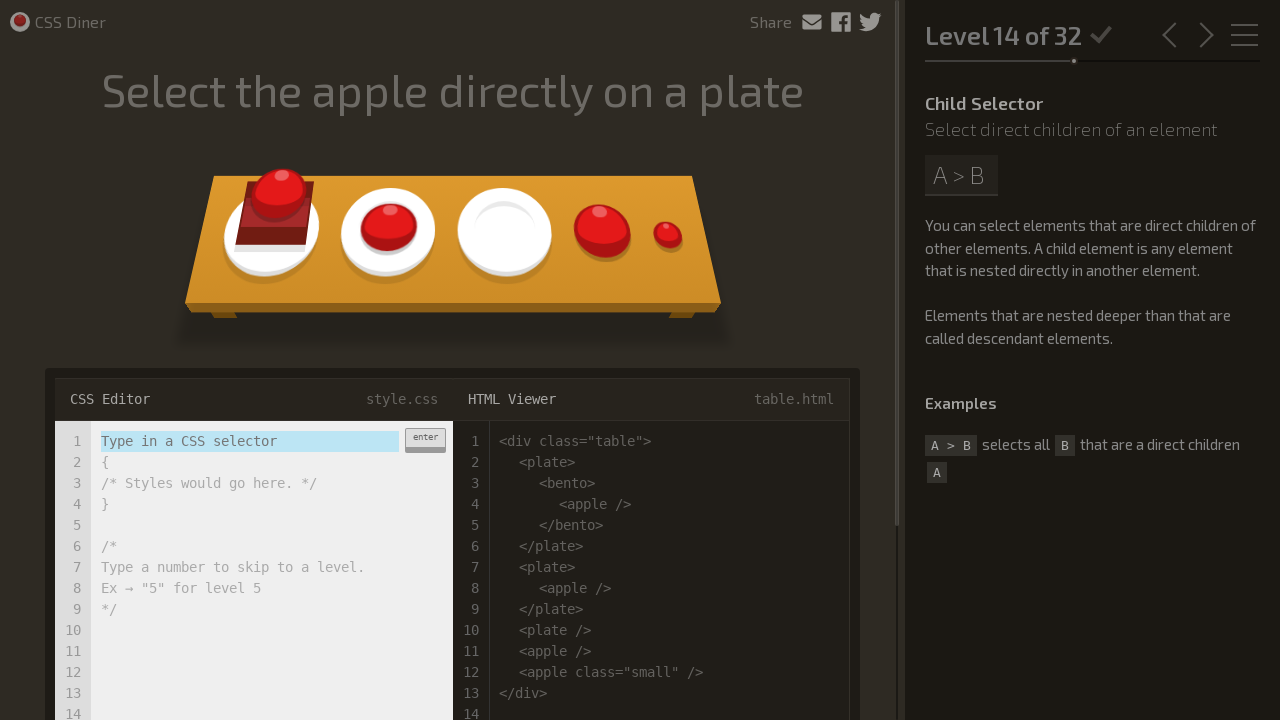

Filled selector input with 'plate > apple' on .input-strobe
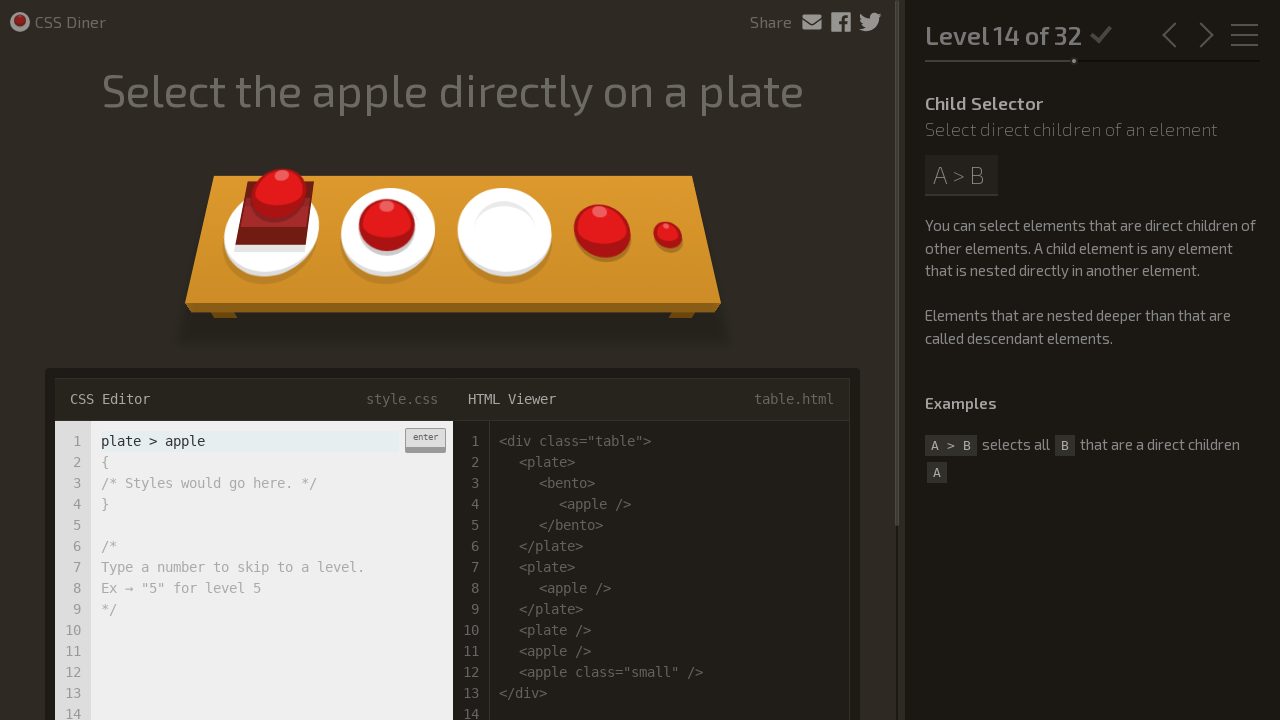

Clicked enter button to submit selector at (425, 440) on .enter-button
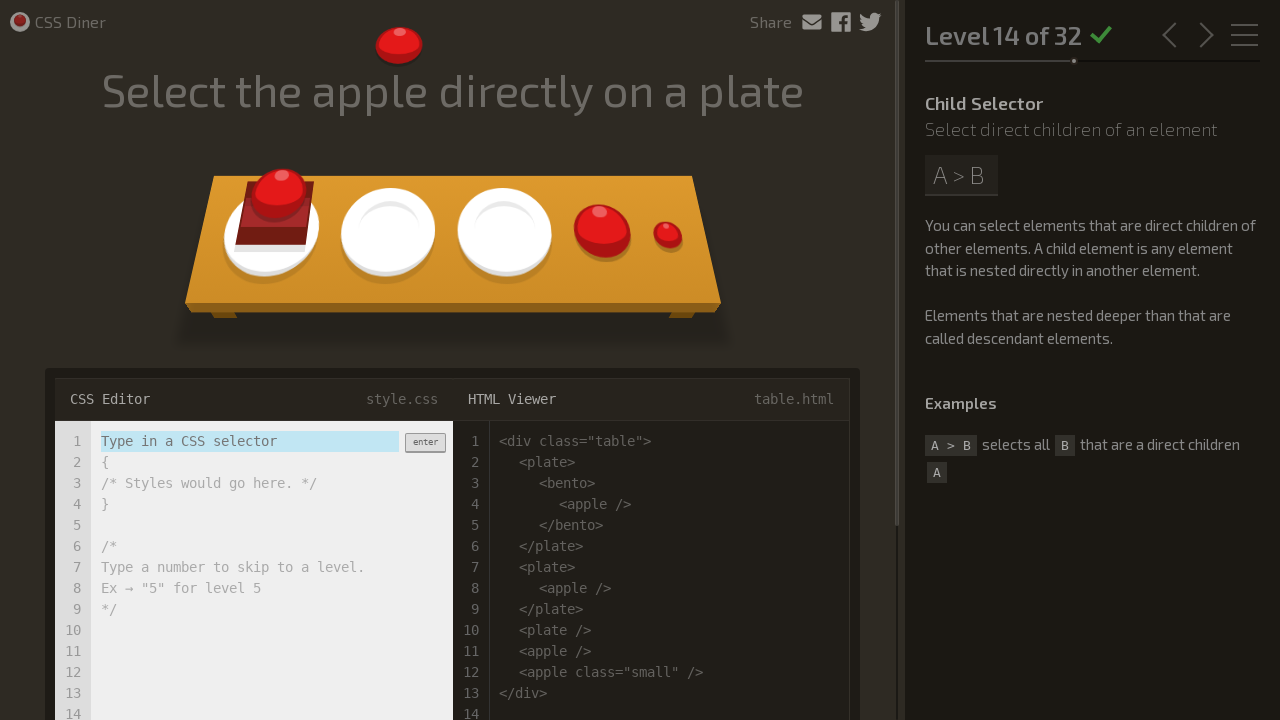

Waited for level to process
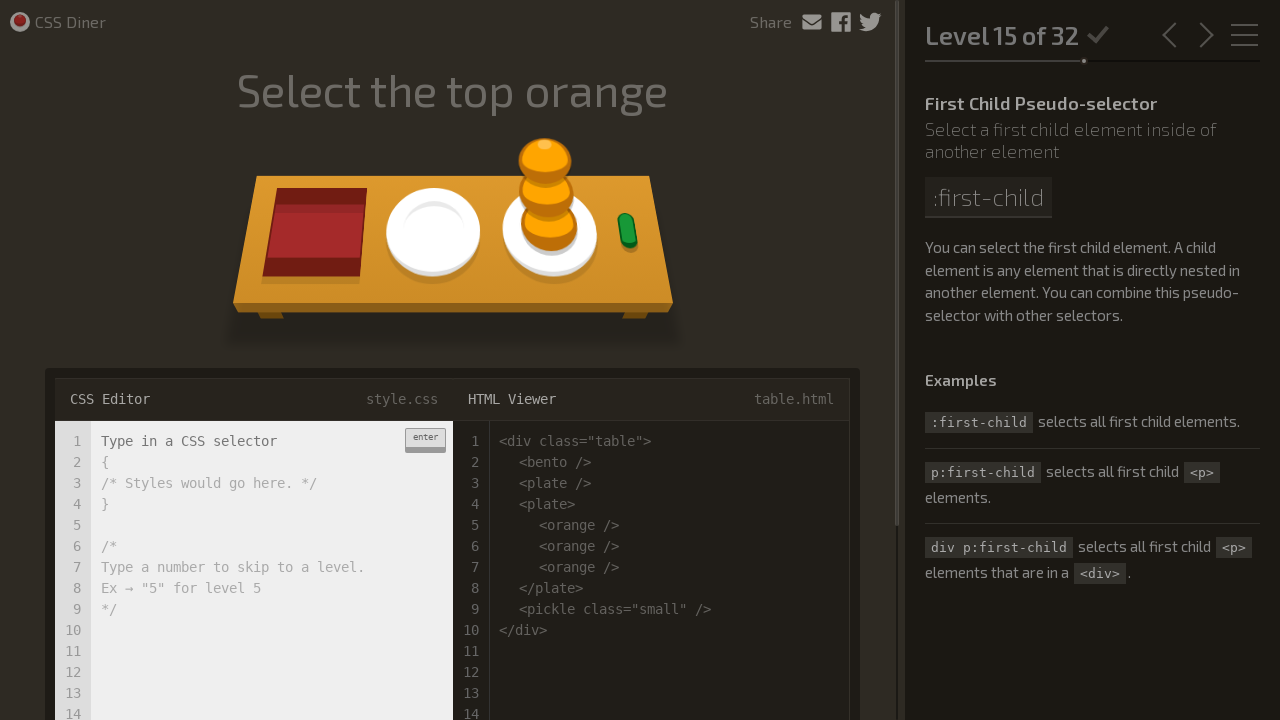

Filled selector input with 'orange:first-child' on .input-strobe
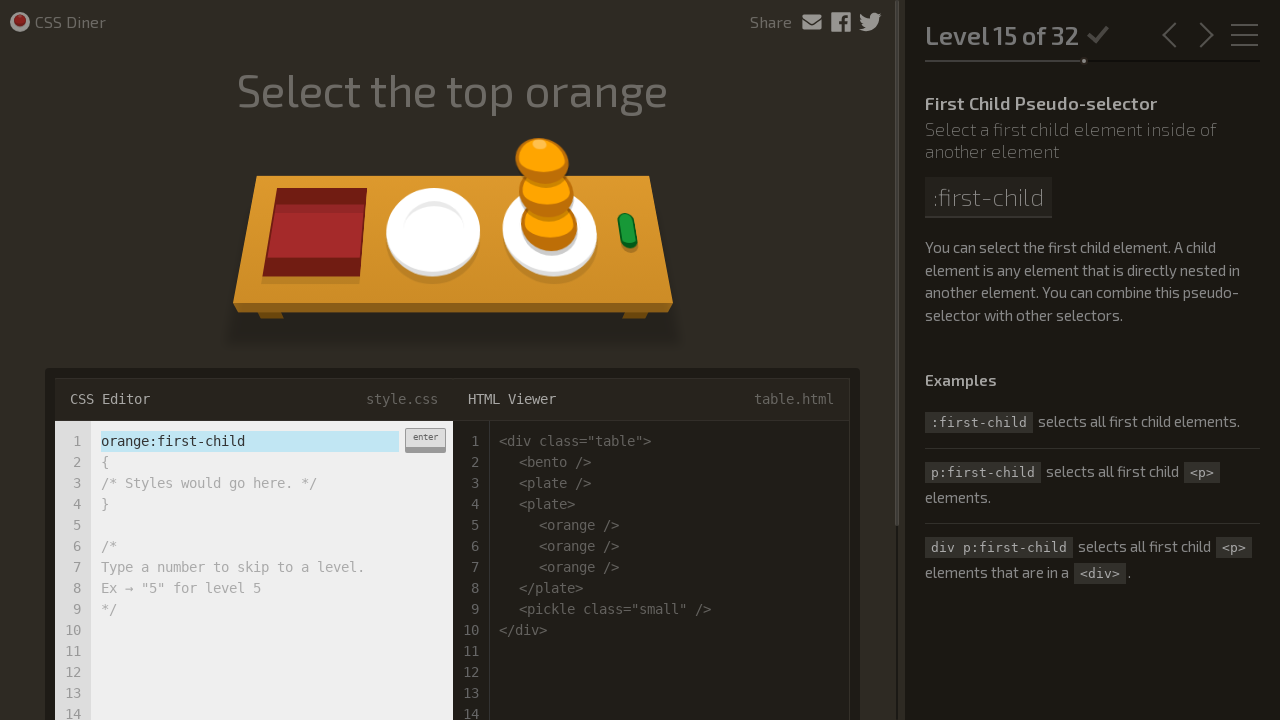

Clicked enter button to submit selector at (425, 440) on .enter-button
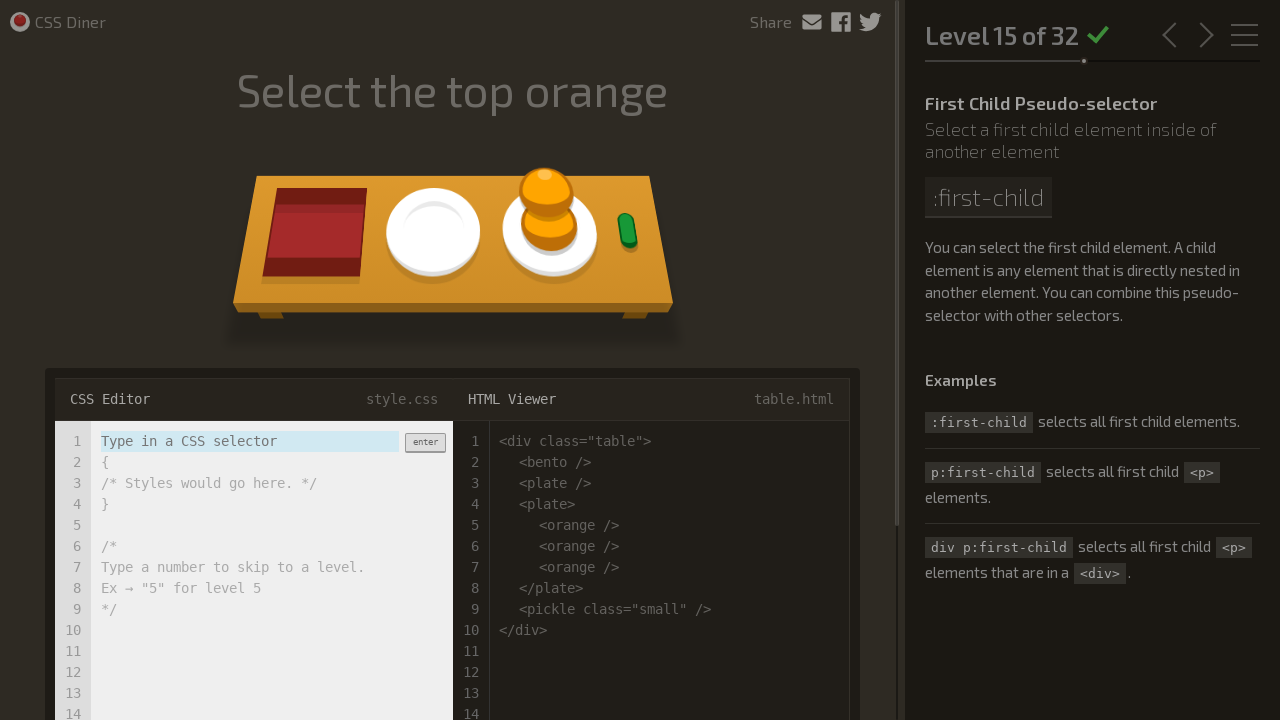

Waited for level to process
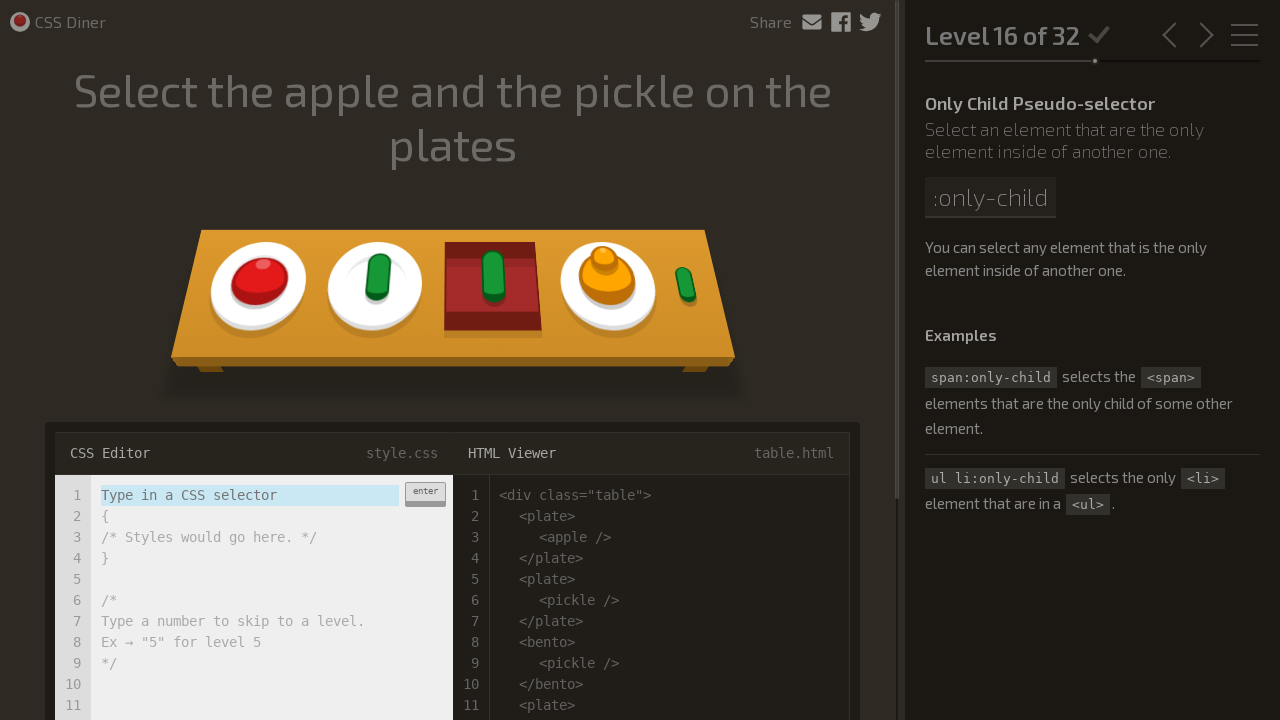

Filled selector input with 'plate apple:only-child, plate pickle:only-child' on .input-strobe
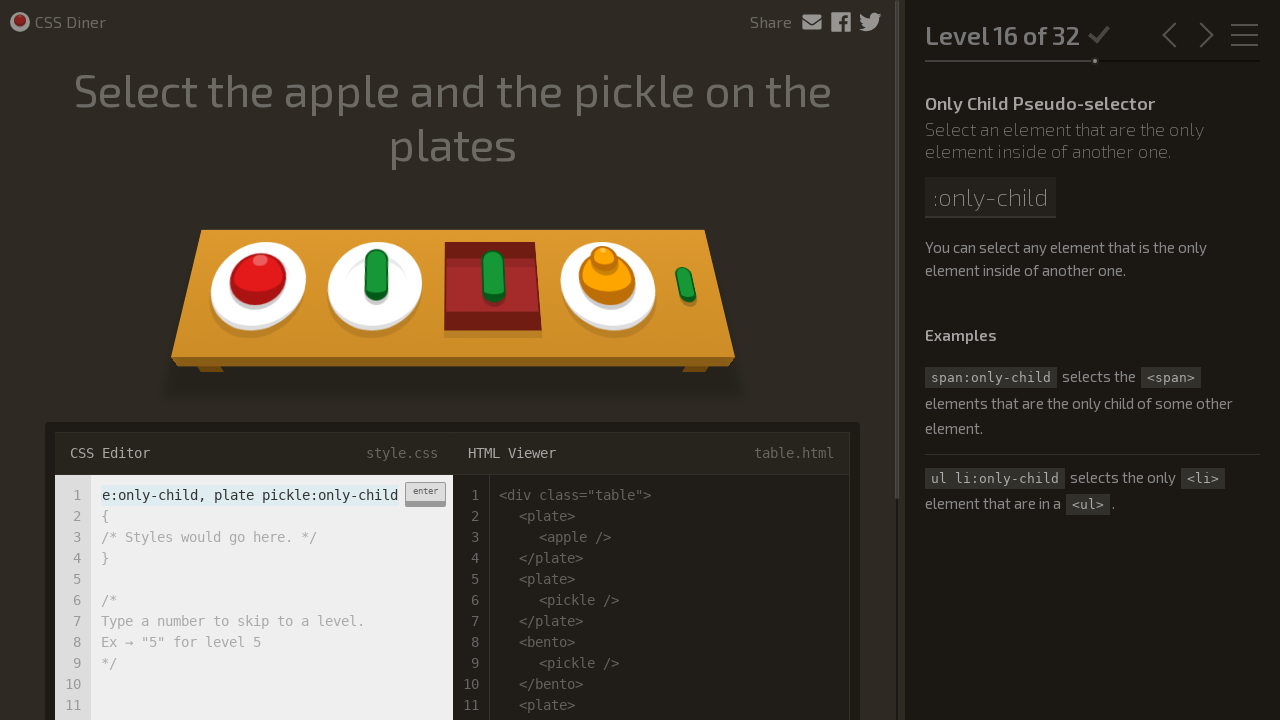

Clicked enter button to submit selector at (425, 494) on .enter-button
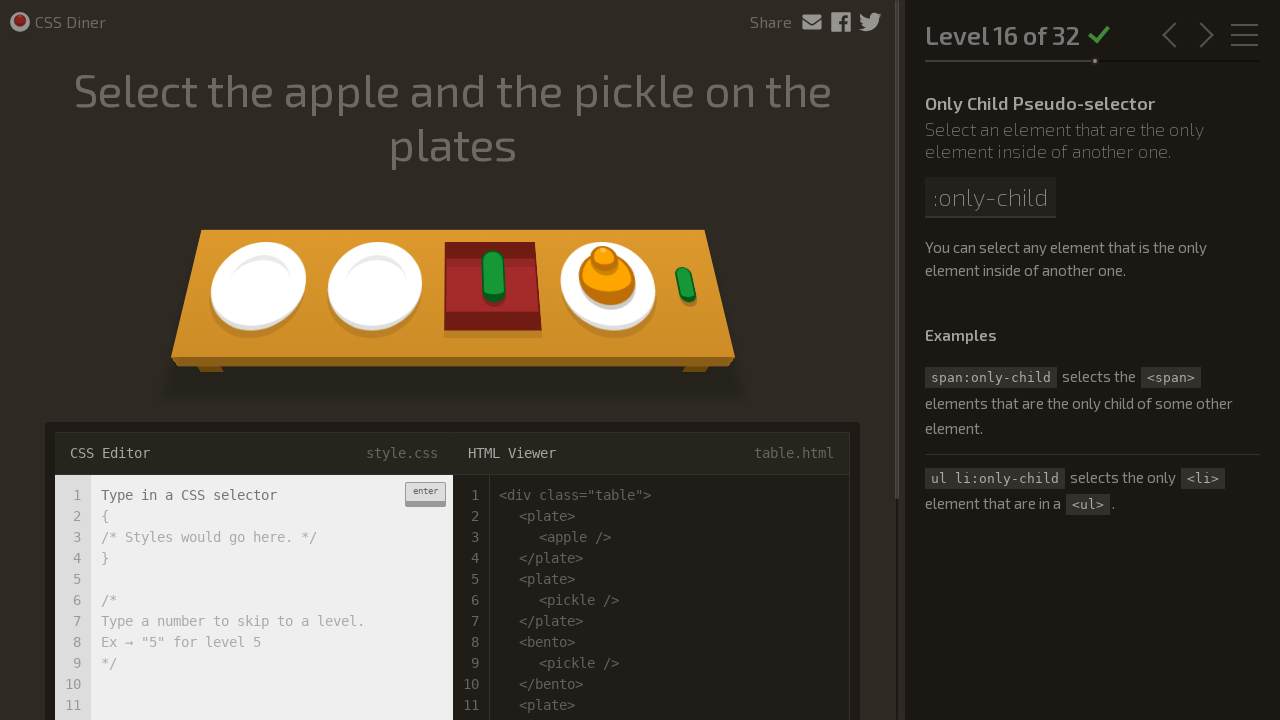

Waited for level to process
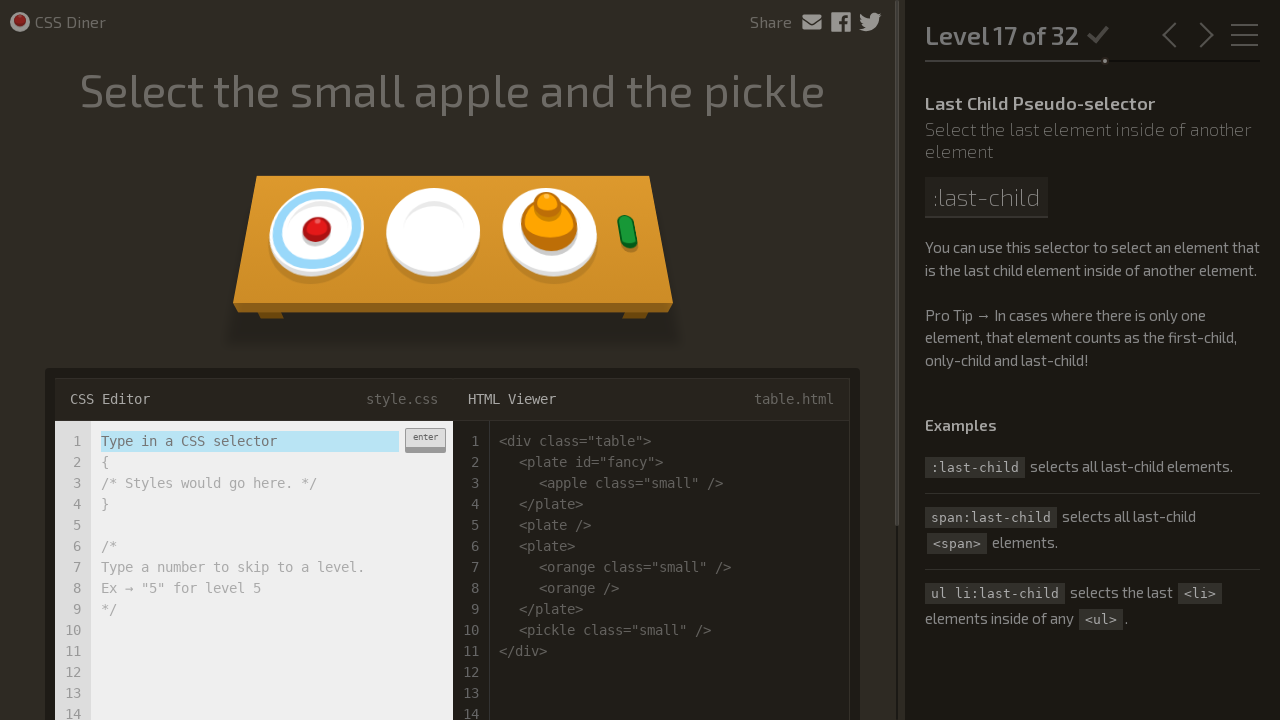

Filled selector input with 'apple:only-child, pickle.small' on .input-strobe
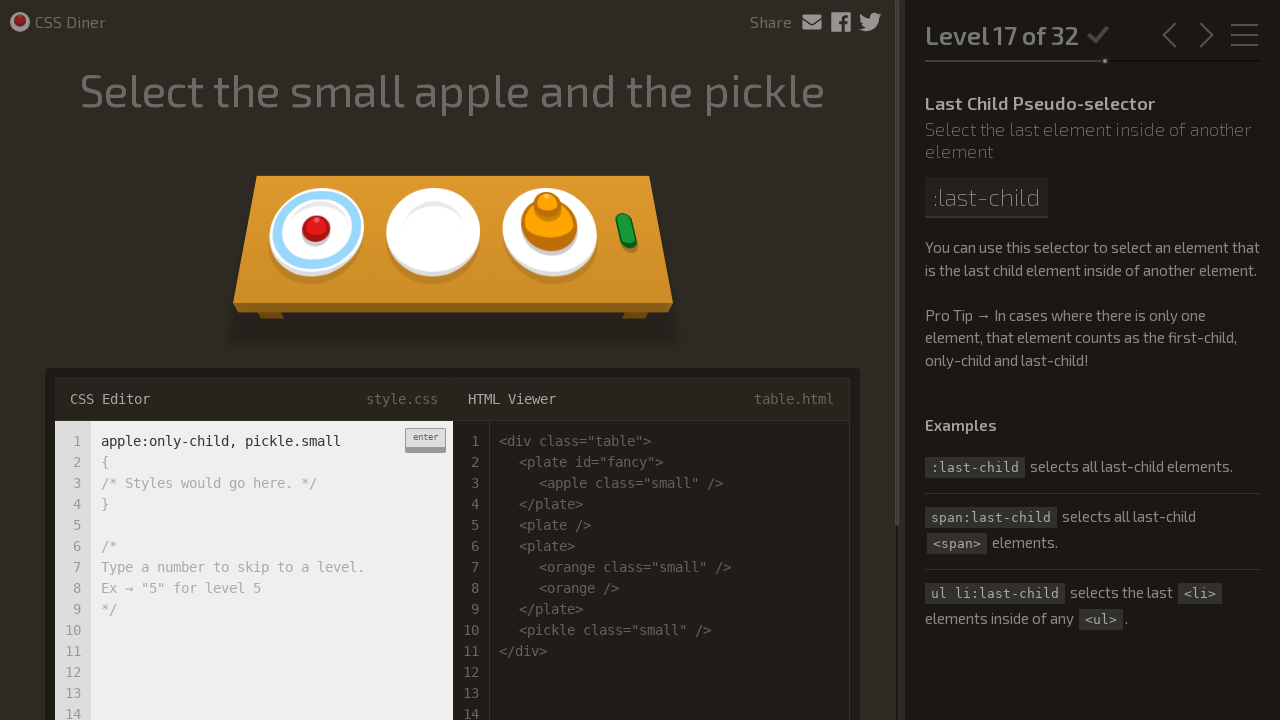

Clicked enter button to submit selector at (425, 440) on .enter-button
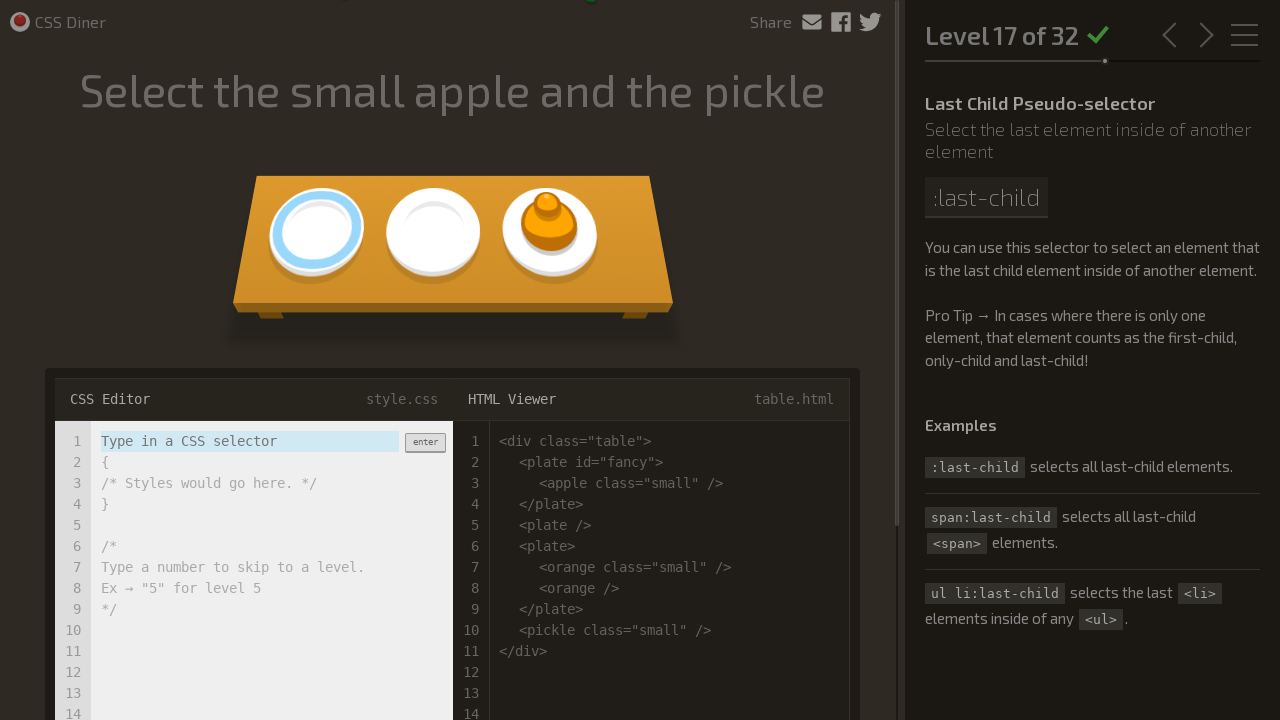

Waited for level to process
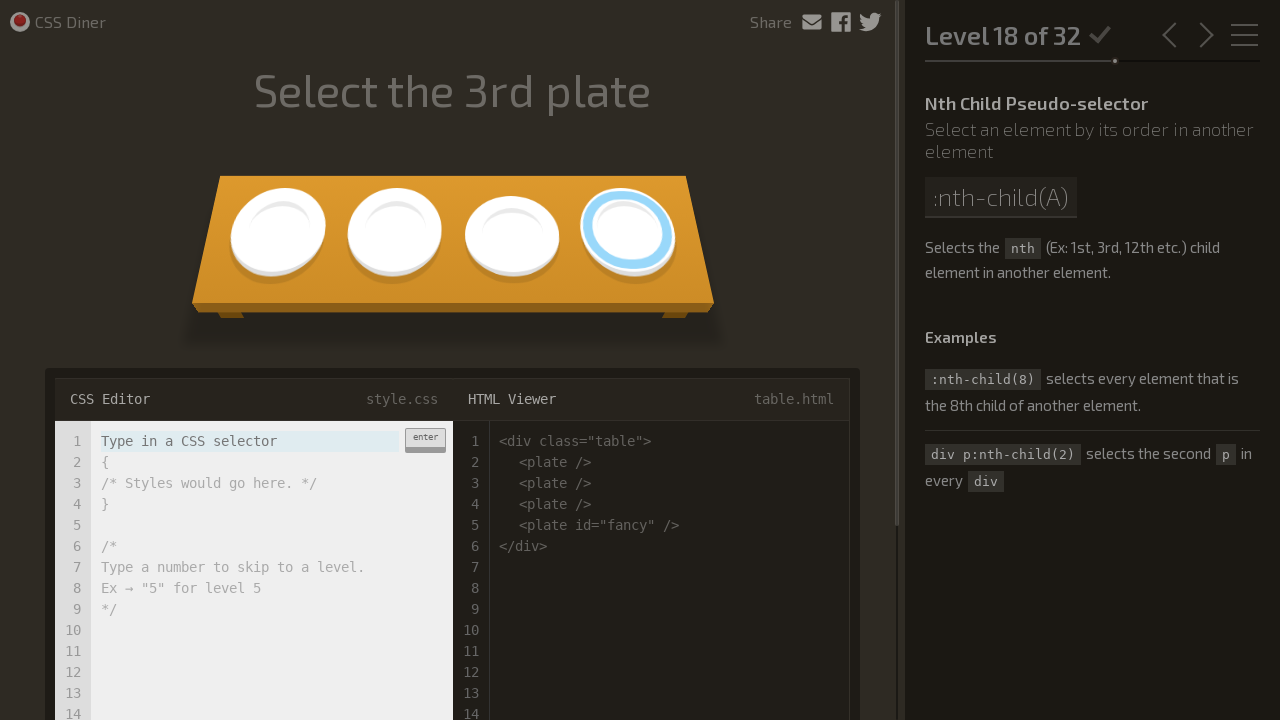

Filled selector input with 'plate:nth-child(3)' on .input-strobe
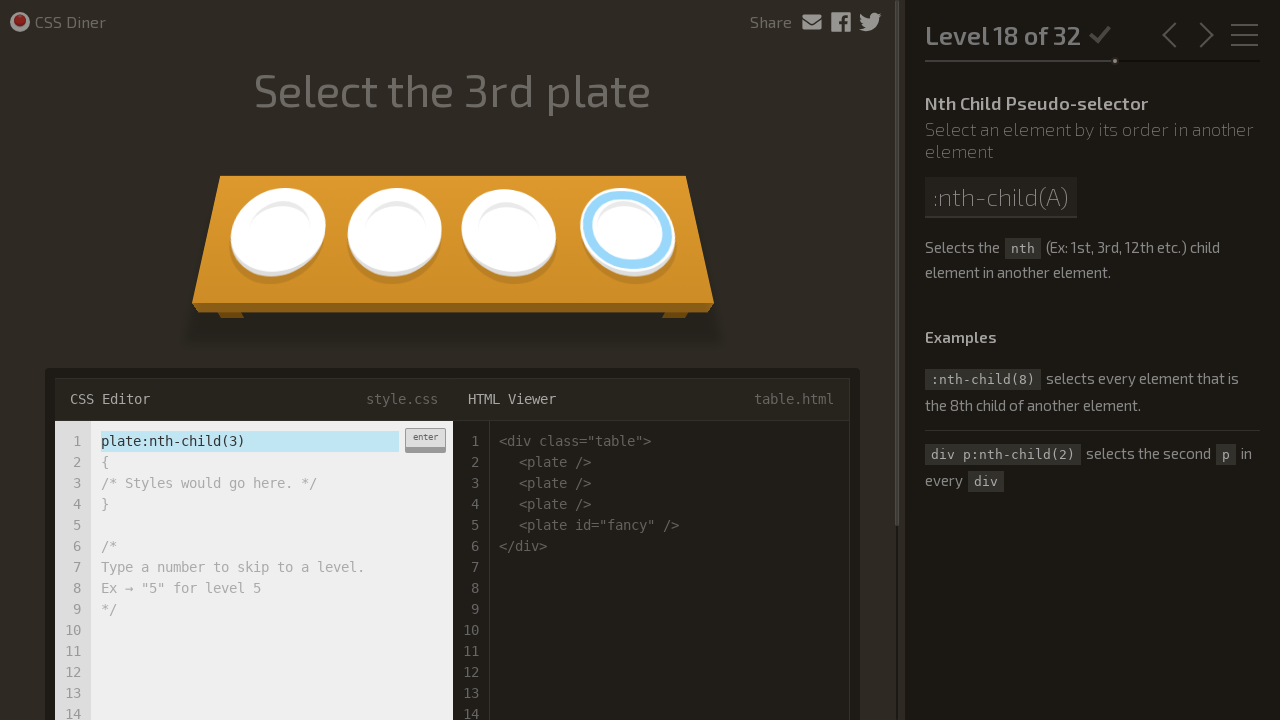

Clicked enter button to submit selector at (425, 440) on .enter-button
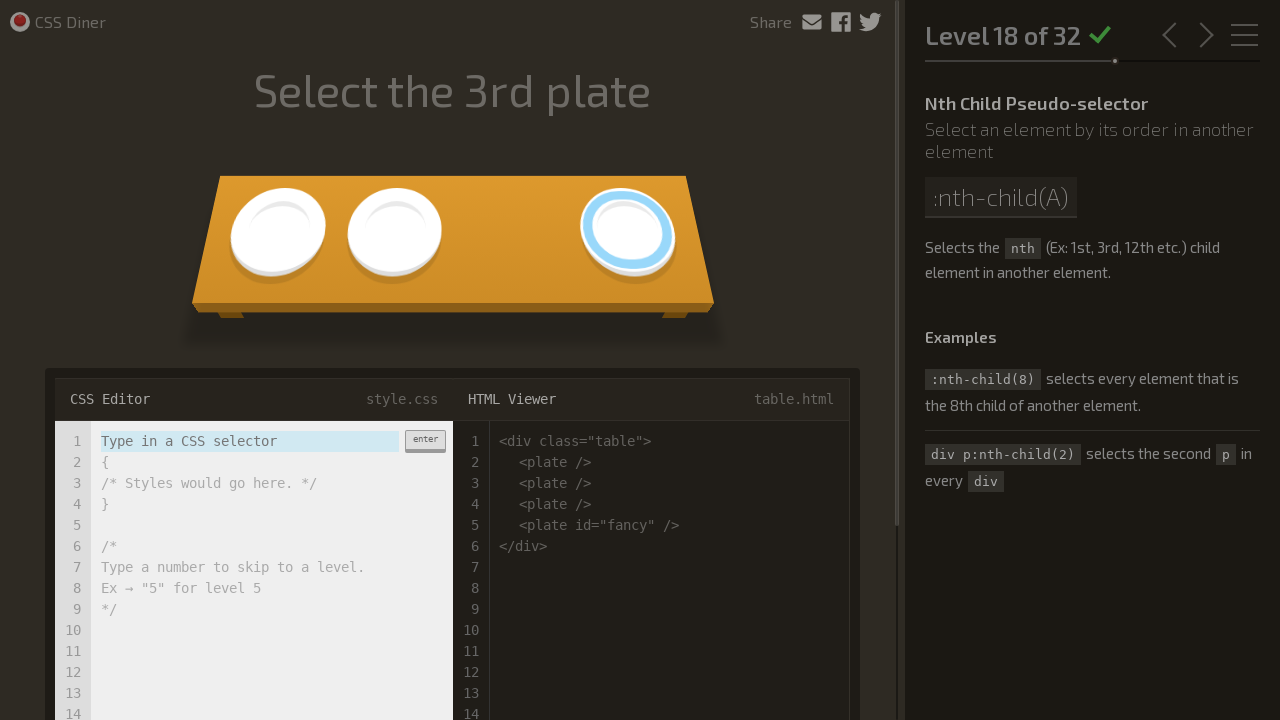

Waited for level to process
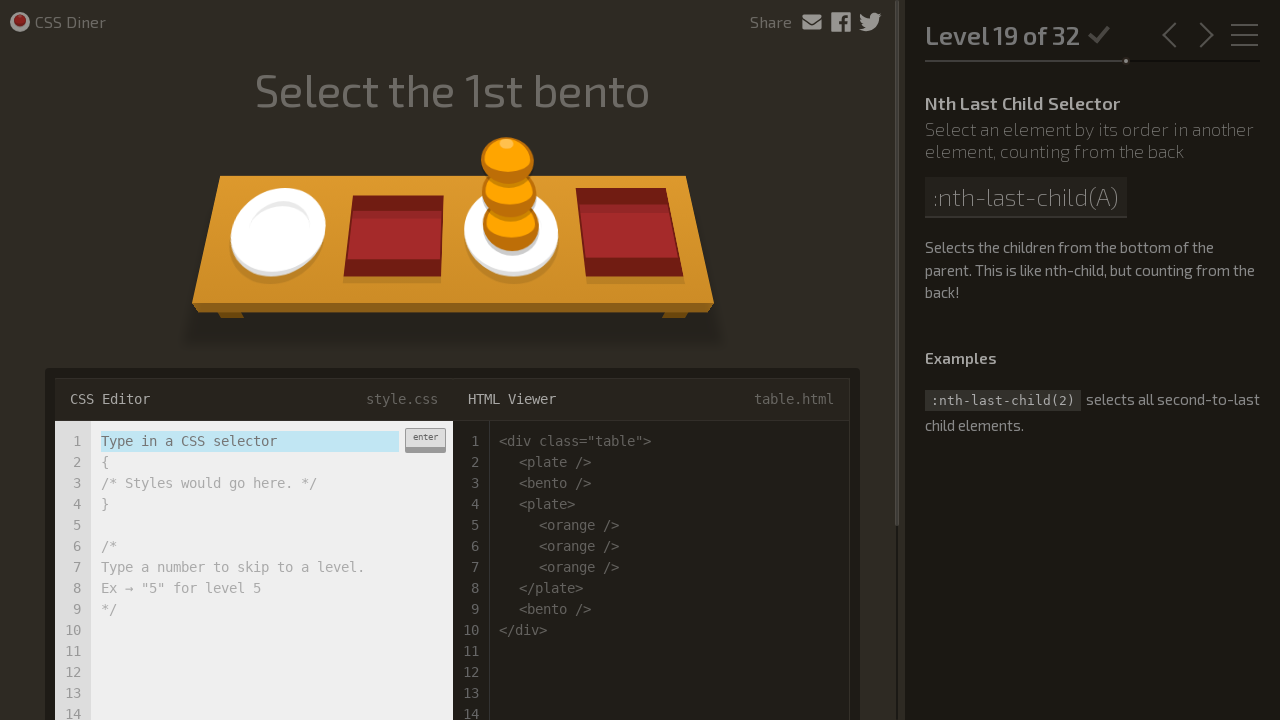

Filled selector input with 'bento:nth-last-child(3)' on .input-strobe
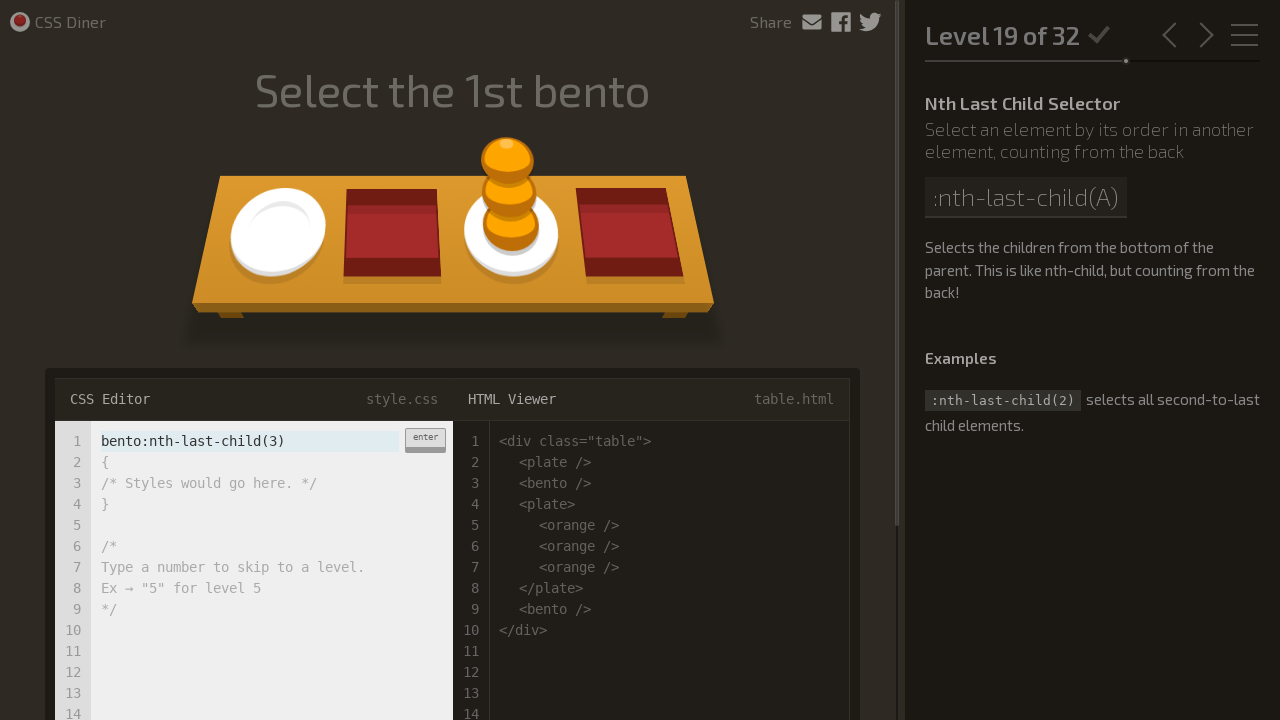

Clicked enter button to submit selector at (425, 440) on .enter-button
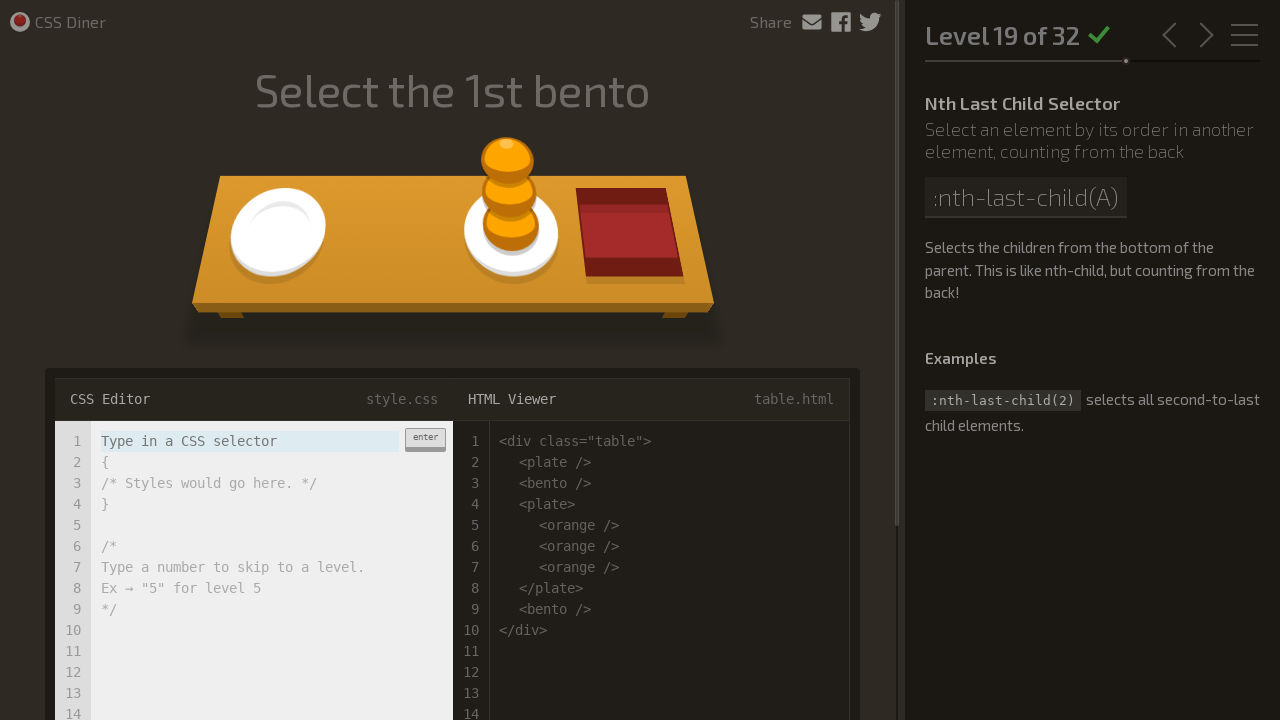

Waited for level to process
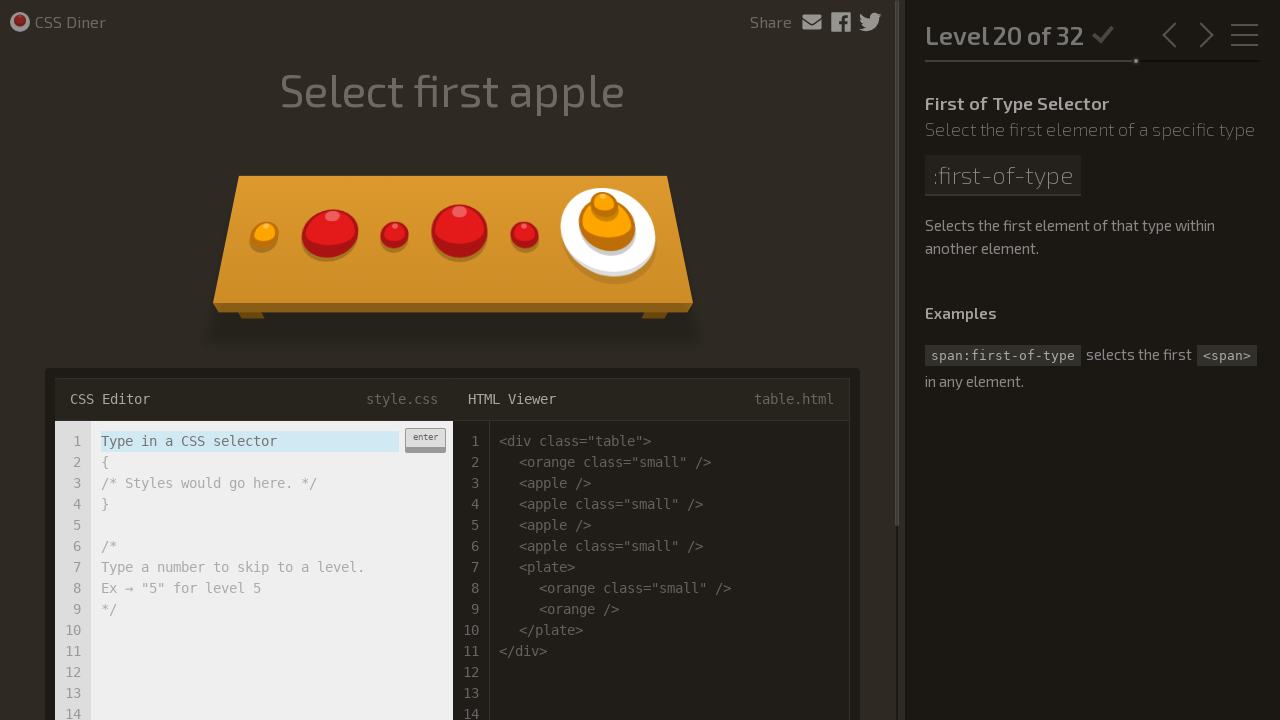

Filled selector input with 'apple:first-of-type' on .input-strobe
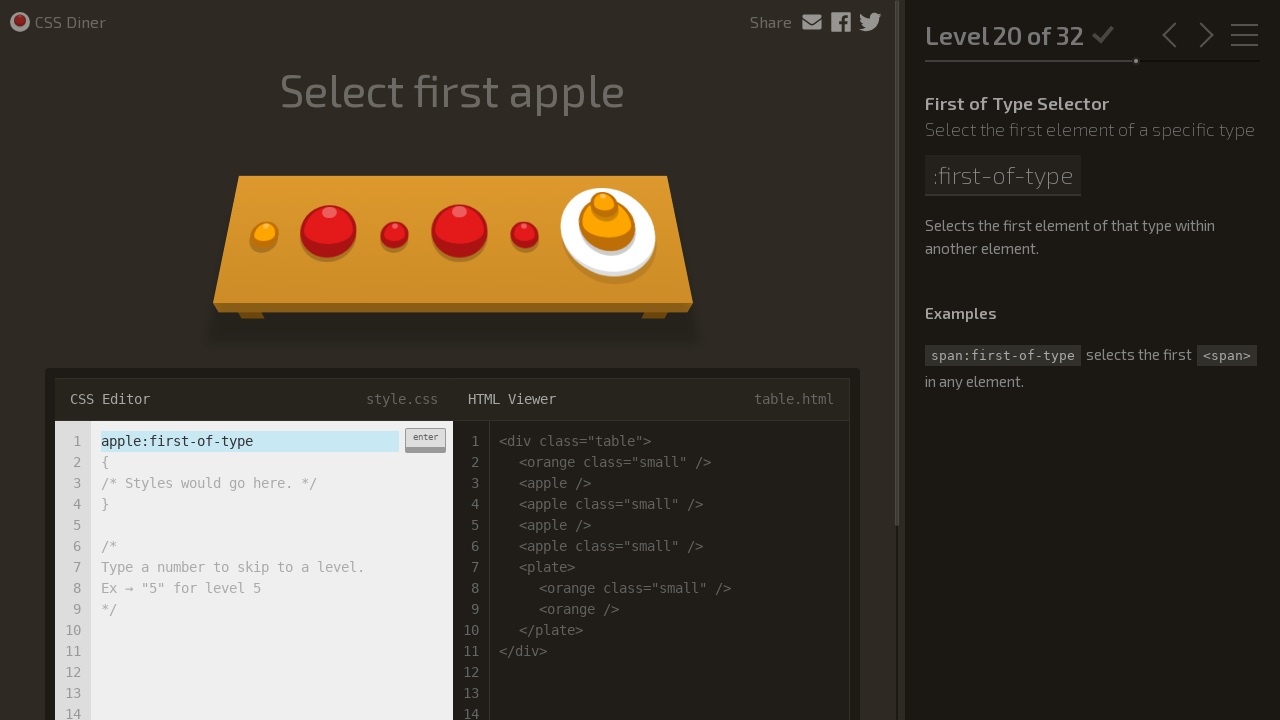

Clicked enter button to submit selector at (425, 440) on .enter-button
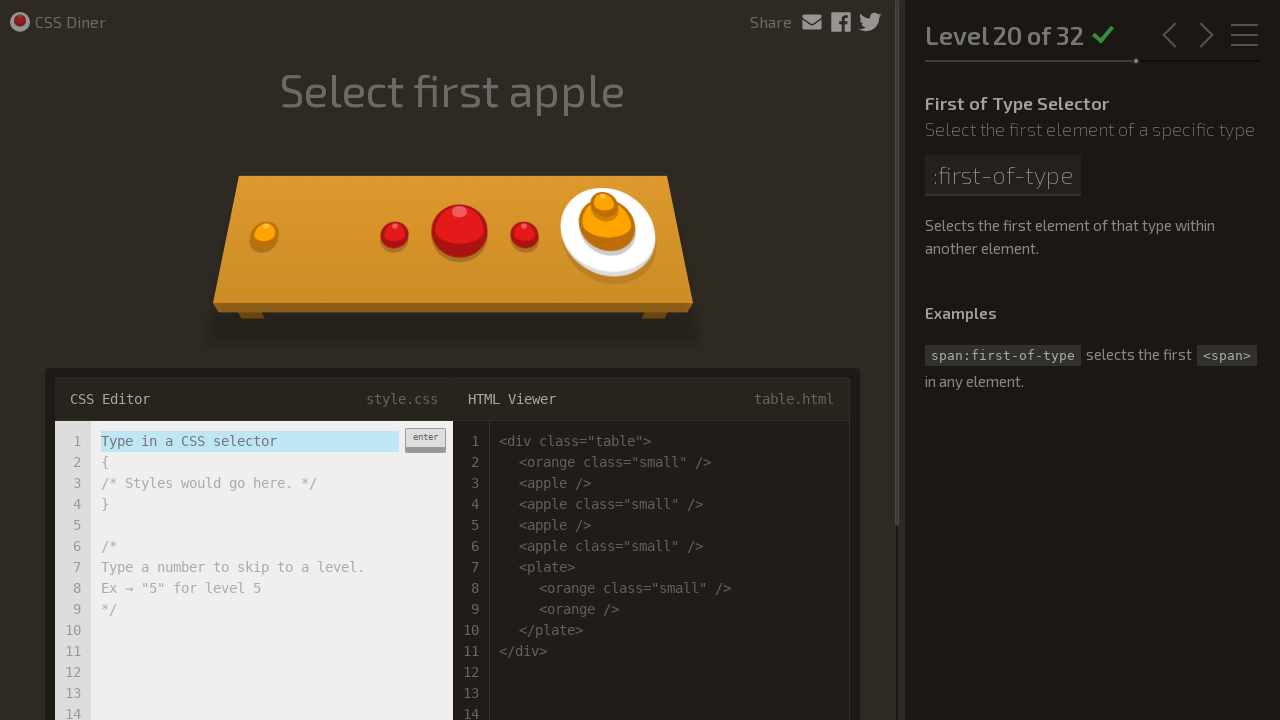

Waited for level to process
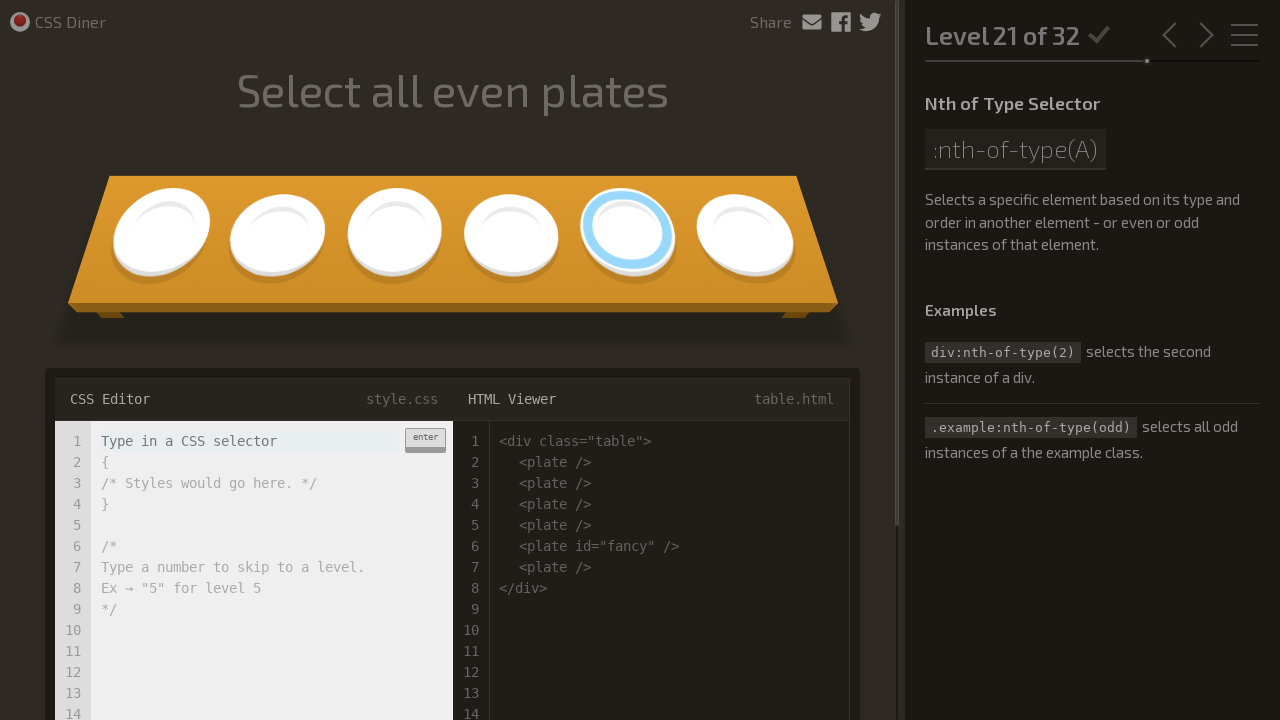

Filled selector input with 'plate:nth-of-type(even)' on .input-strobe
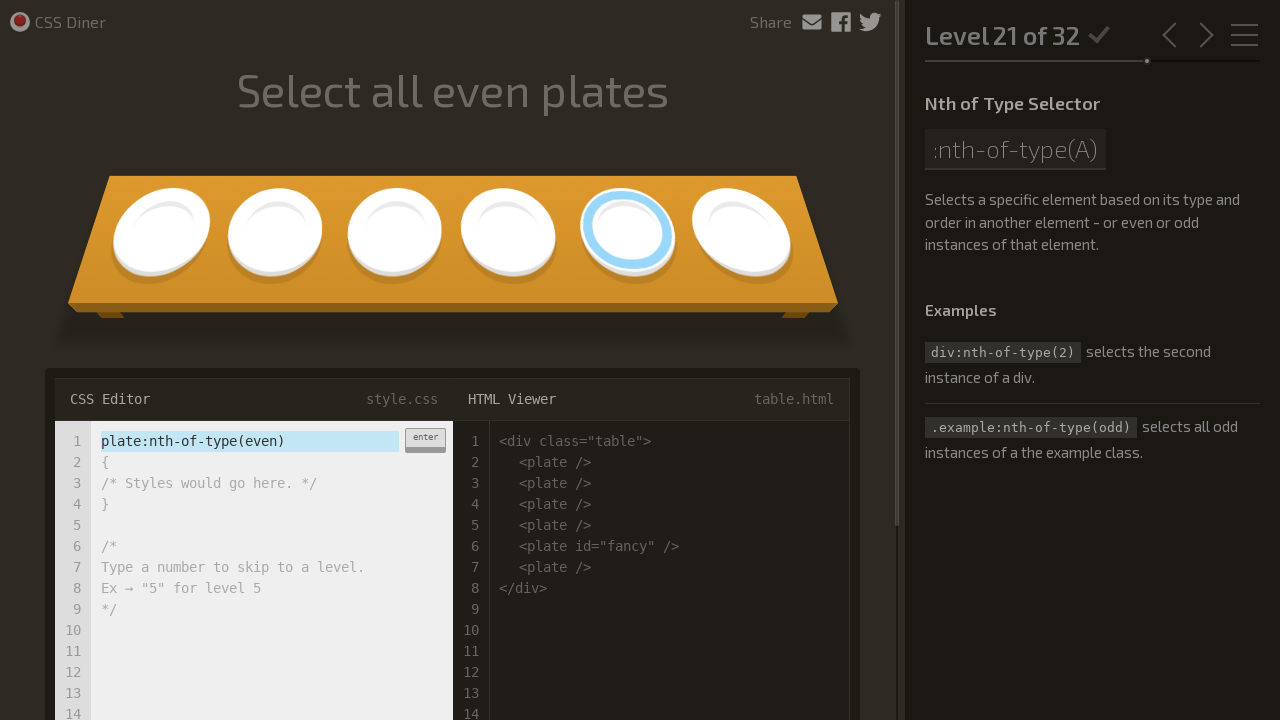

Clicked enter button to submit selector at (425, 440) on .enter-button
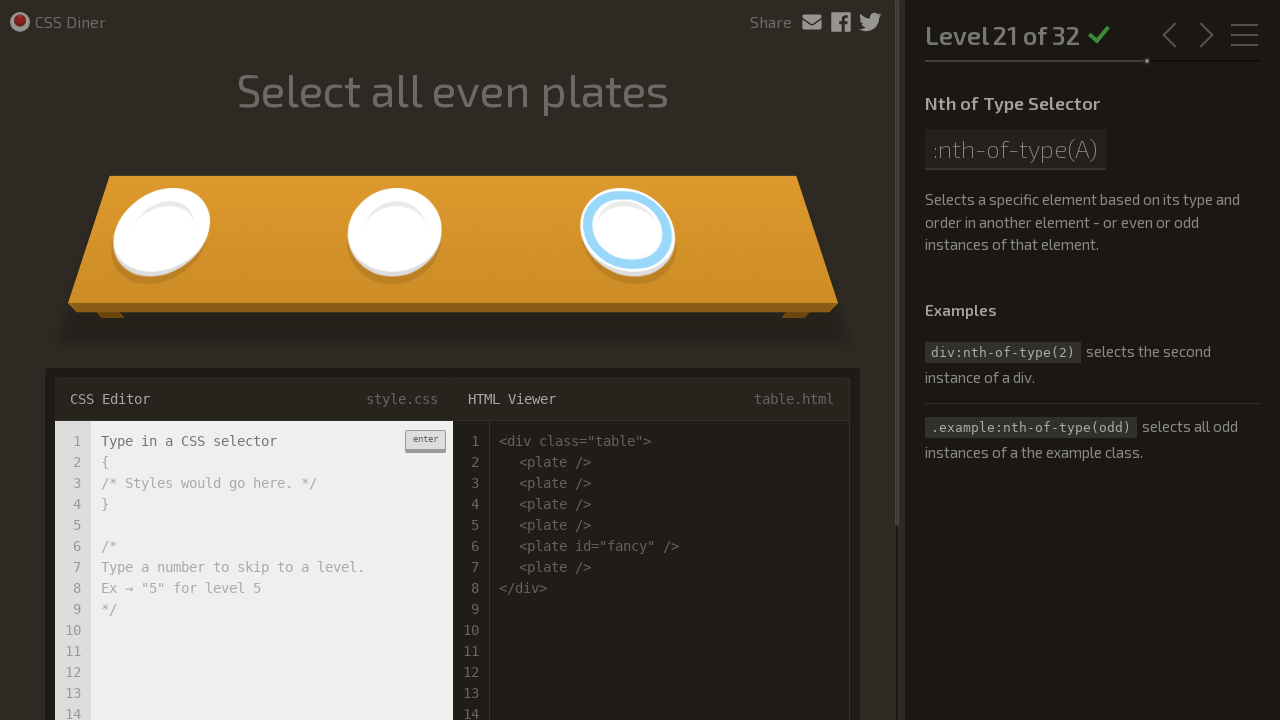

Waited for level to process
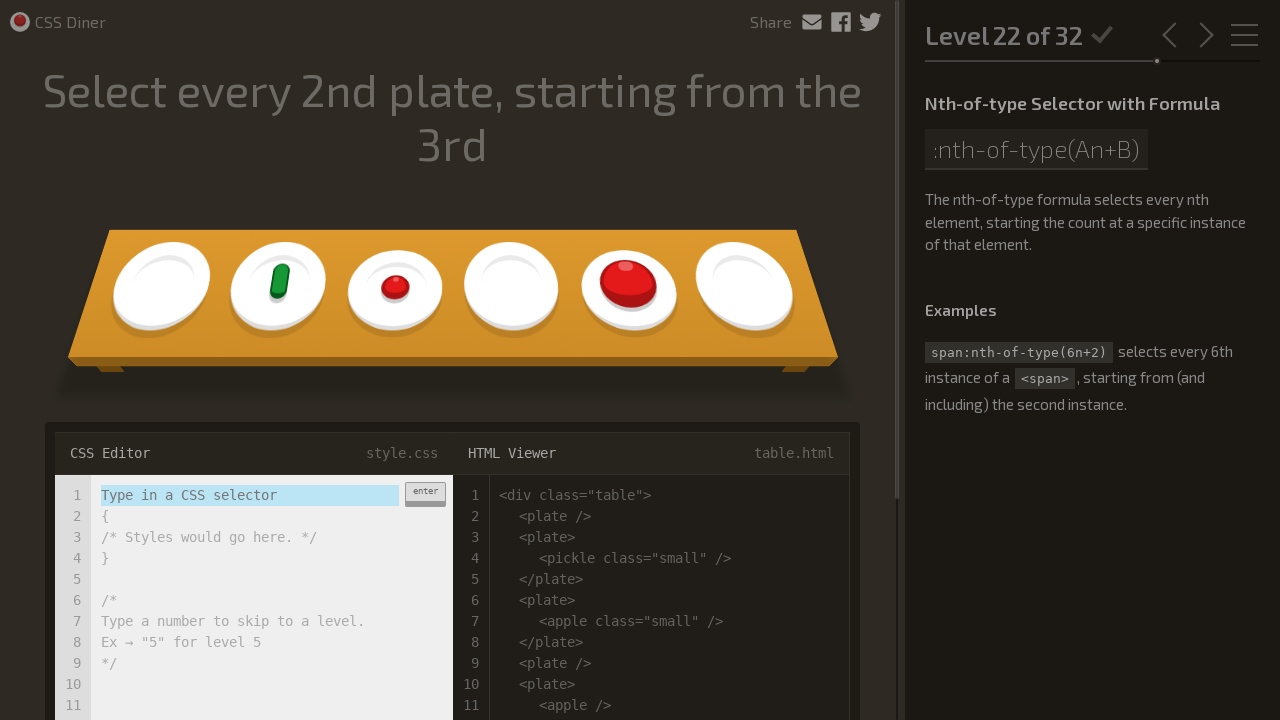

Filled selector input with 'plate:nth-of-type(2n+3)' on .input-strobe
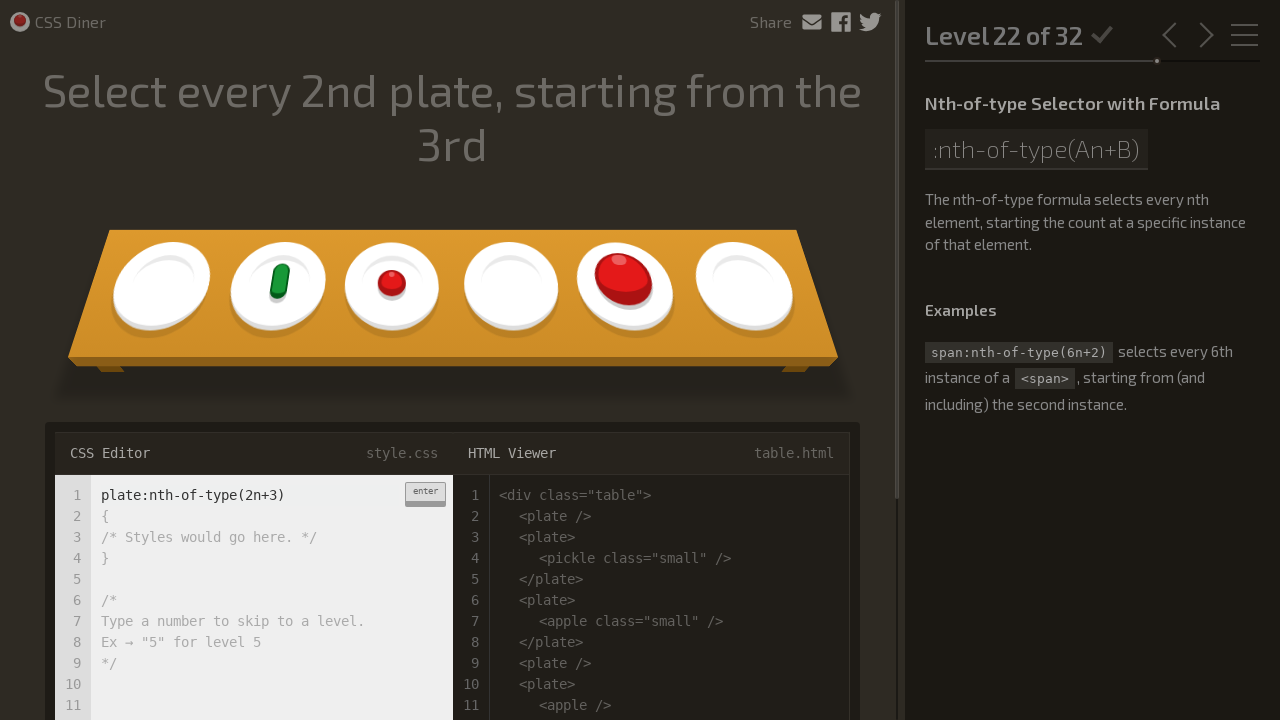

Clicked enter button to submit selector at (425, 494) on .enter-button
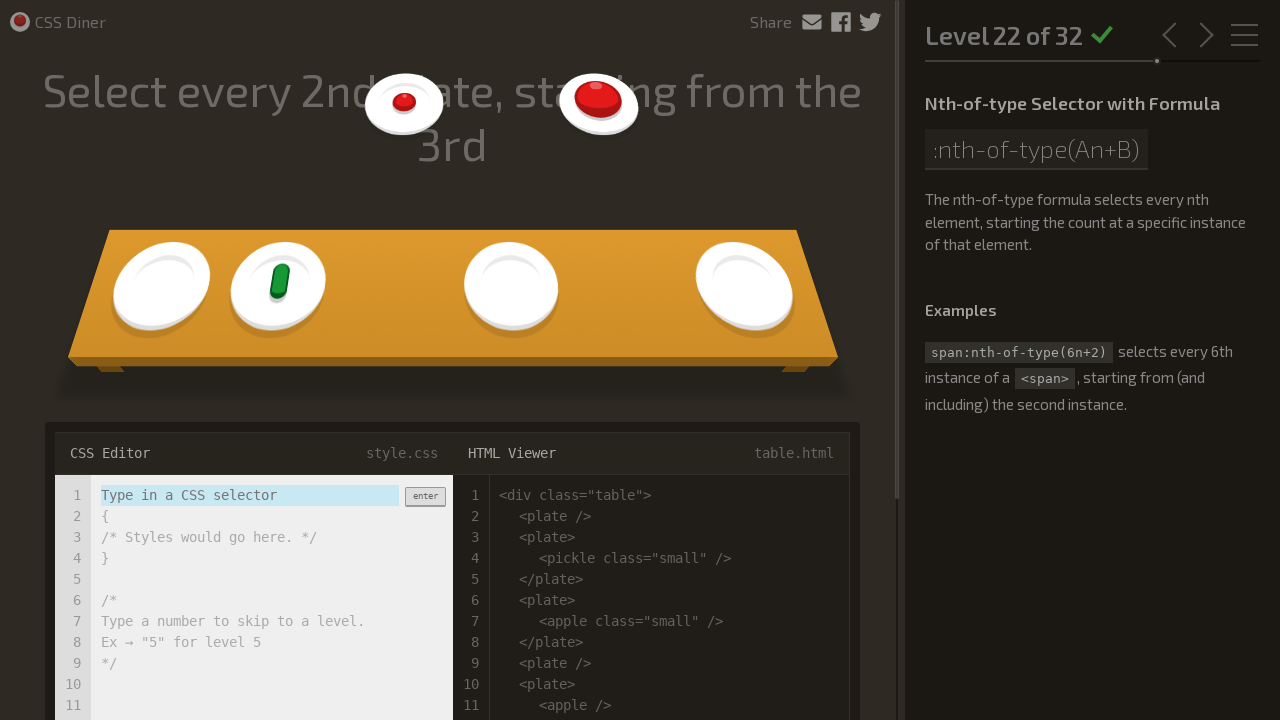

Waited for level to process
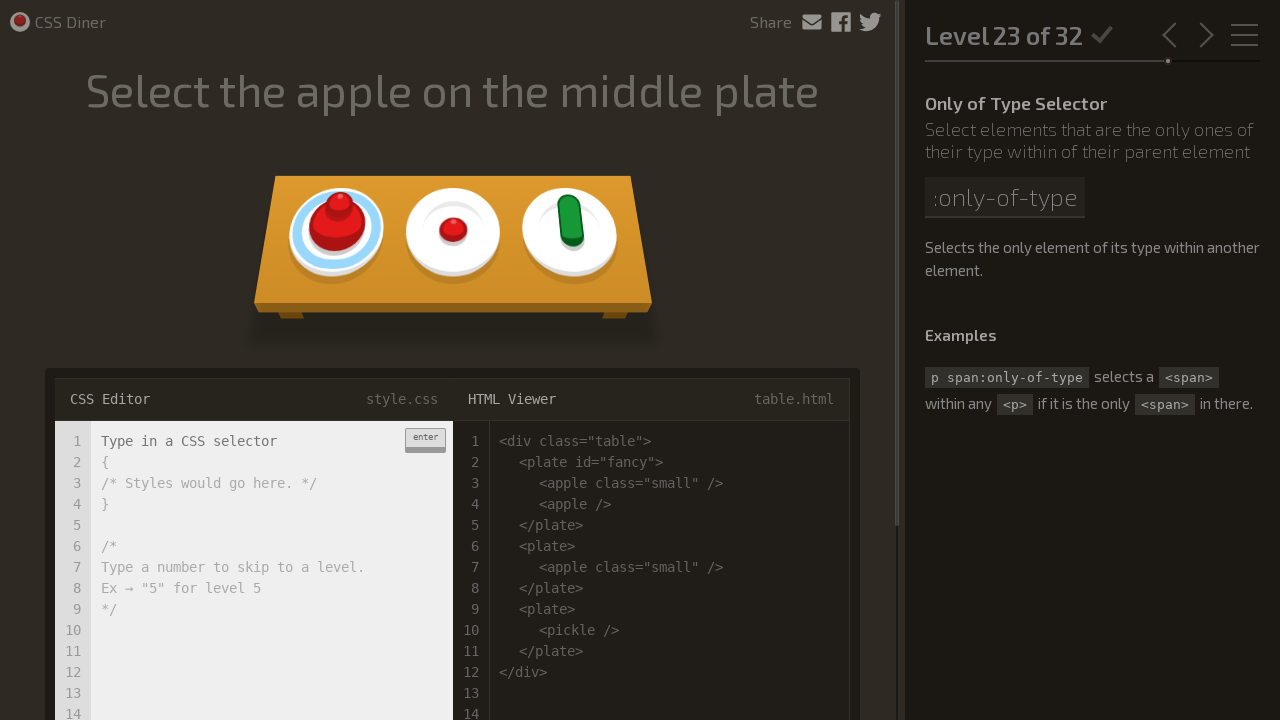

Filled selector input with 'plate apple.small:only-of-type' on .input-strobe
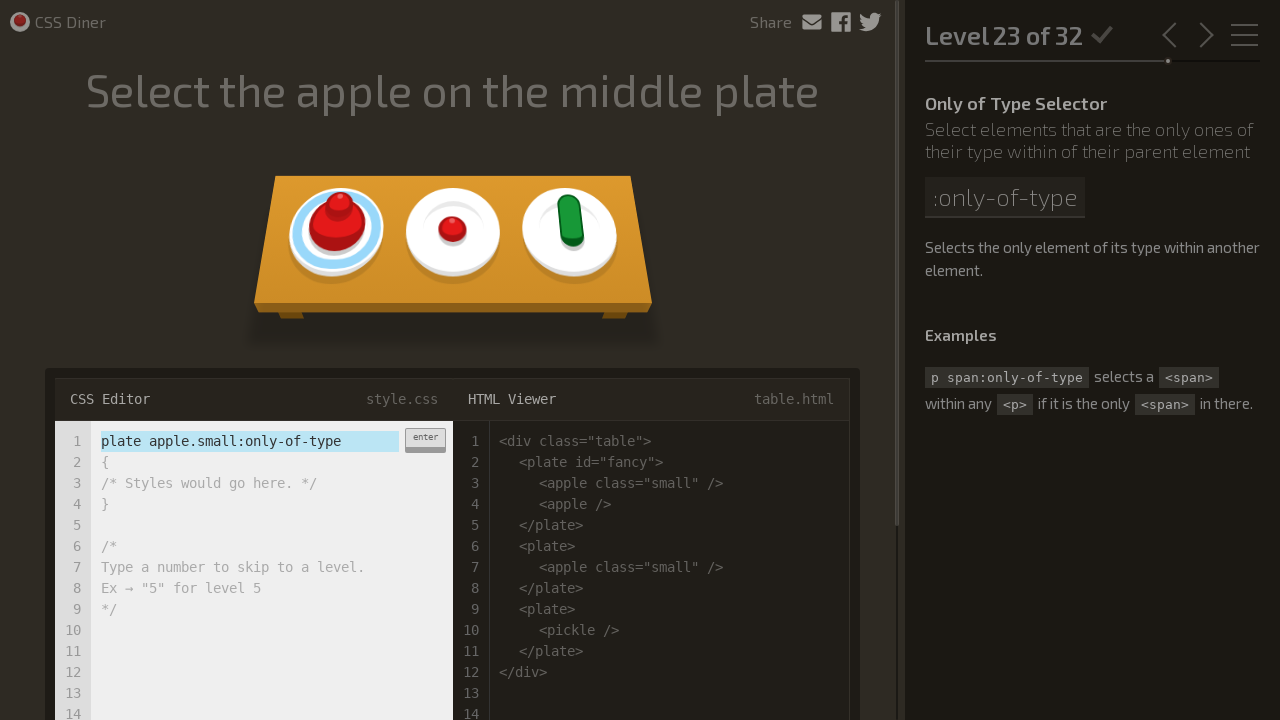

Clicked enter button to submit selector at (425, 440) on .enter-button
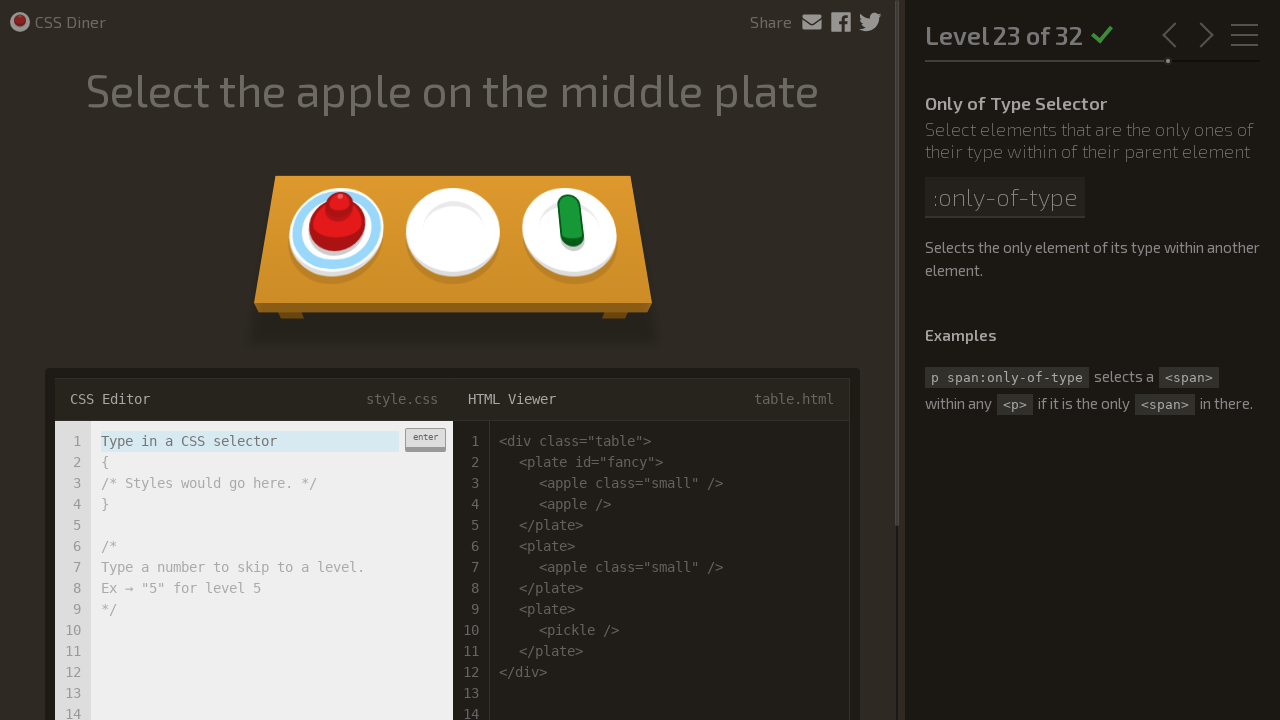

Waited for level to process
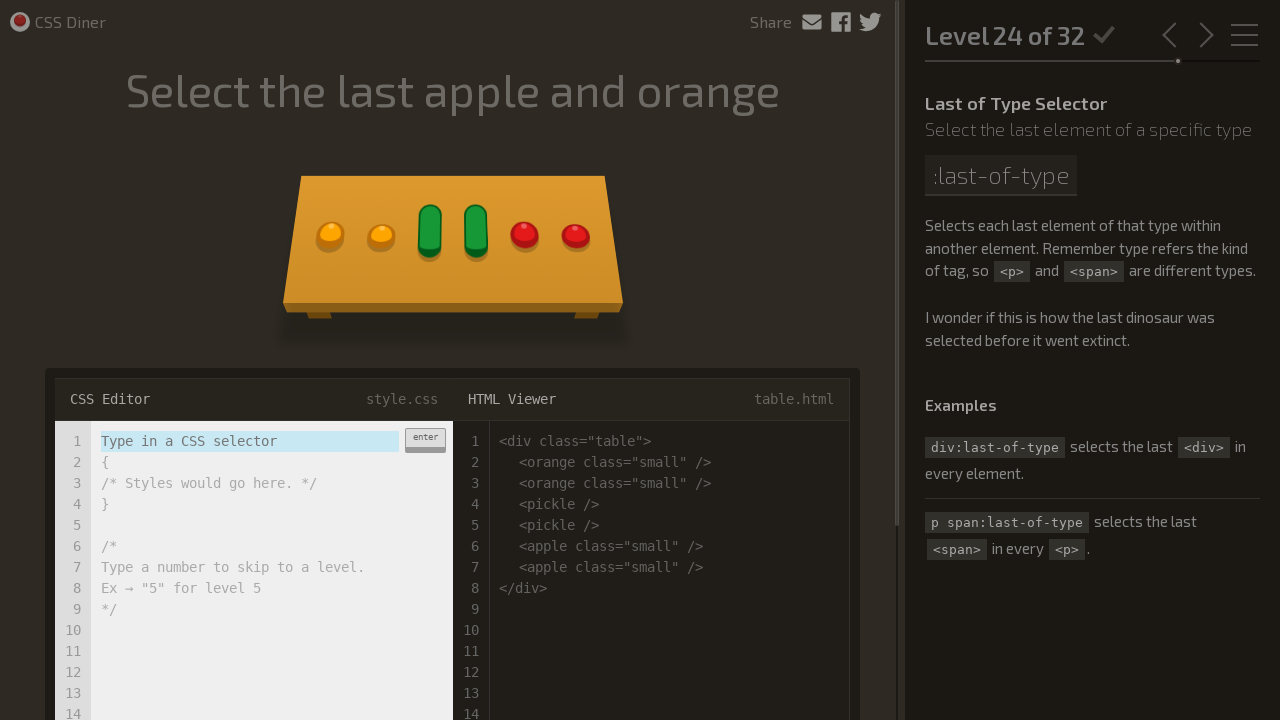

Filled selector input with 'orange:last-of-type, apple:last-of-type' on .input-strobe
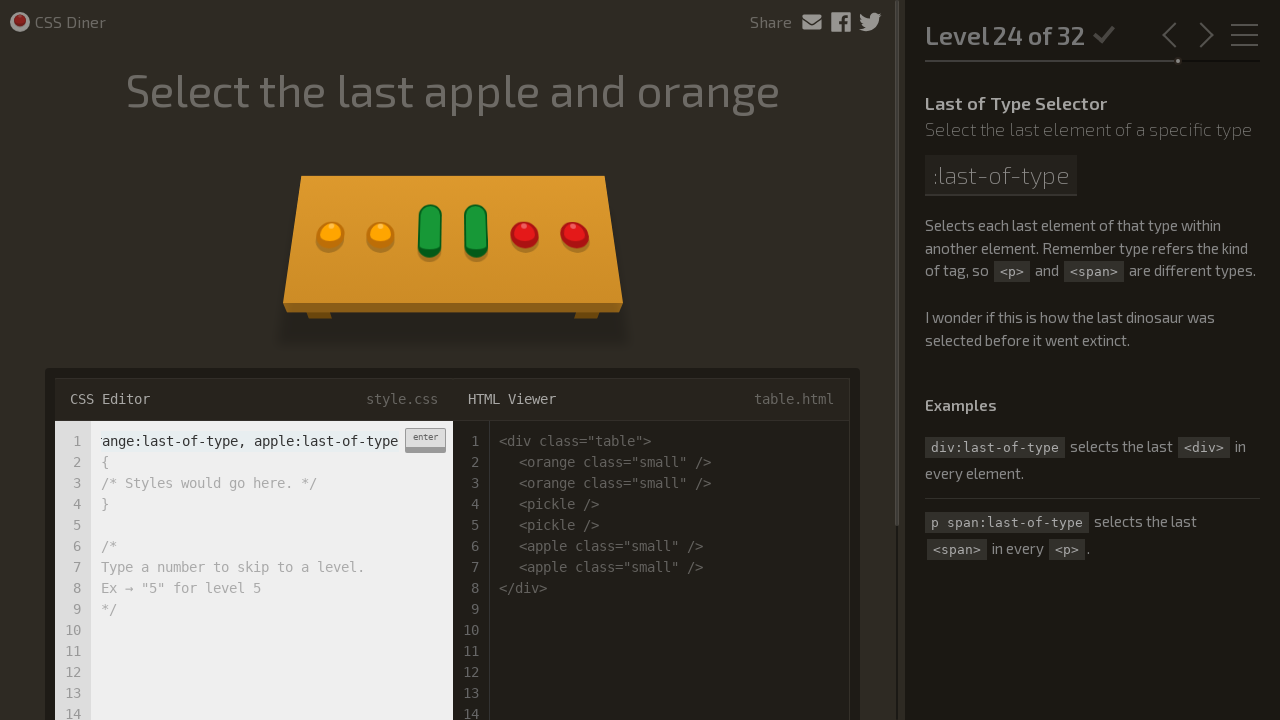

Clicked enter button to submit selector at (425, 440) on .enter-button
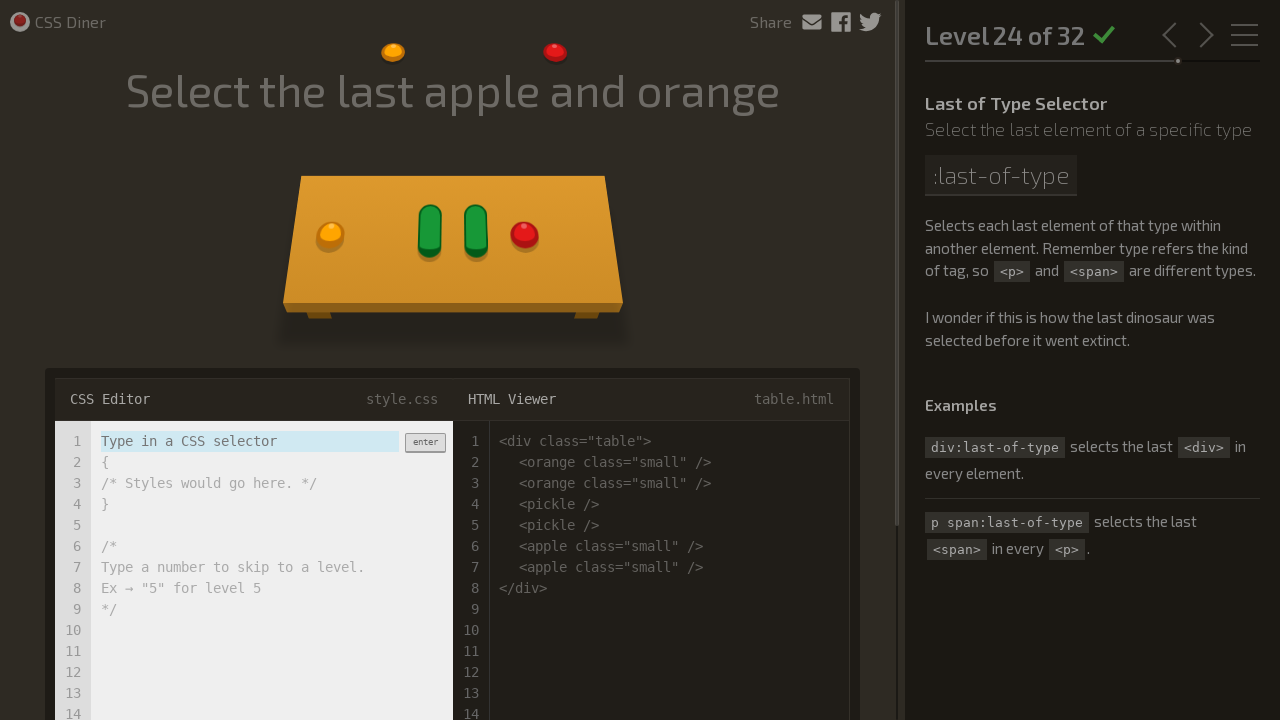

Waited for level to process
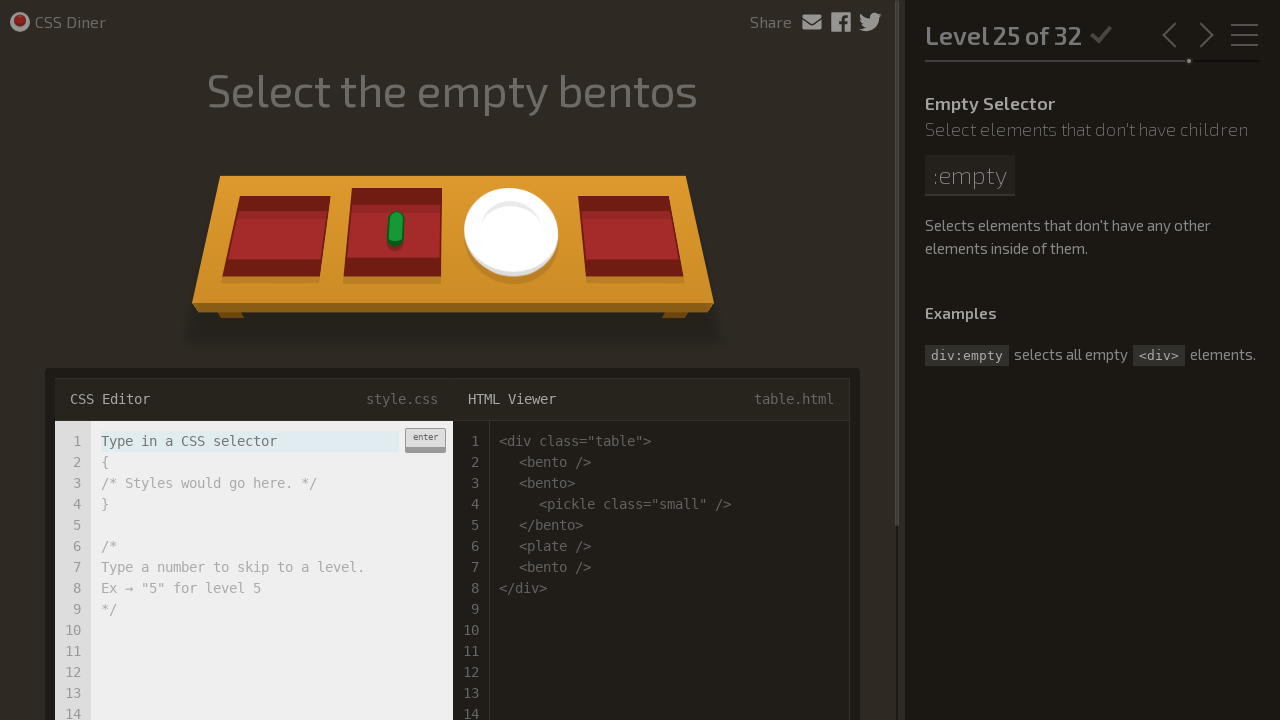

Filled selector input with 'bento:empty' on .input-strobe
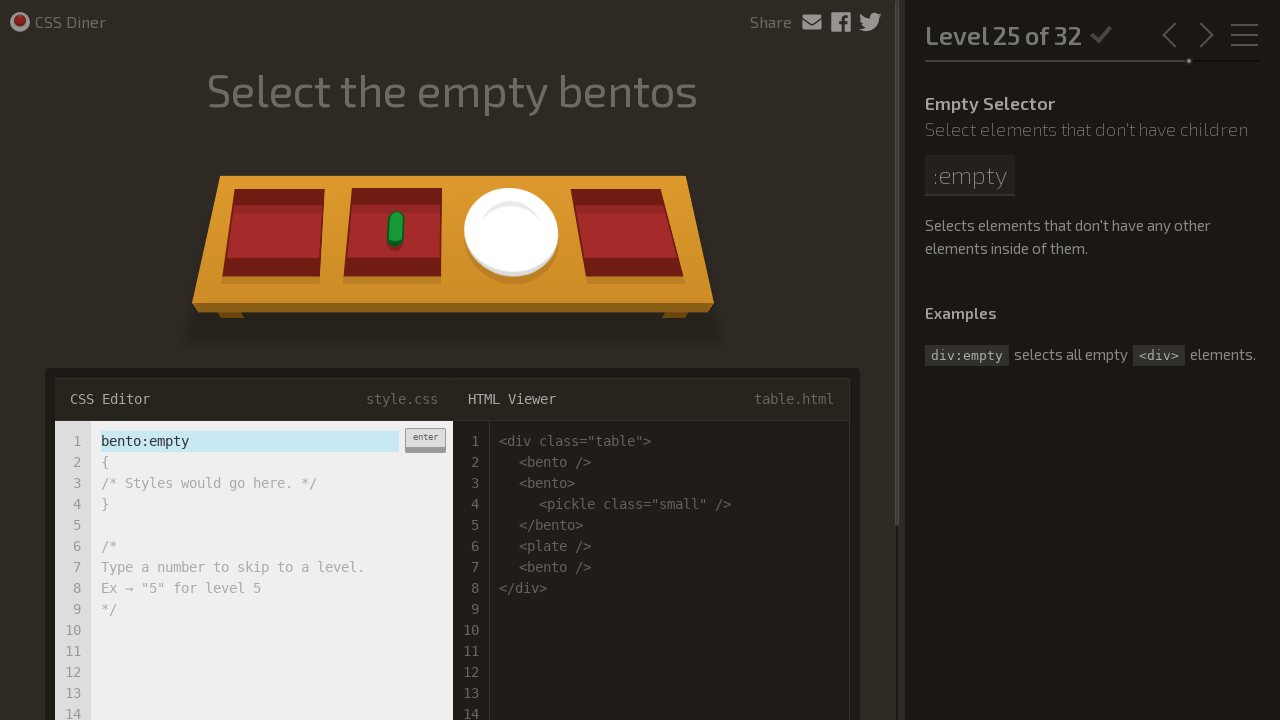

Clicked enter button to submit selector at (425, 440) on .enter-button
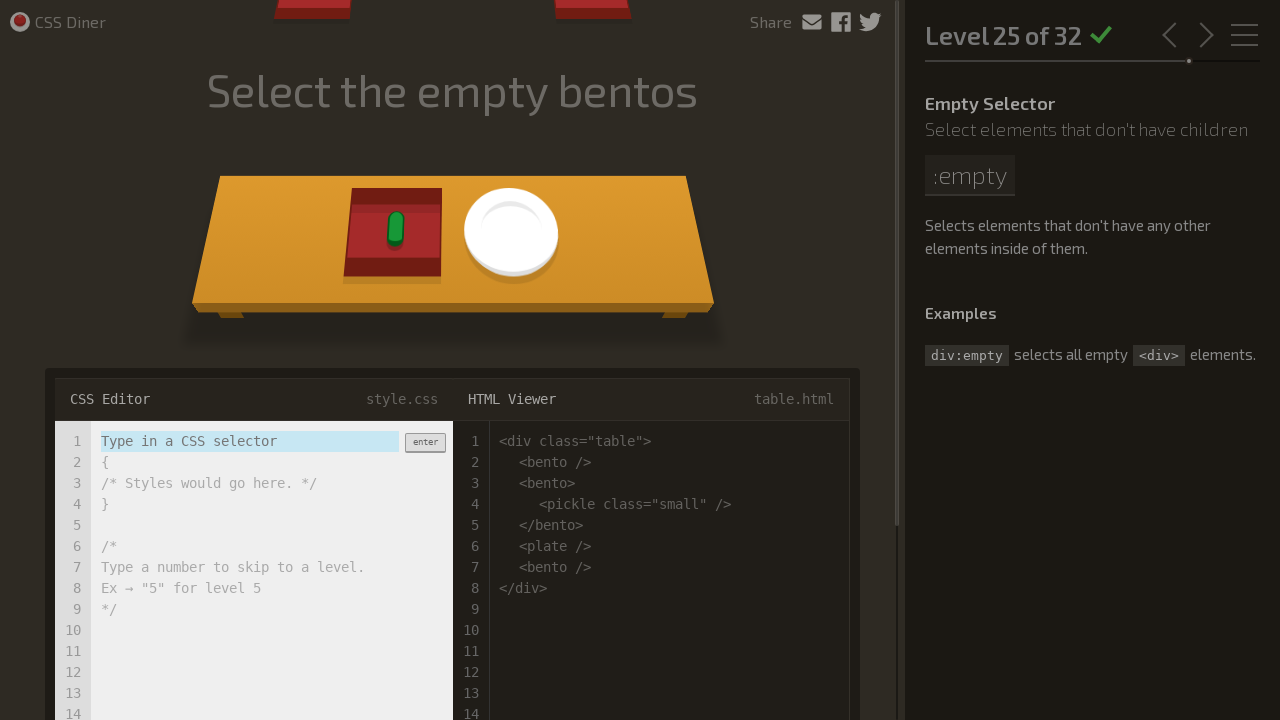

Waited for level to process
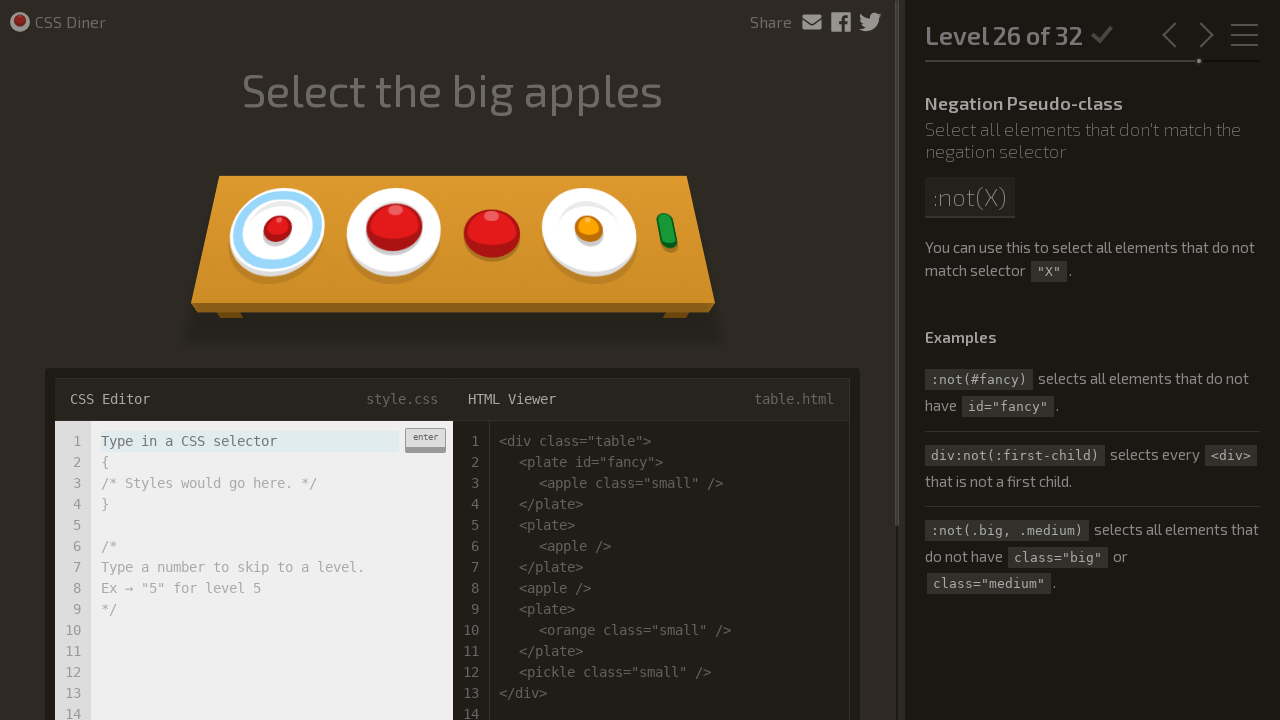

Filled selector input with 'apple:not(.small)' on .input-strobe
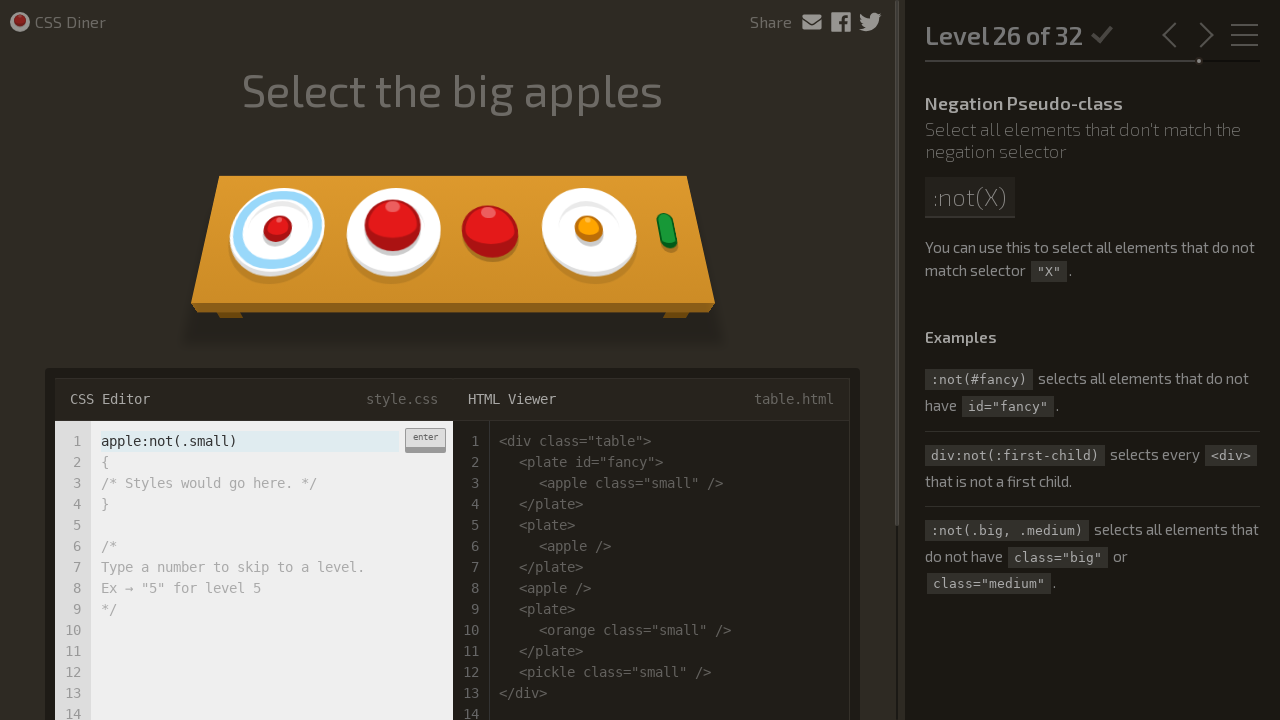

Clicked enter button to submit selector at (425, 440) on .enter-button
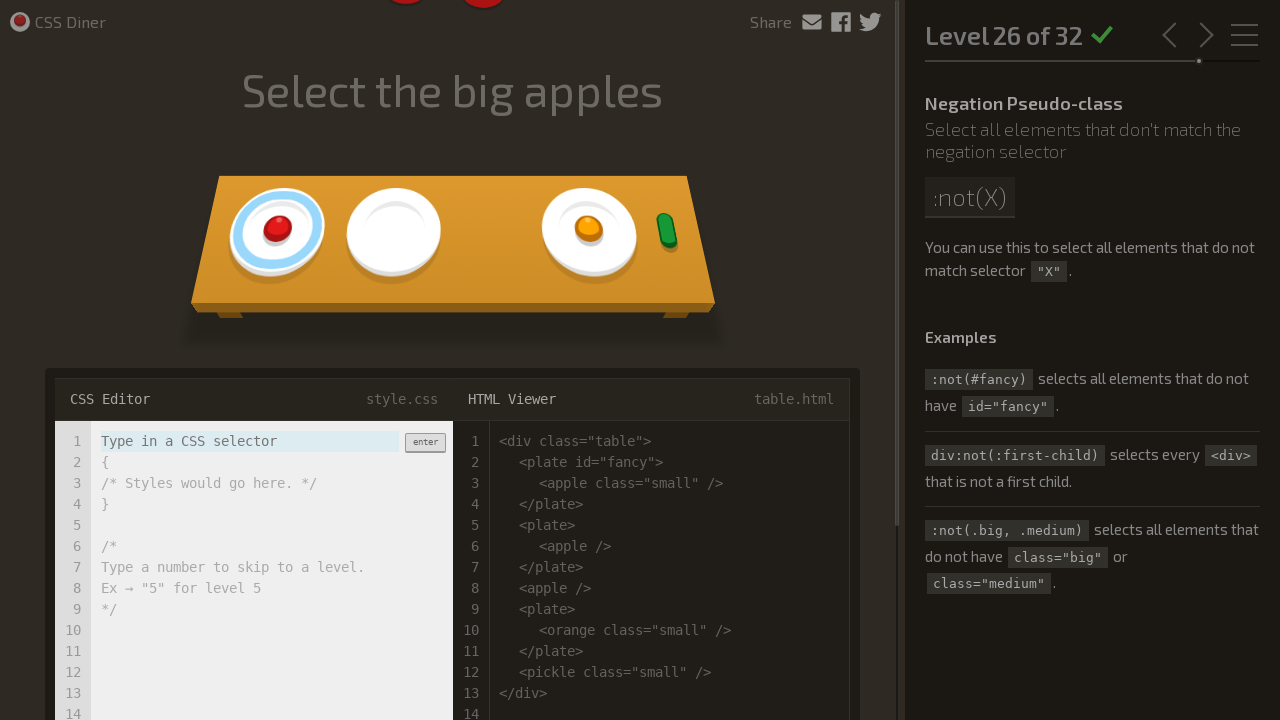

Waited for level to process
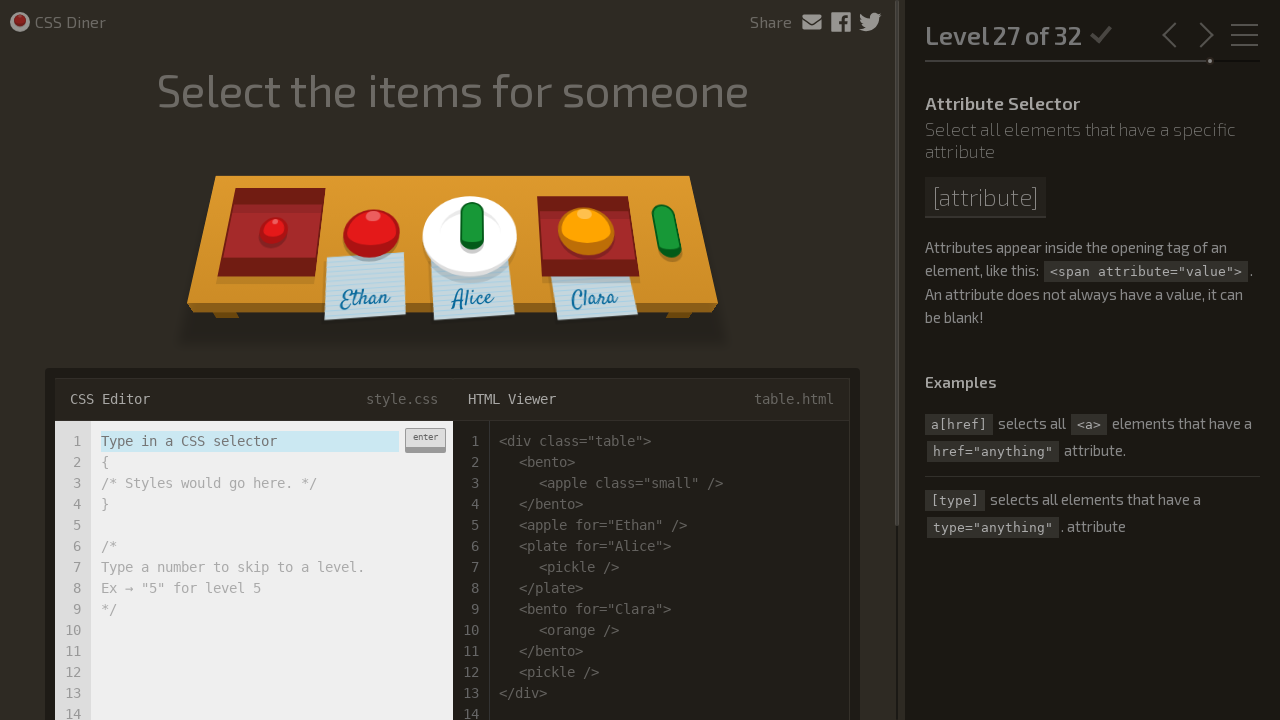

Filled selector input with '*[for]' on .input-strobe
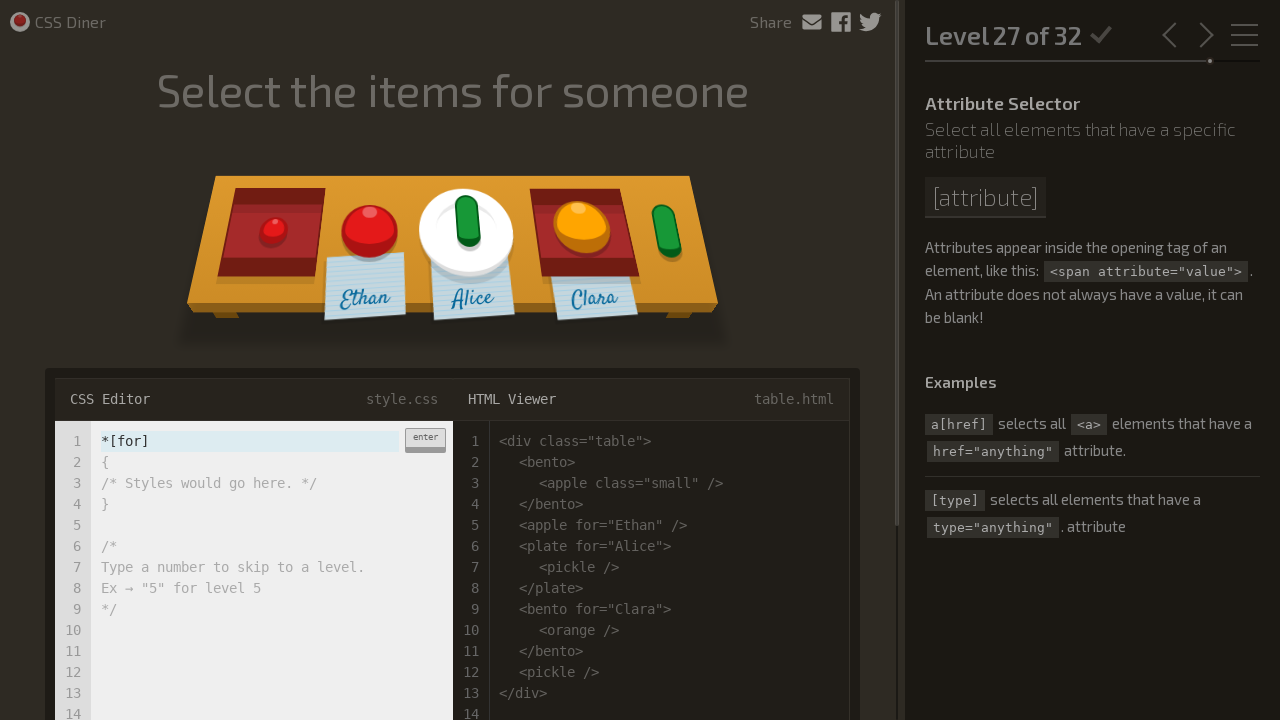

Clicked enter button to submit selector at (425, 440) on .enter-button
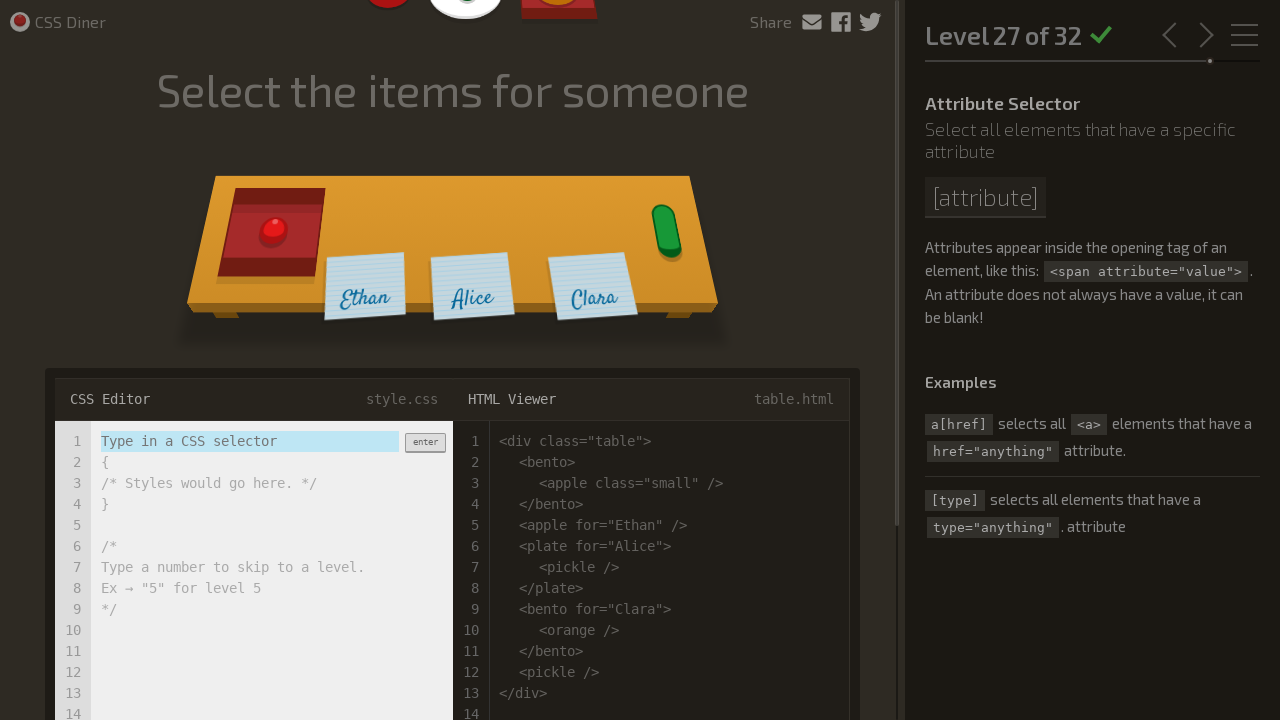

Waited for level to process
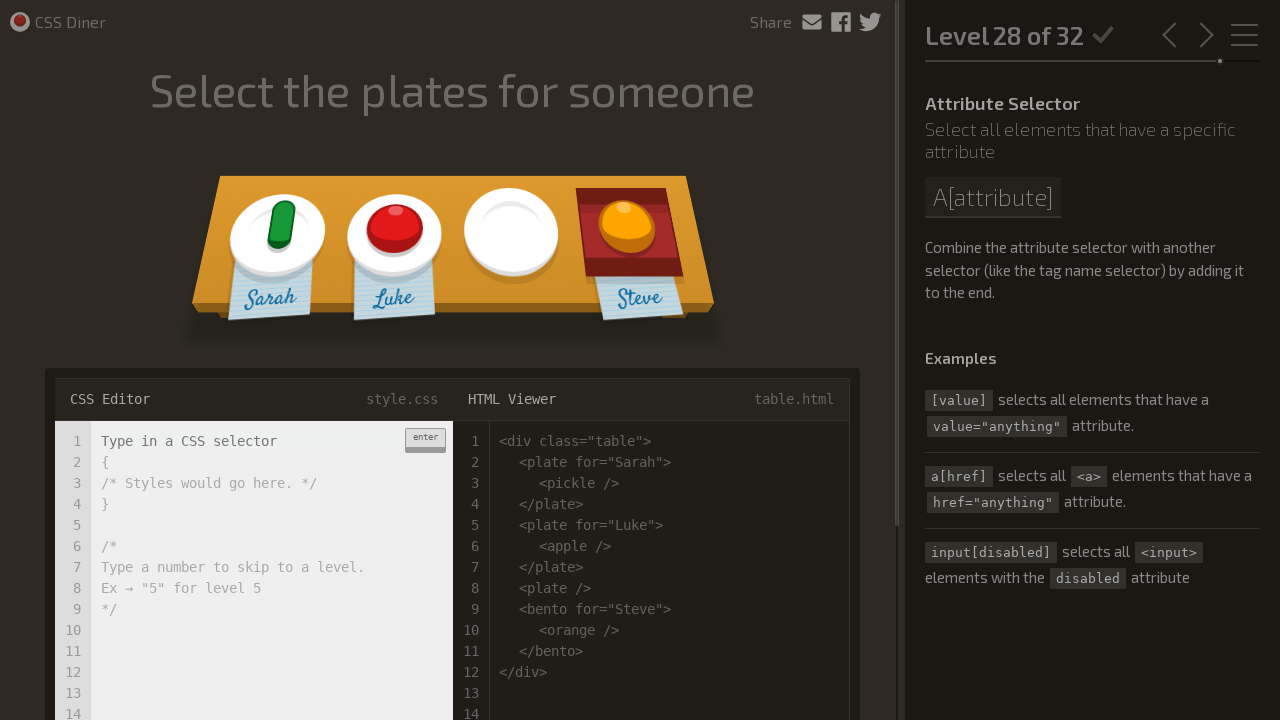

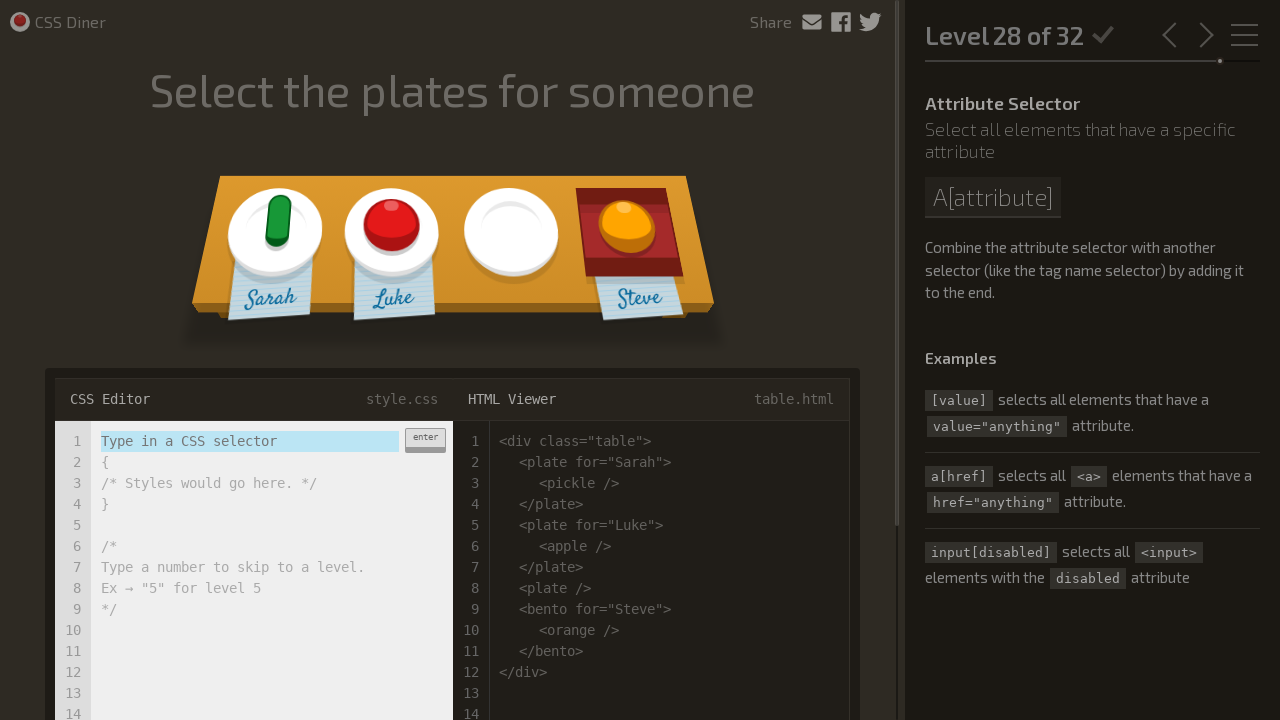